Navigates to a YouTube video page, performs browser navigation actions (back, forward, refresh), finds anchor and image elements, and retrieves page information like cookies and title.

Starting URL: https://www.youtube.com/watch?v=dQw4w9WgXcQ

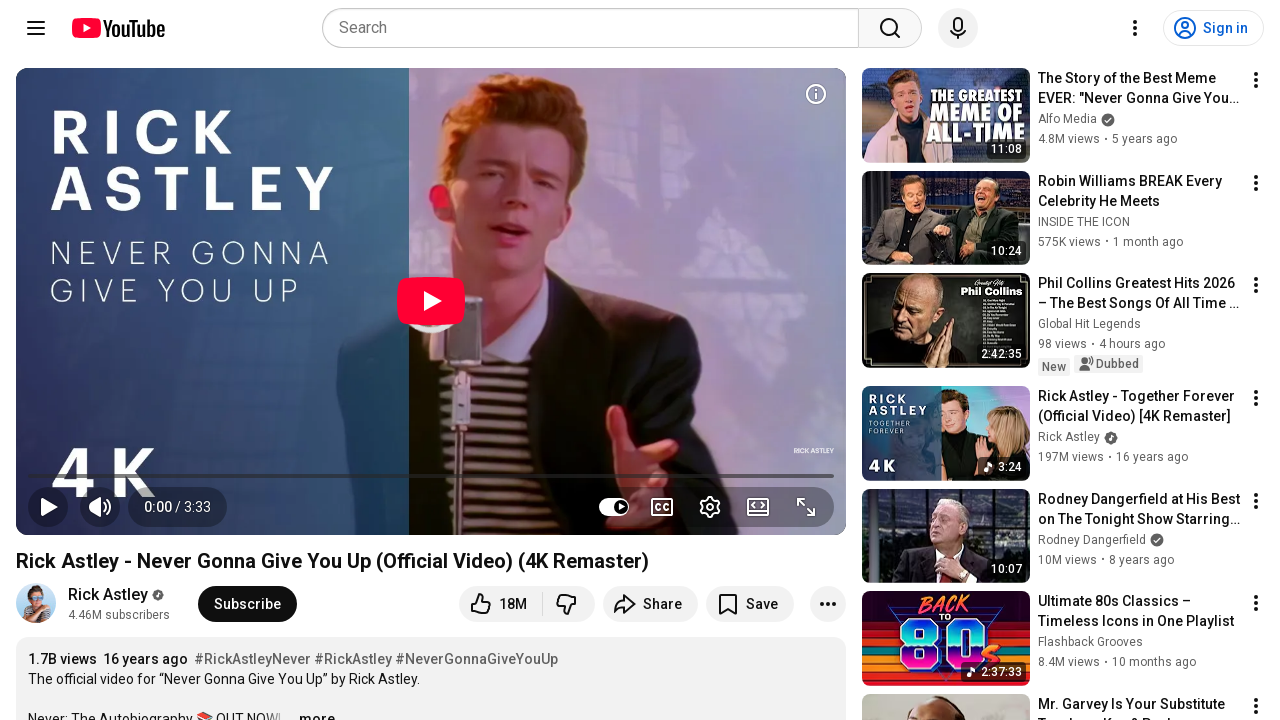

Retrieved current page URL
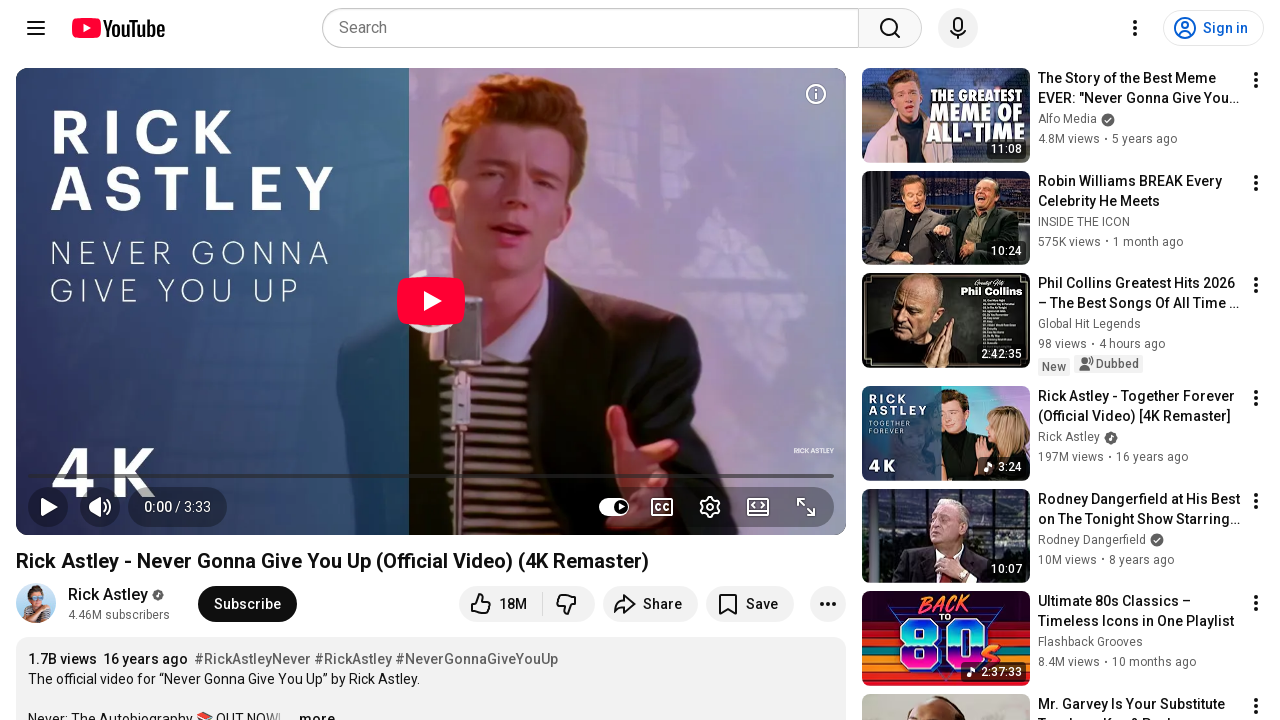

Navigated back to previous page
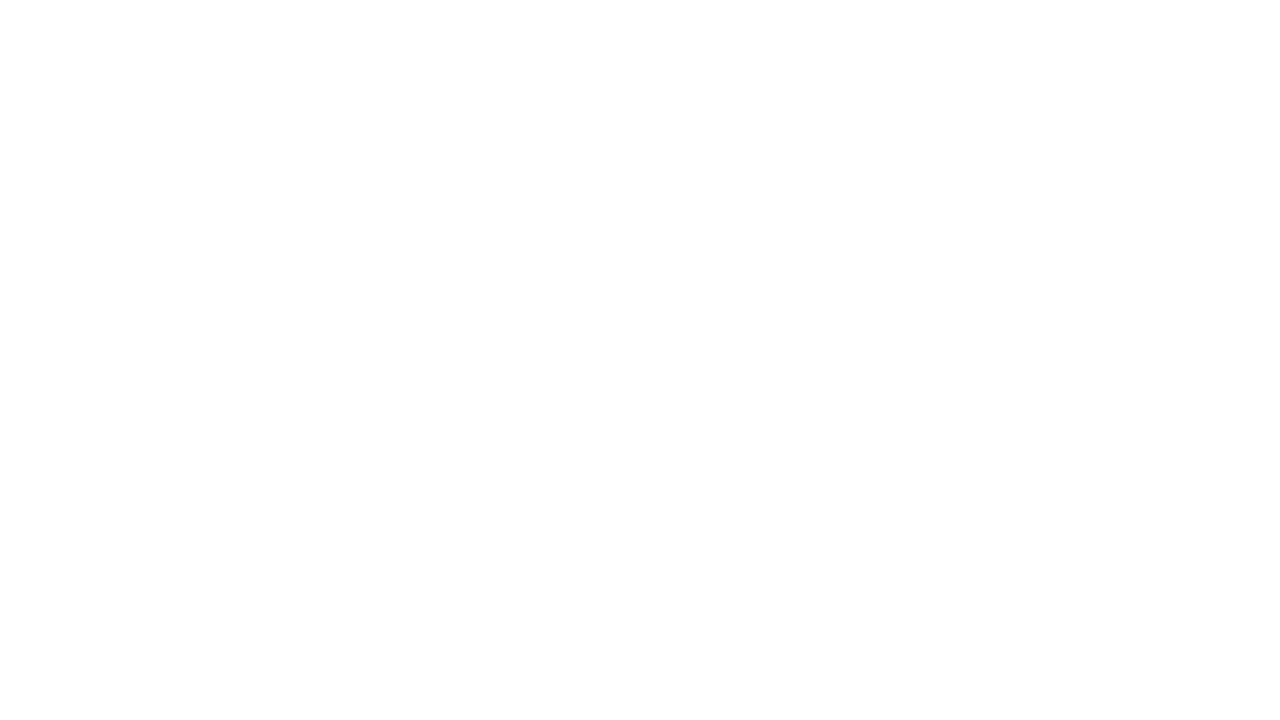

Navigated forward to next page
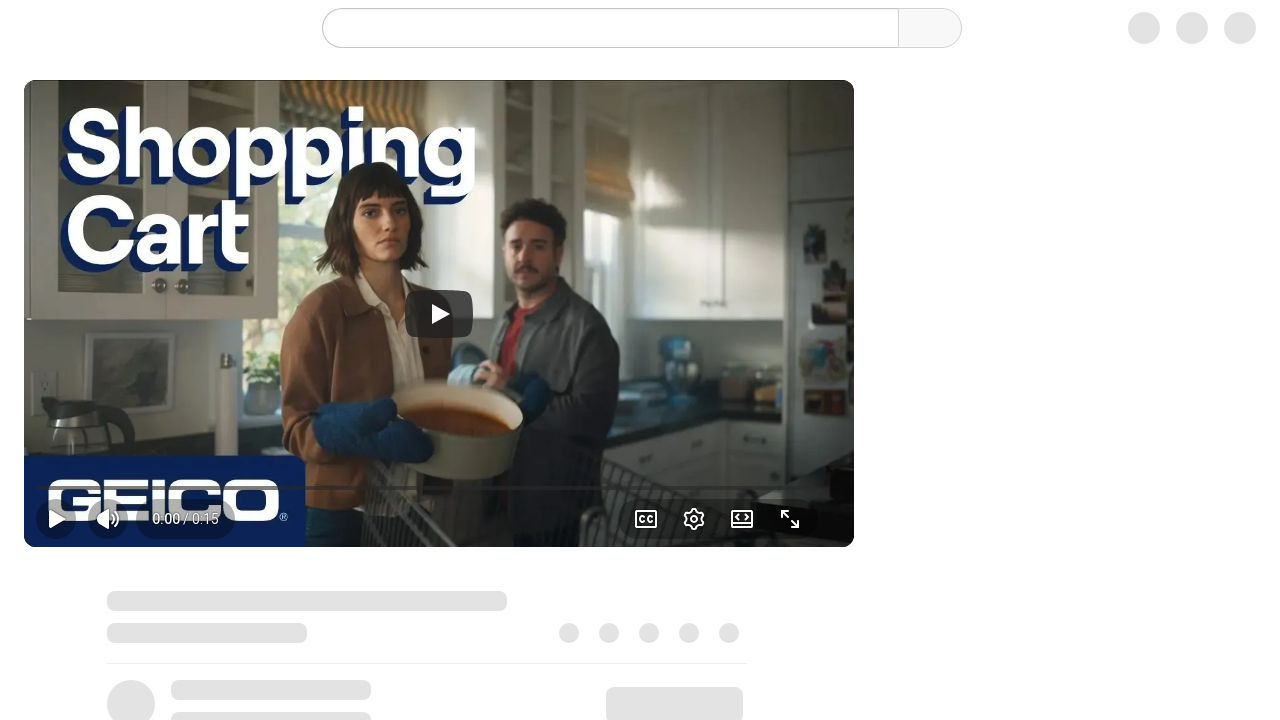

Refreshed the page
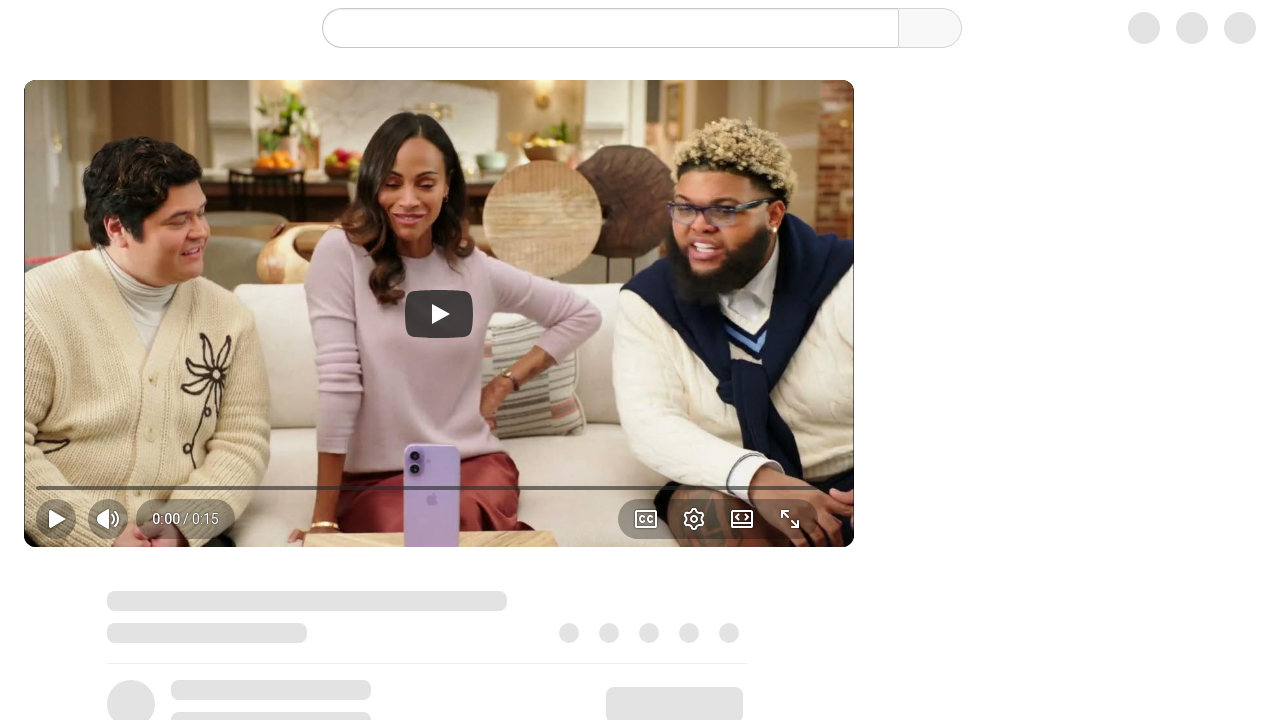

Retrieved page content
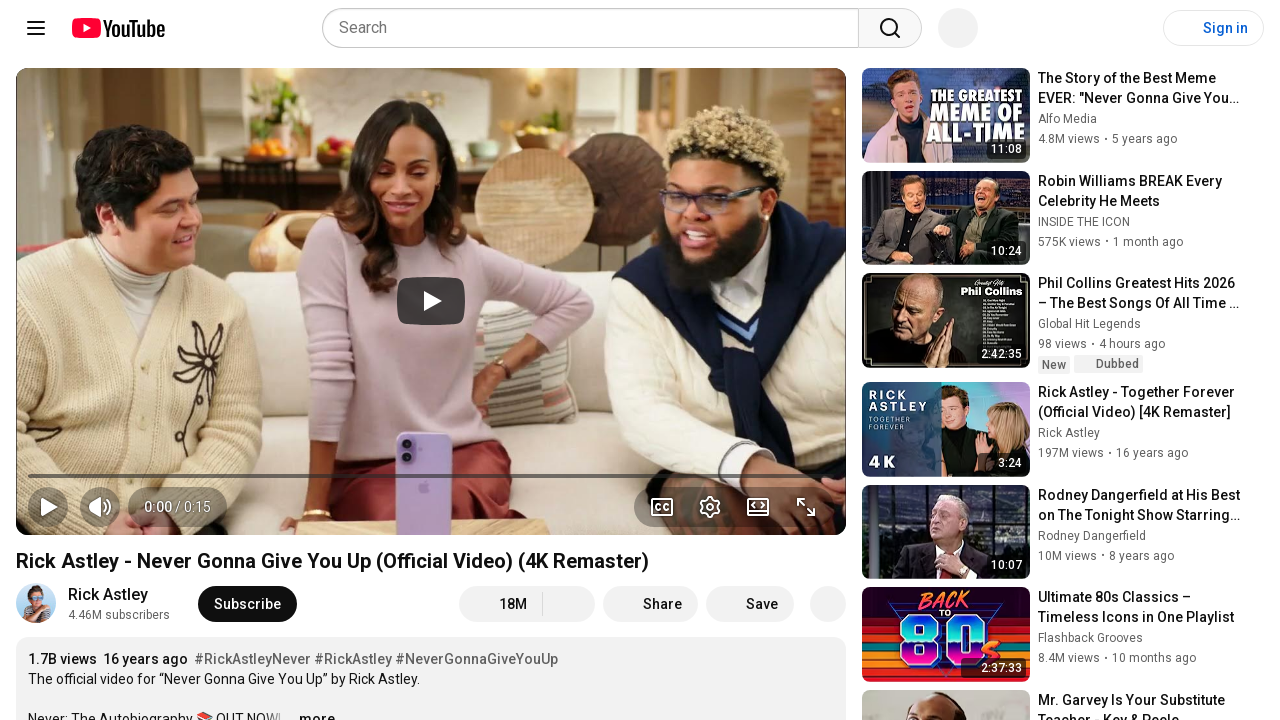

Located first anchor element
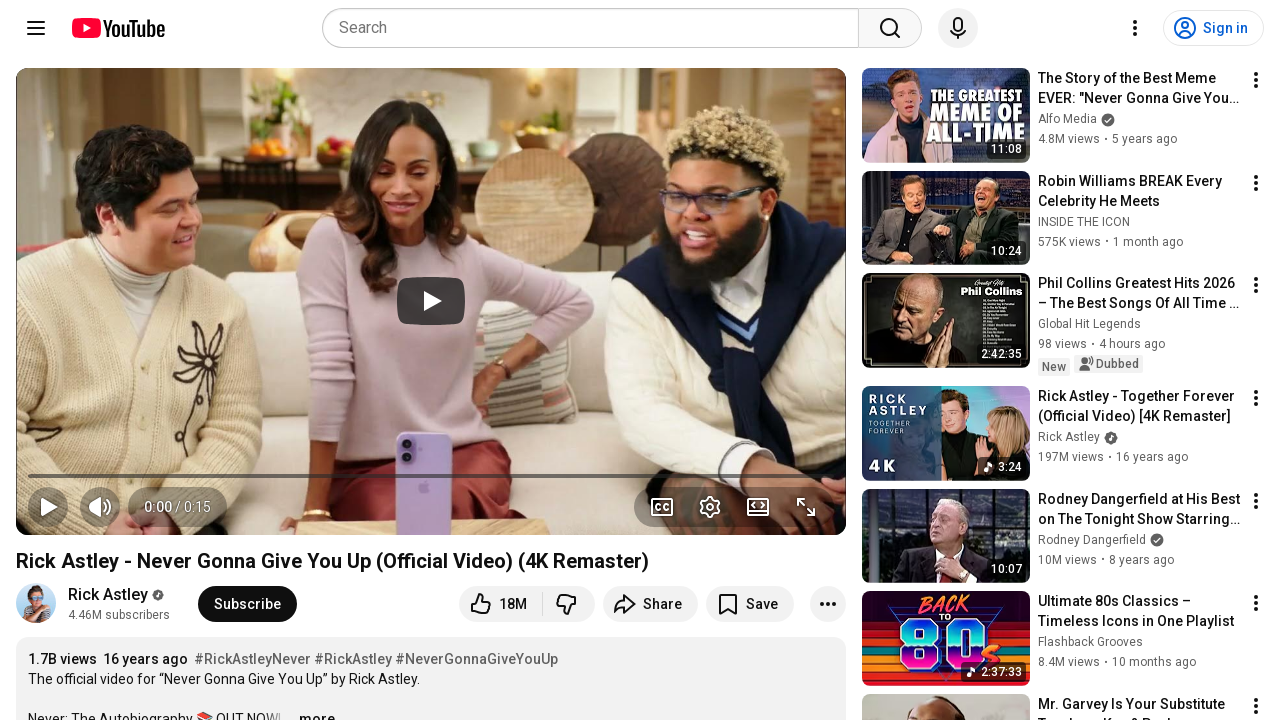

Retrieved href attribute from anchor element
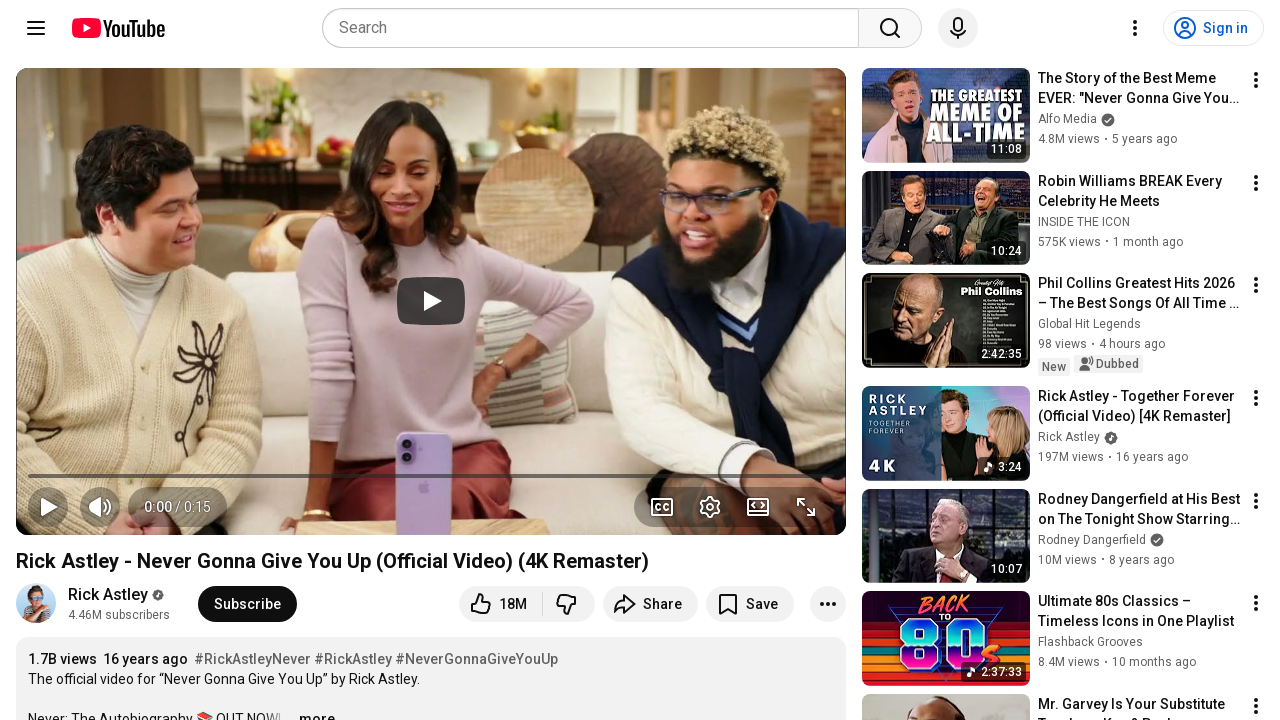

Retrieved computed color style from anchor element
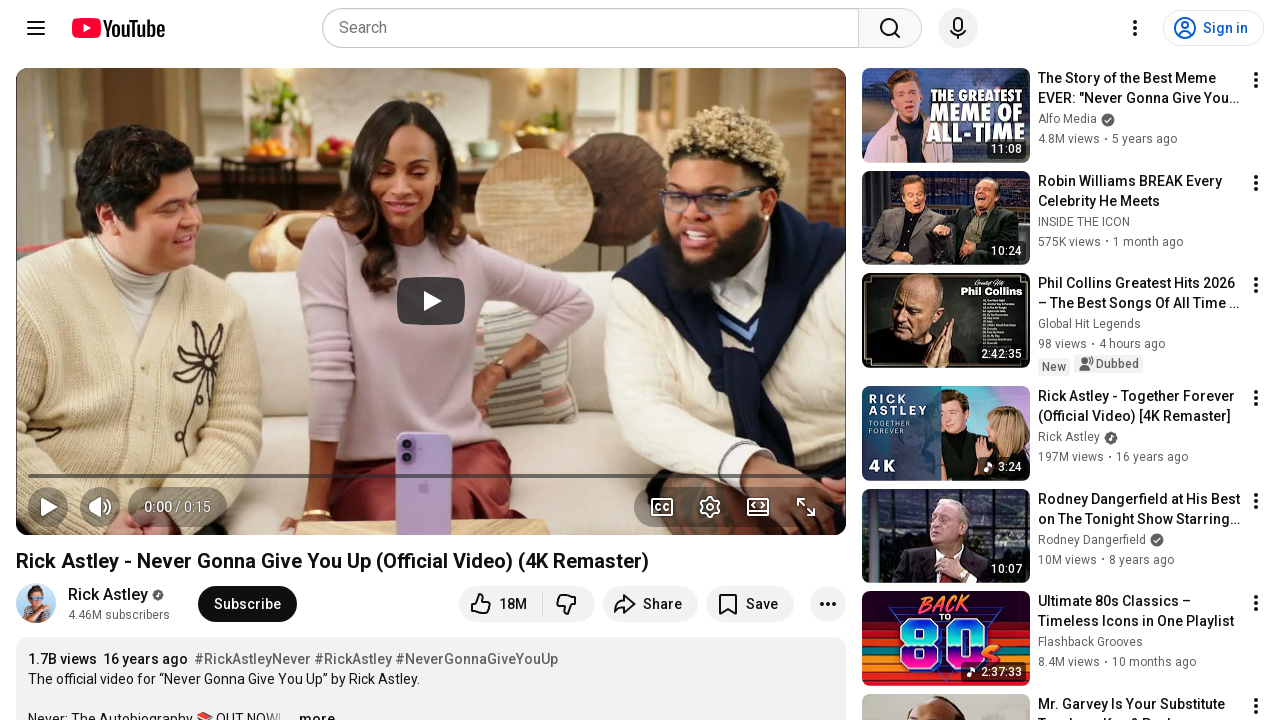

Retrieved text content from anchor element
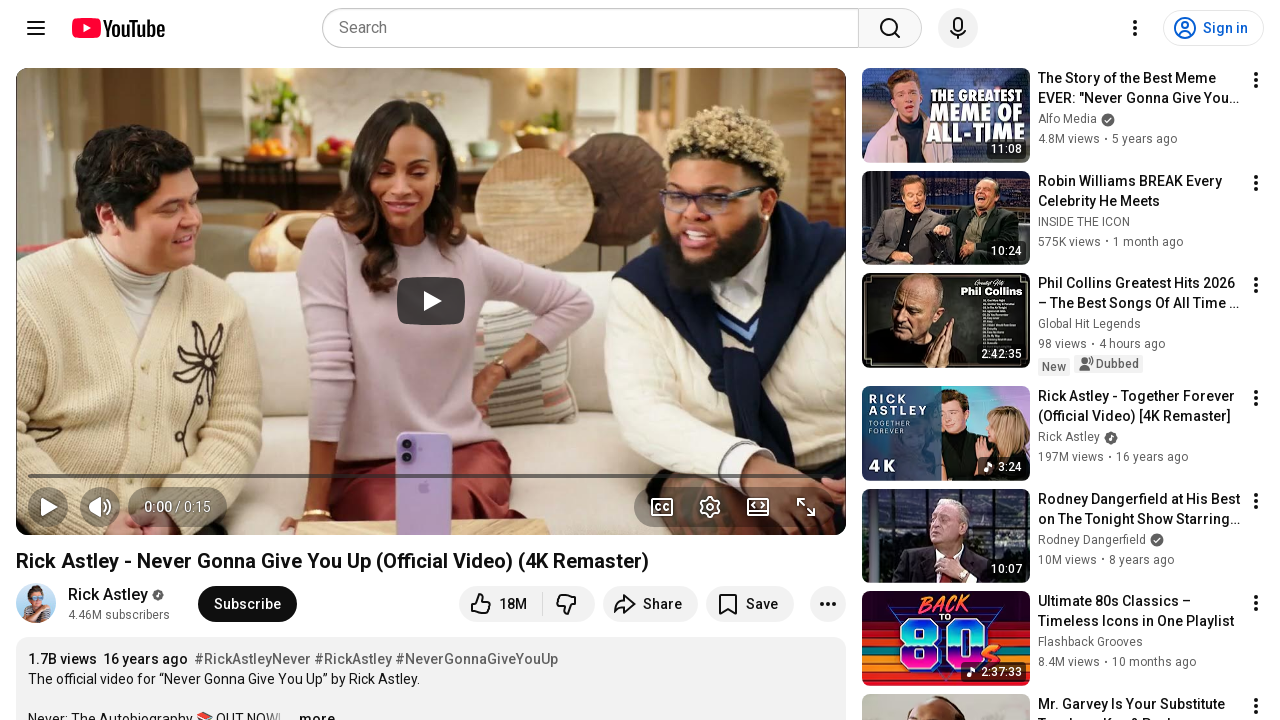

Located all image elements on page
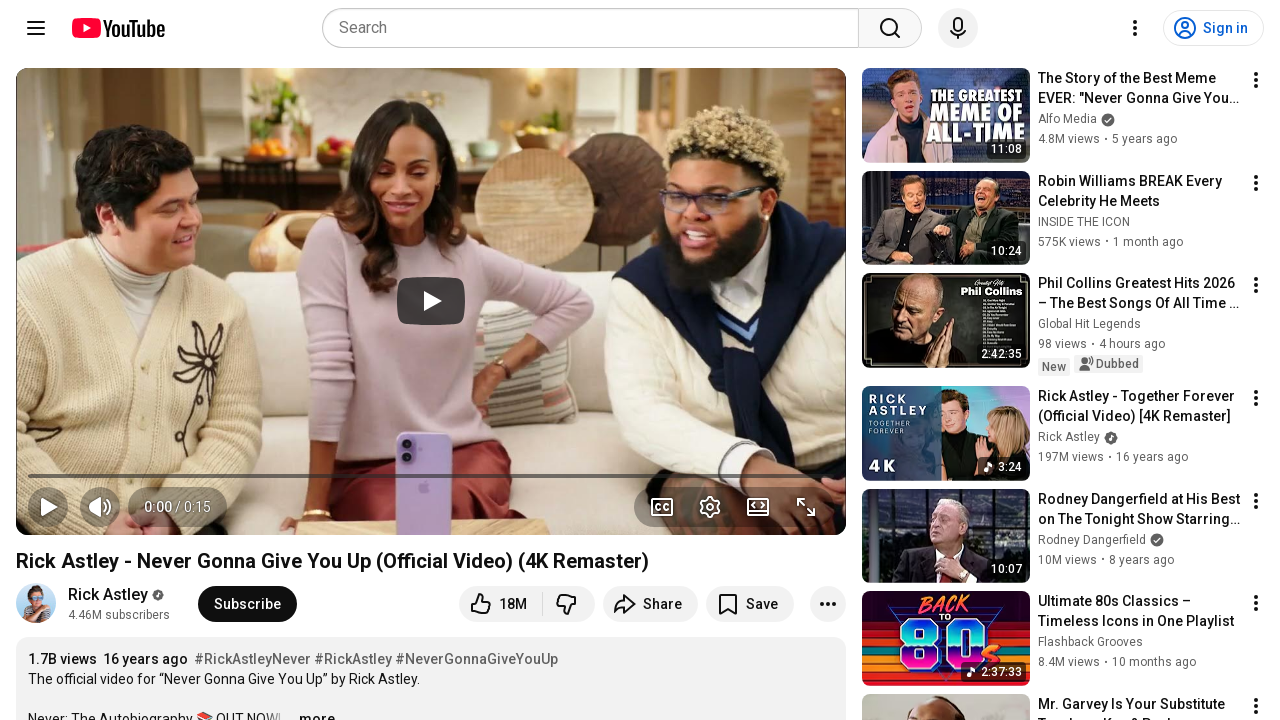

Retrieved src attribute from image element
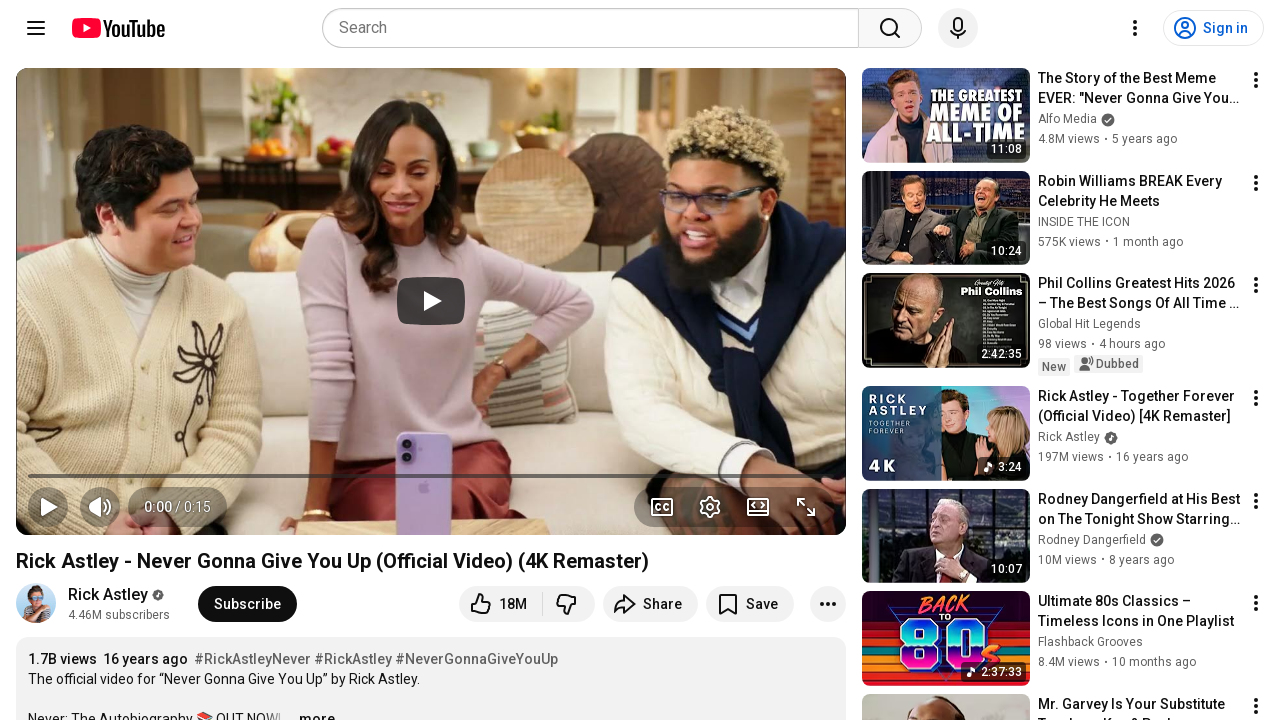

Retrieved src attribute from image element
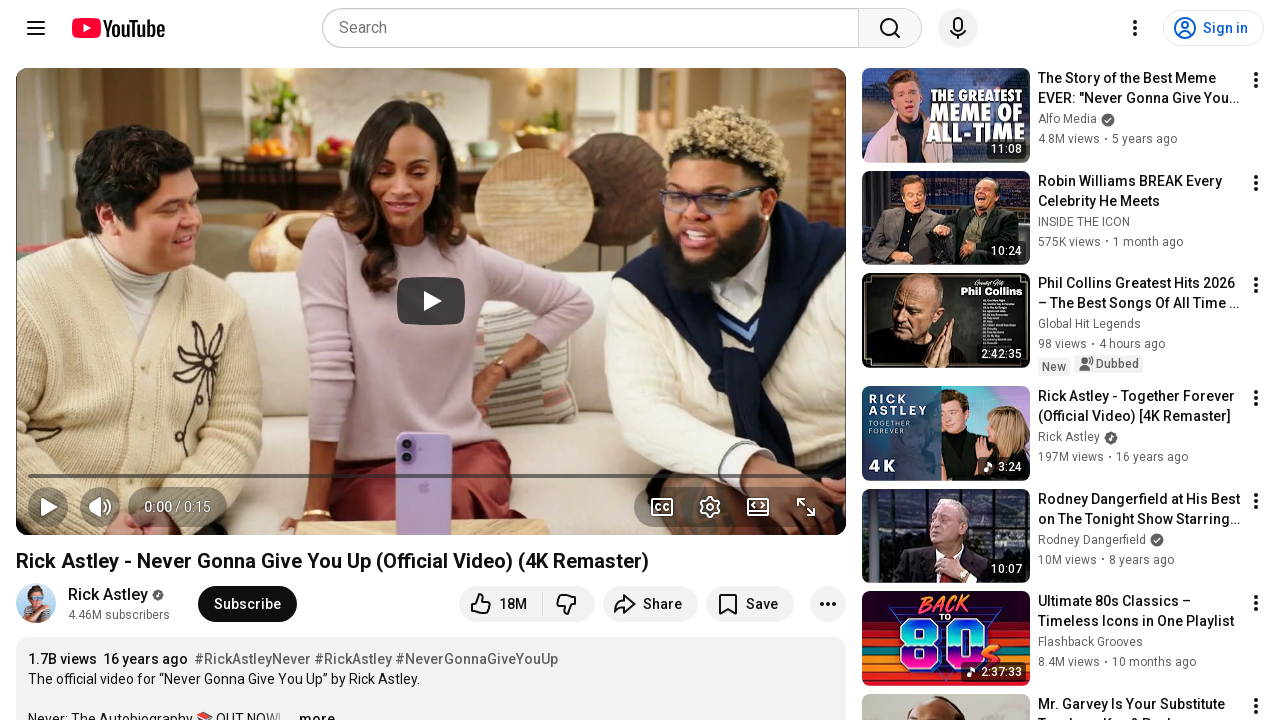

Retrieved src attribute from image element
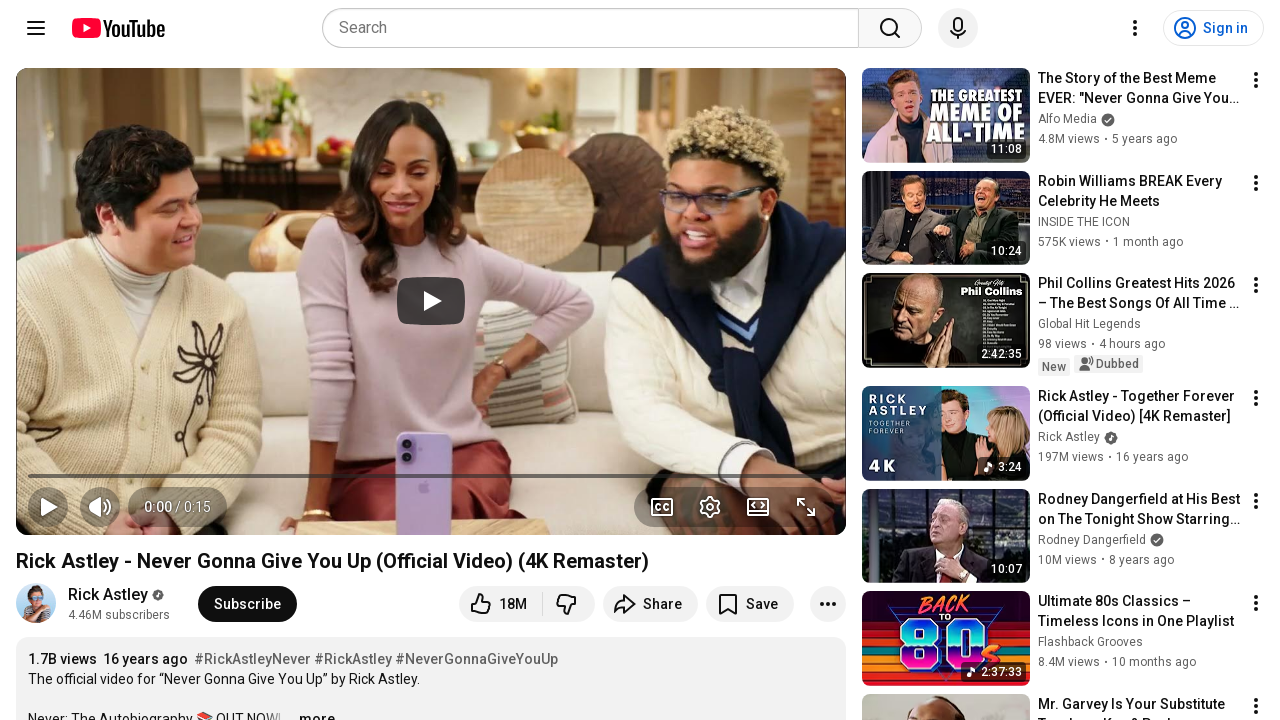

Retrieved src attribute from image element
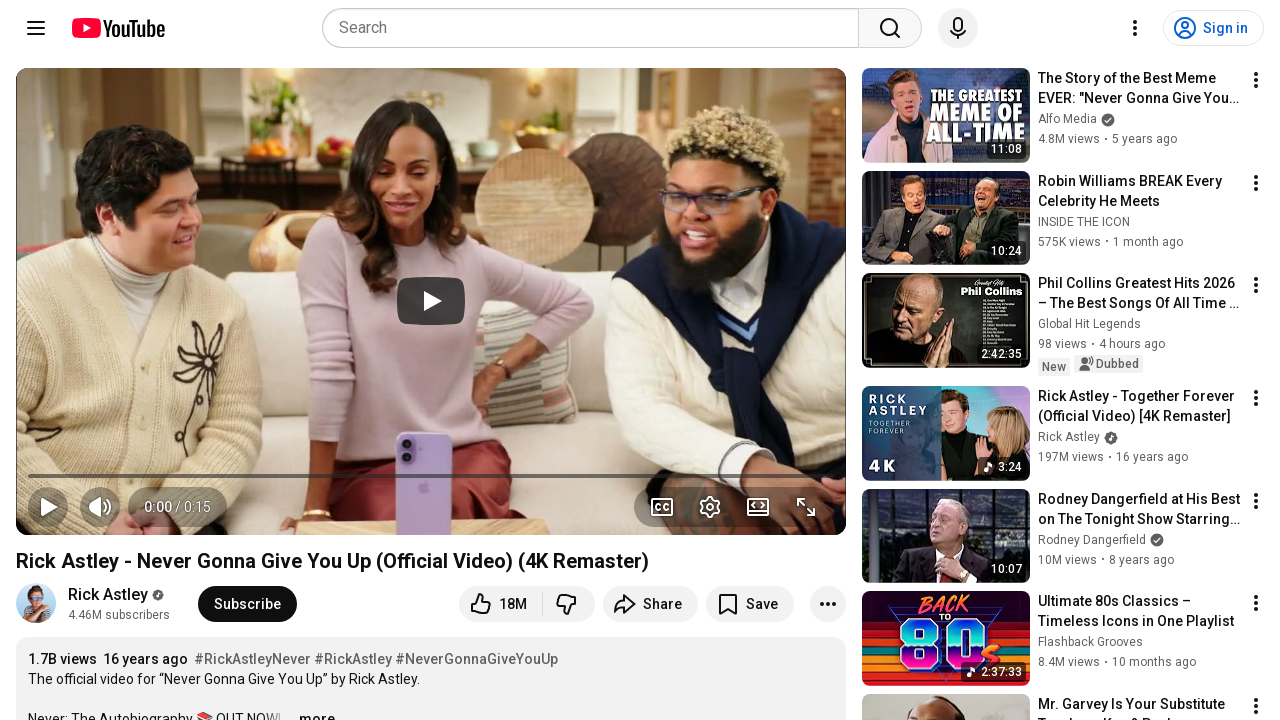

Retrieved src attribute from image element
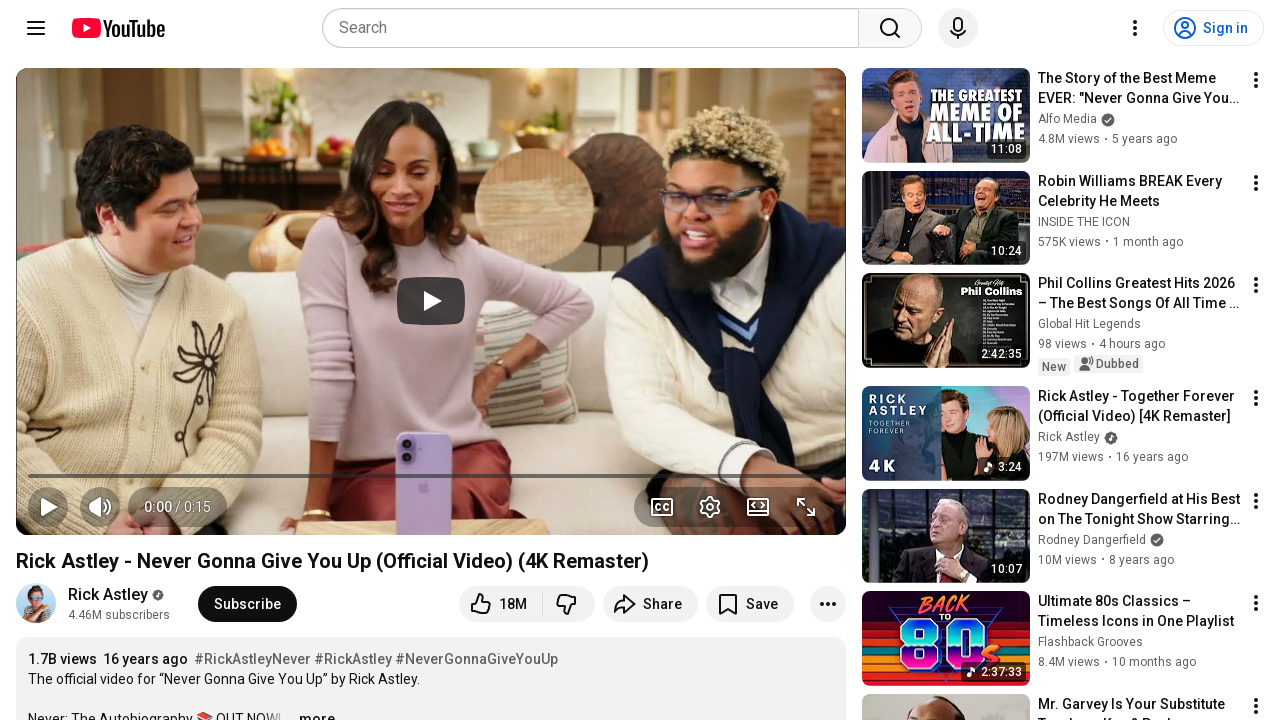

Retrieved src attribute from image element
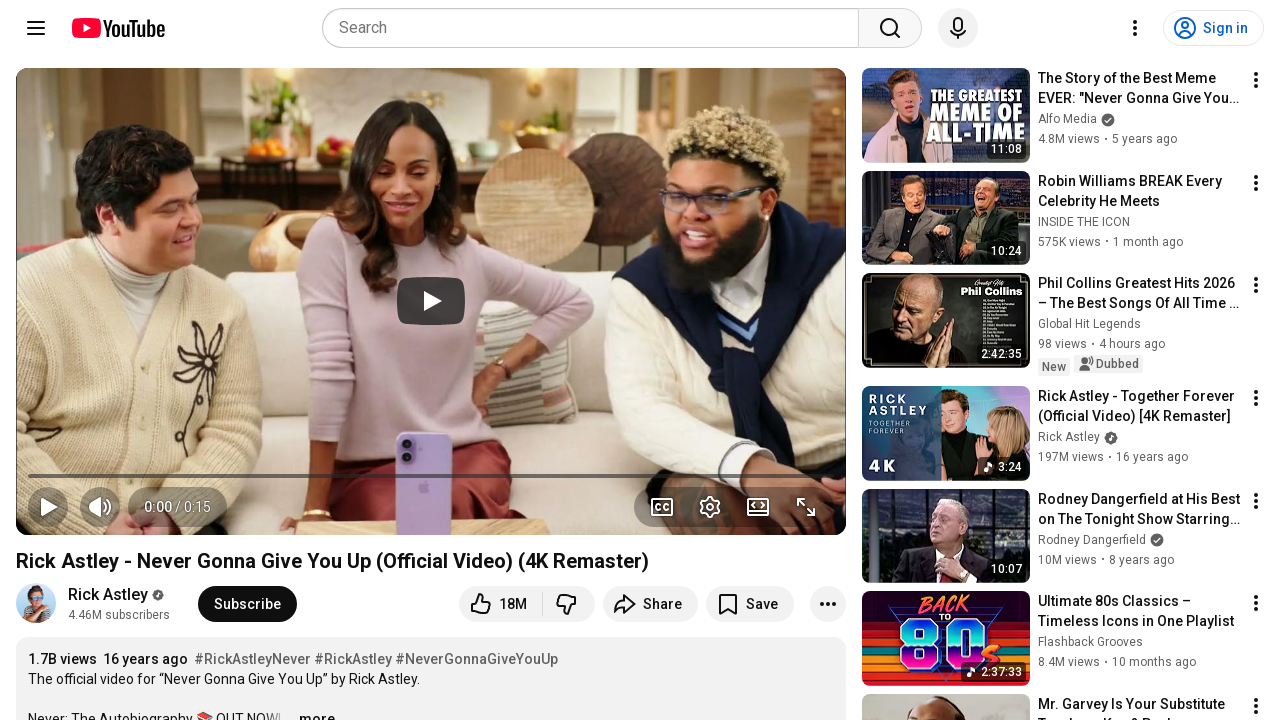

Retrieved src attribute from image element
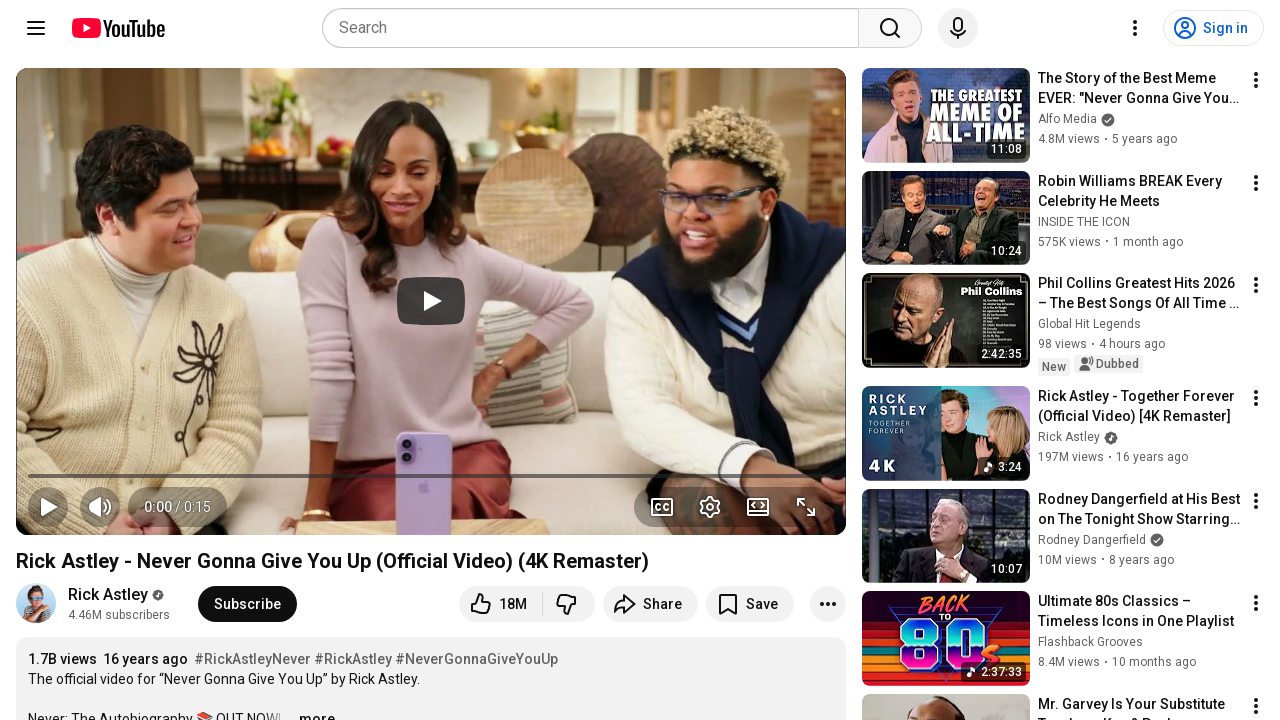

Retrieved src attribute from image element
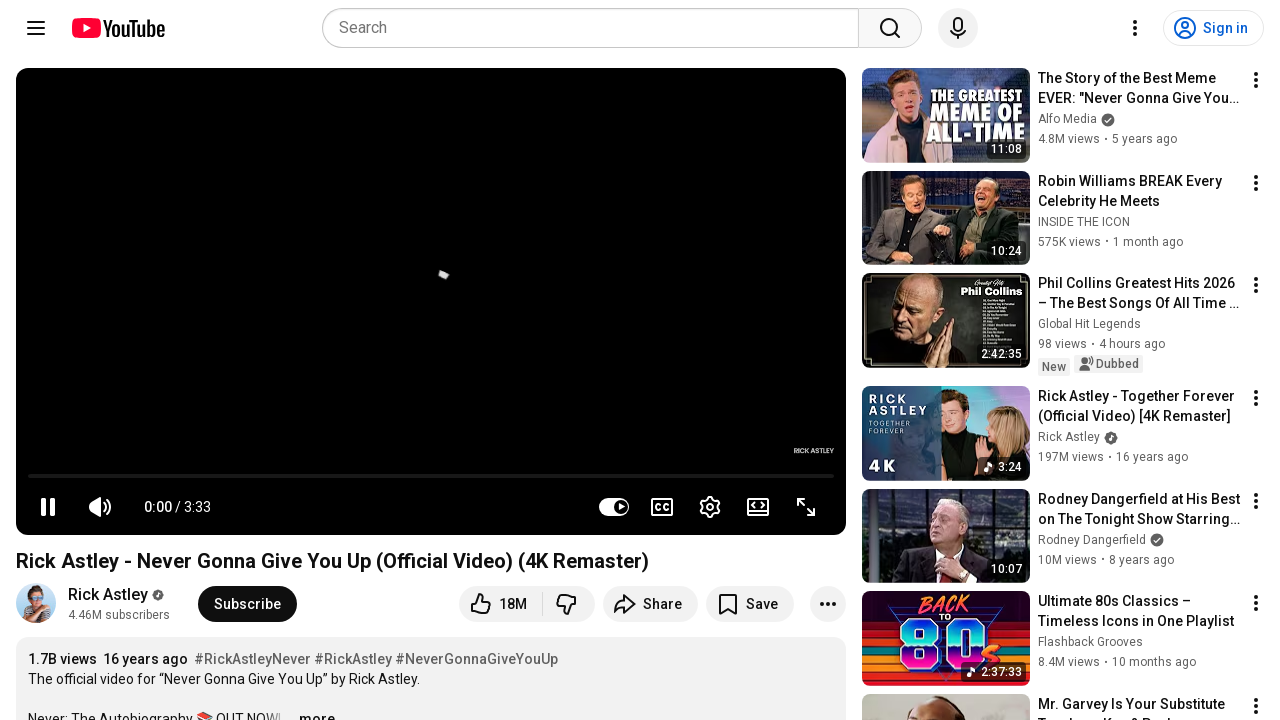

Retrieved src attribute from image element
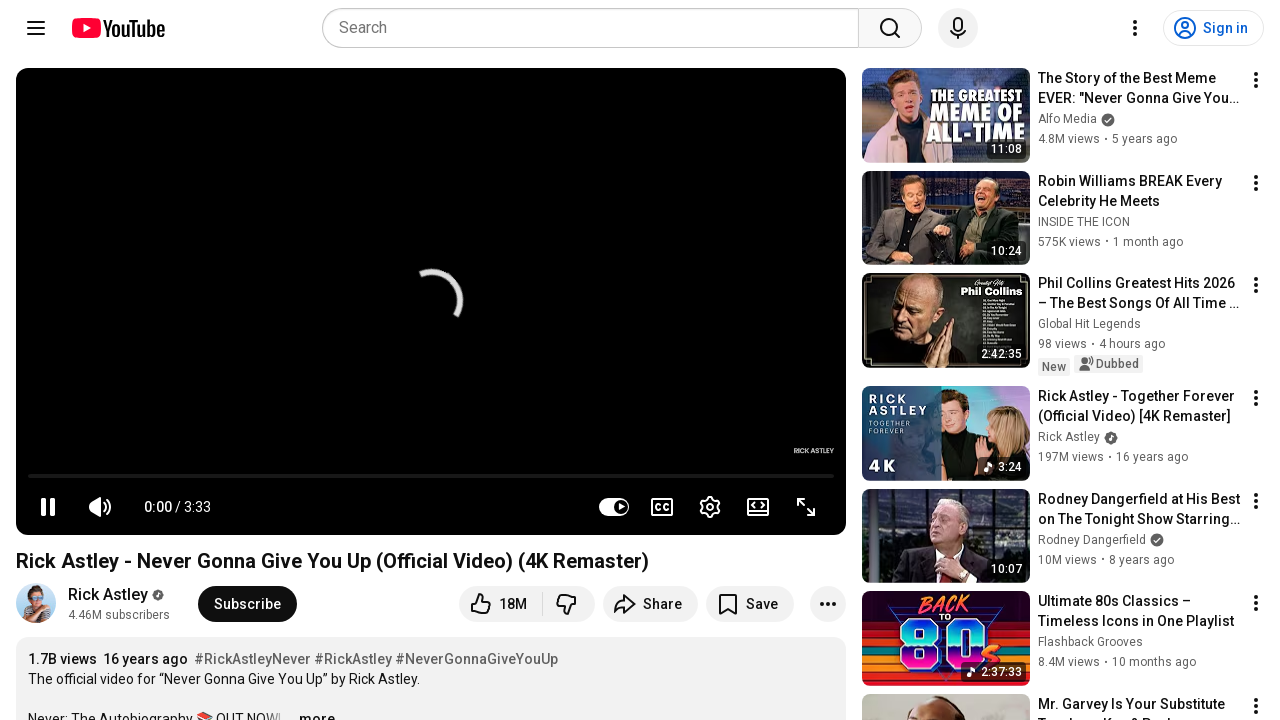

Retrieved src attribute from image element
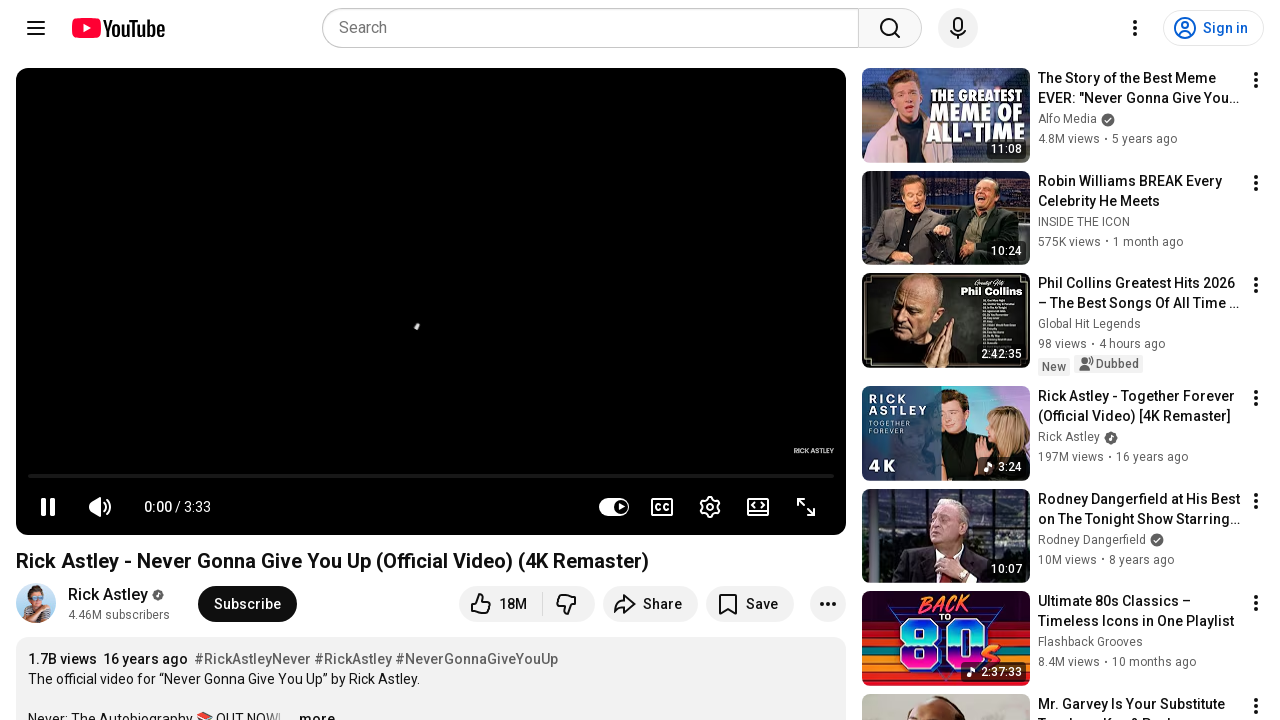

Retrieved src attribute from image element
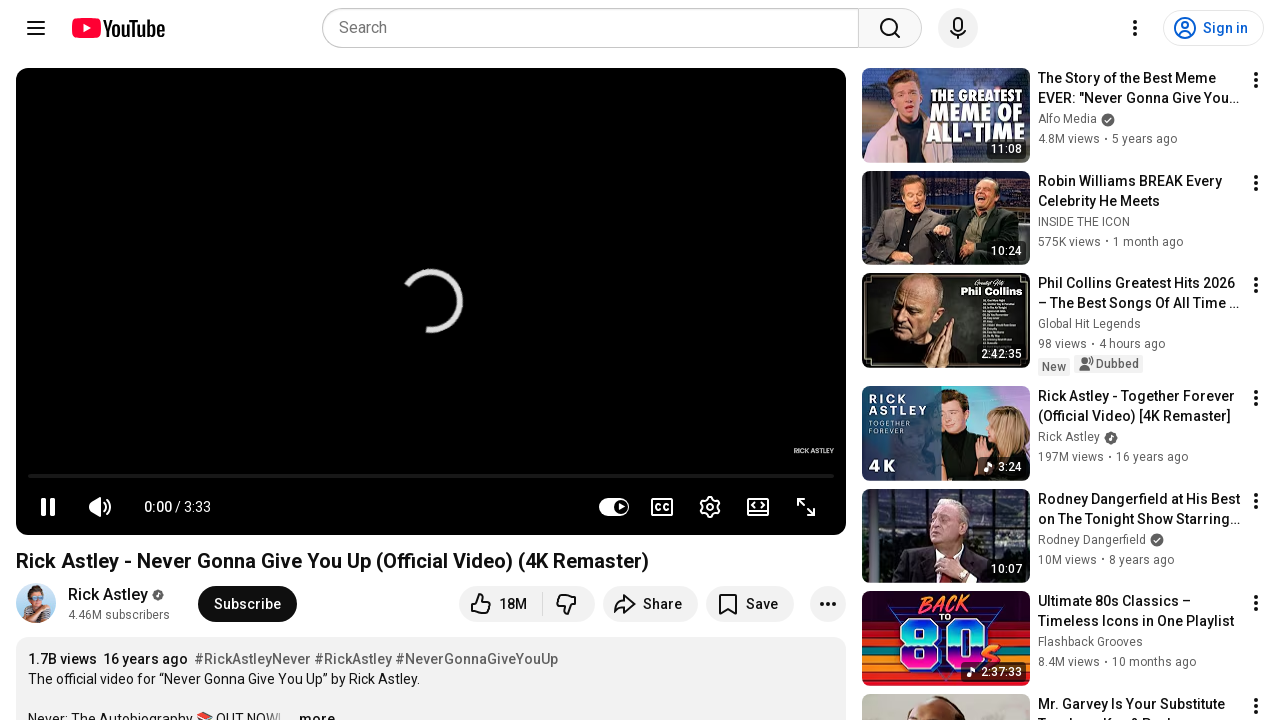

Retrieved src attribute from image element
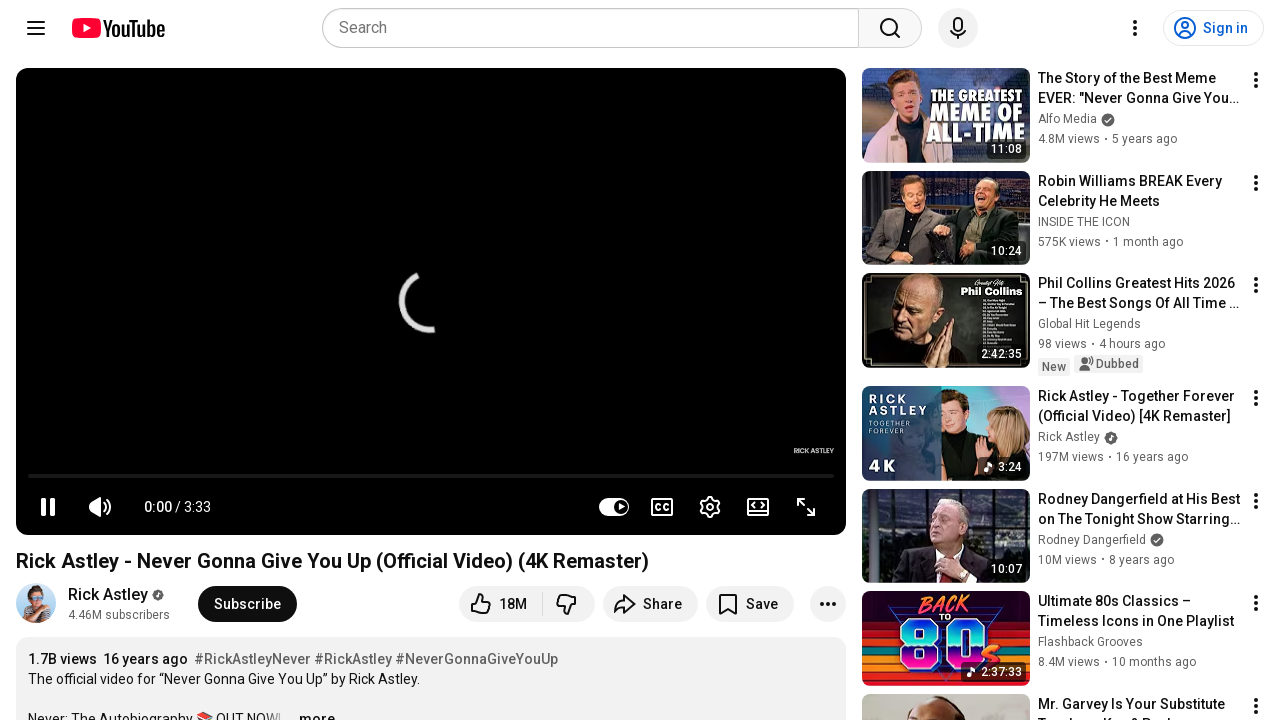

Retrieved src attribute from image element
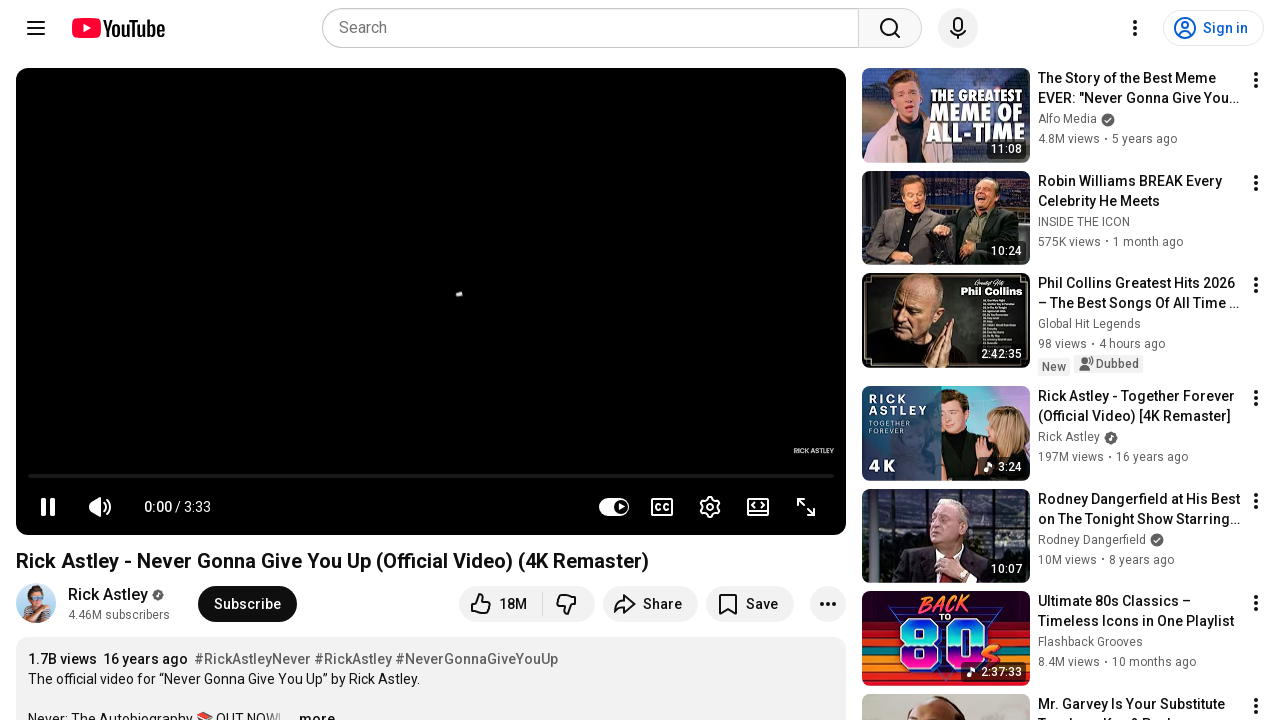

Retrieved src attribute from image element
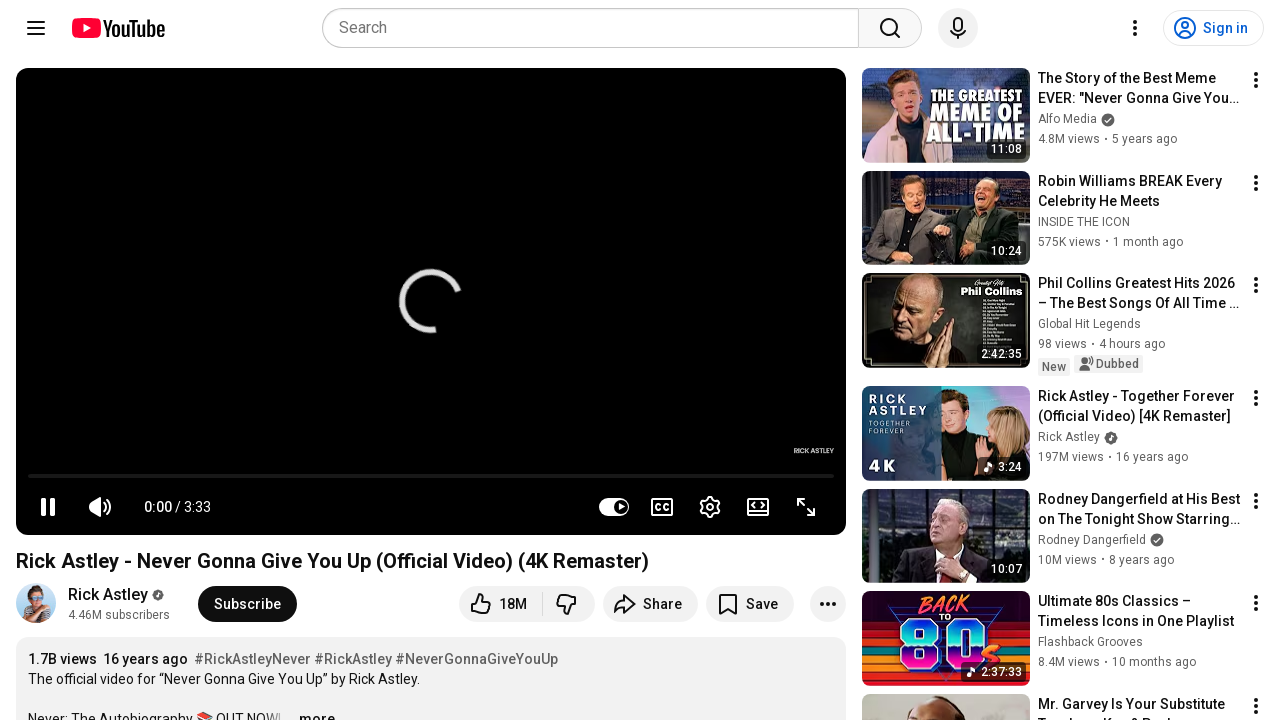

Retrieved src attribute from image element
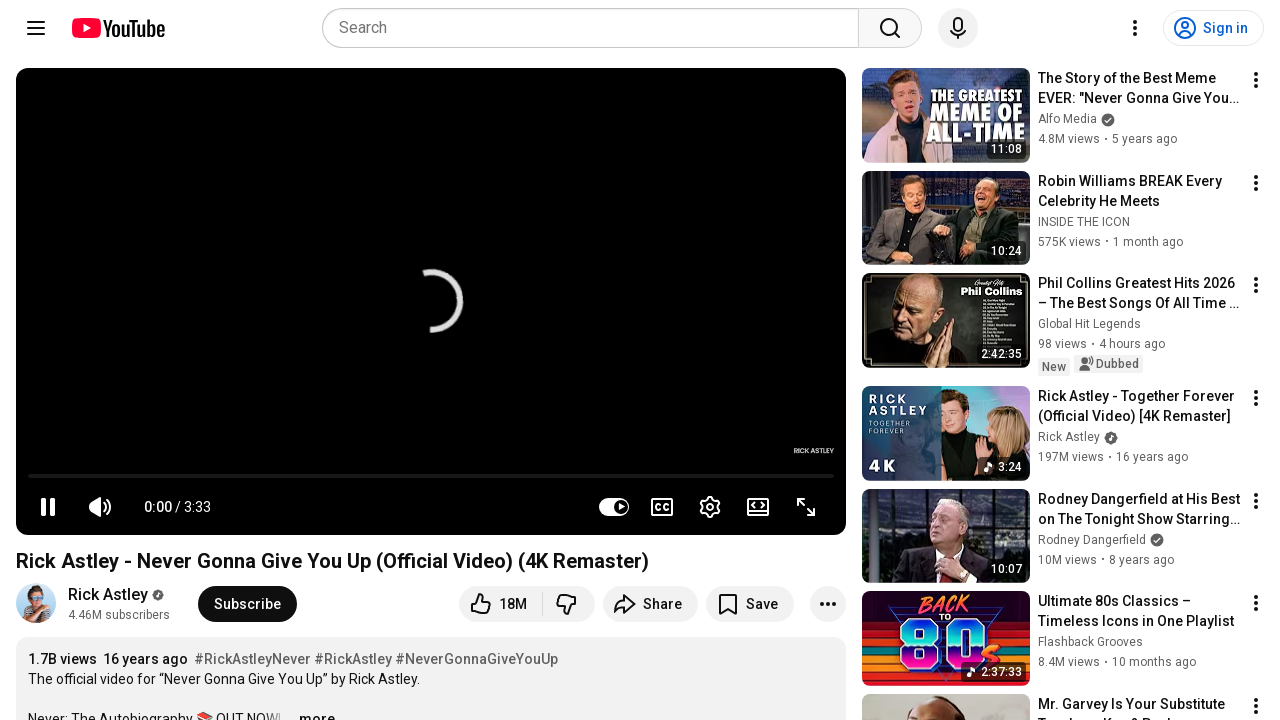

Retrieved src attribute from image element
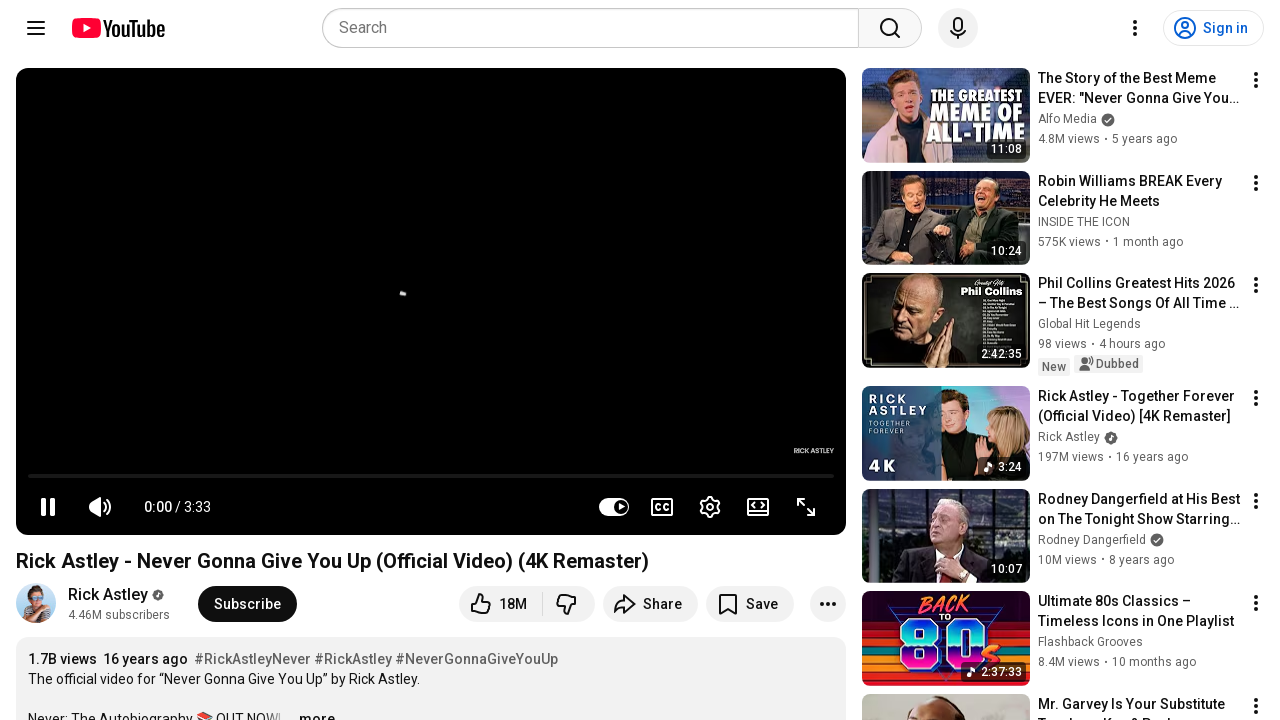

Retrieved src attribute from image element
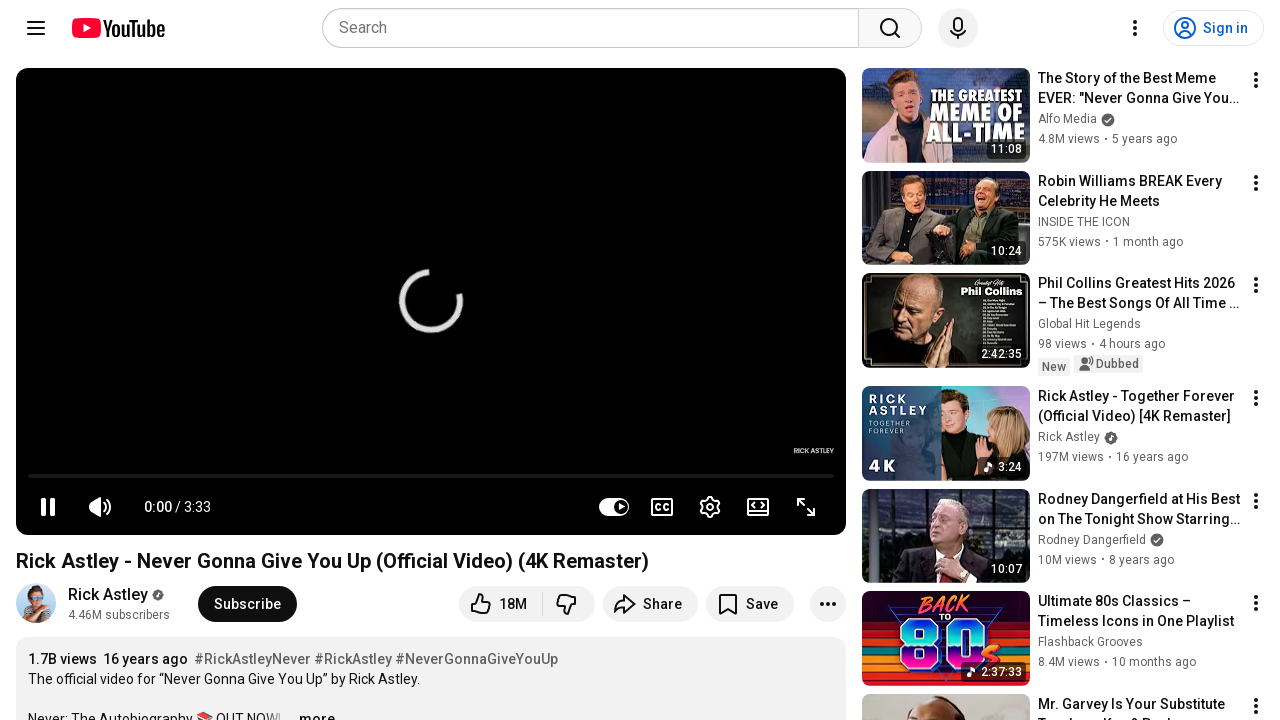

Retrieved src attribute from image element
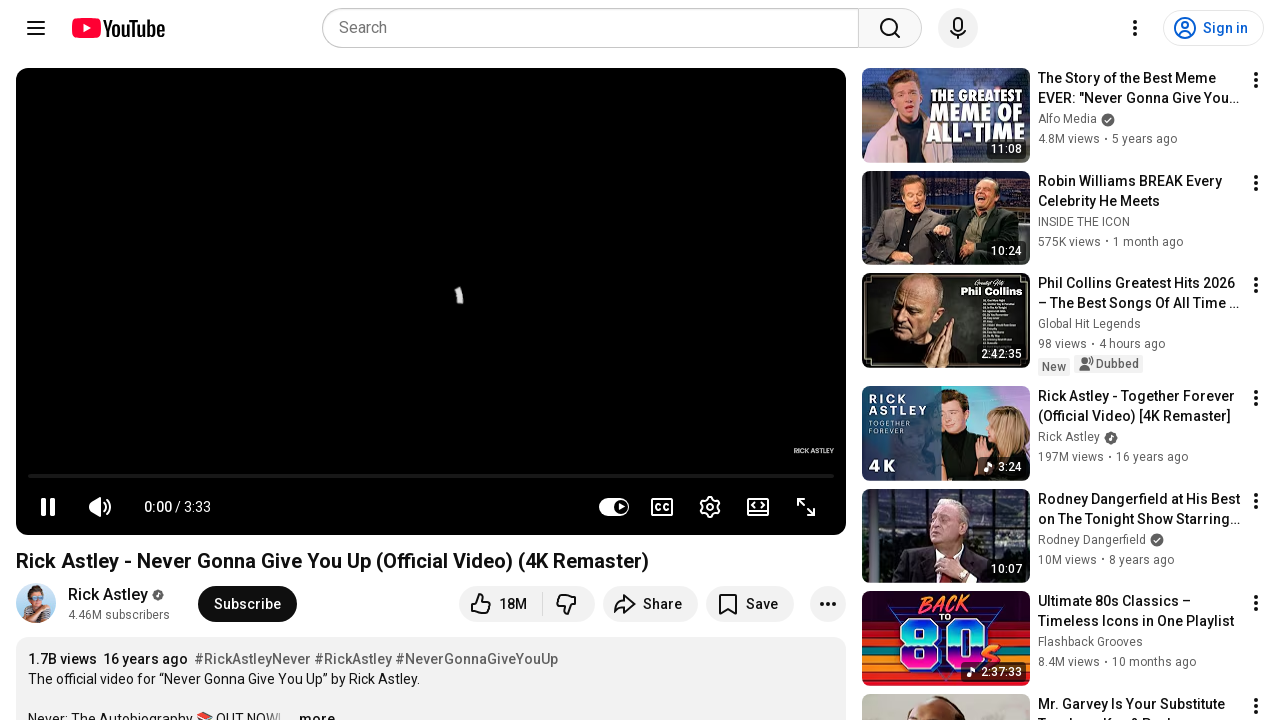

Retrieved src attribute from image element
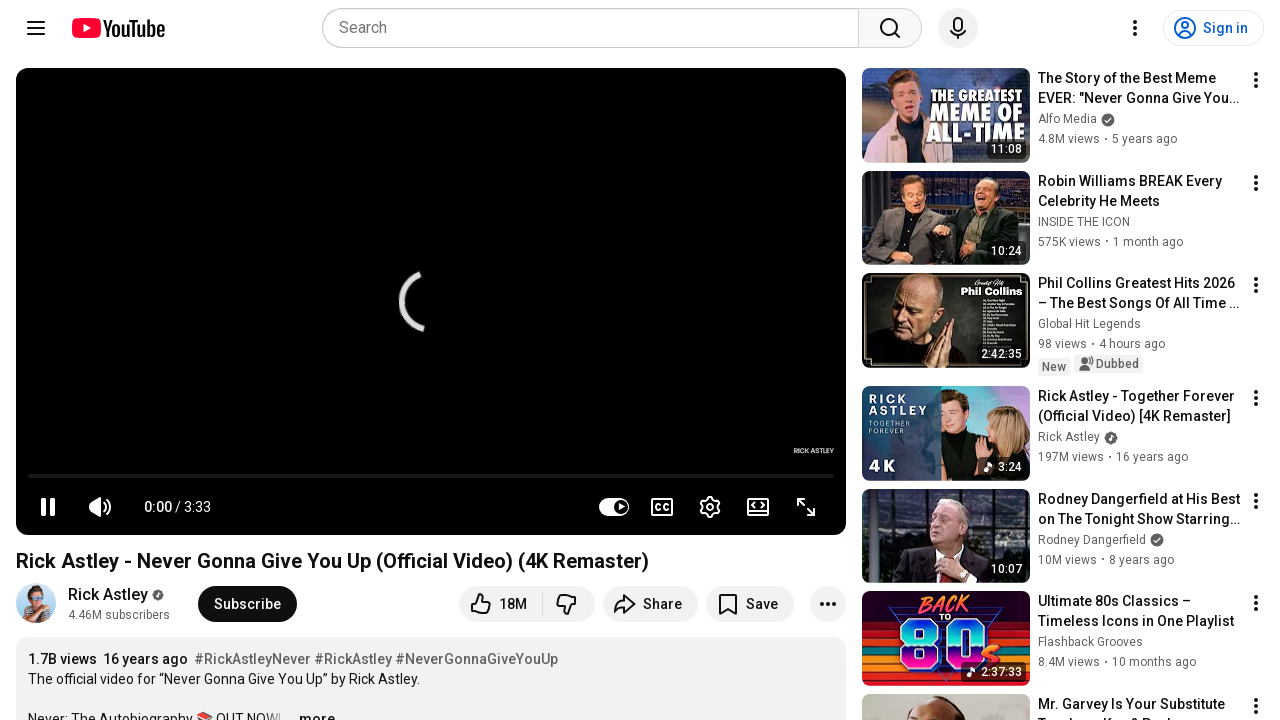

Retrieved src attribute from image element
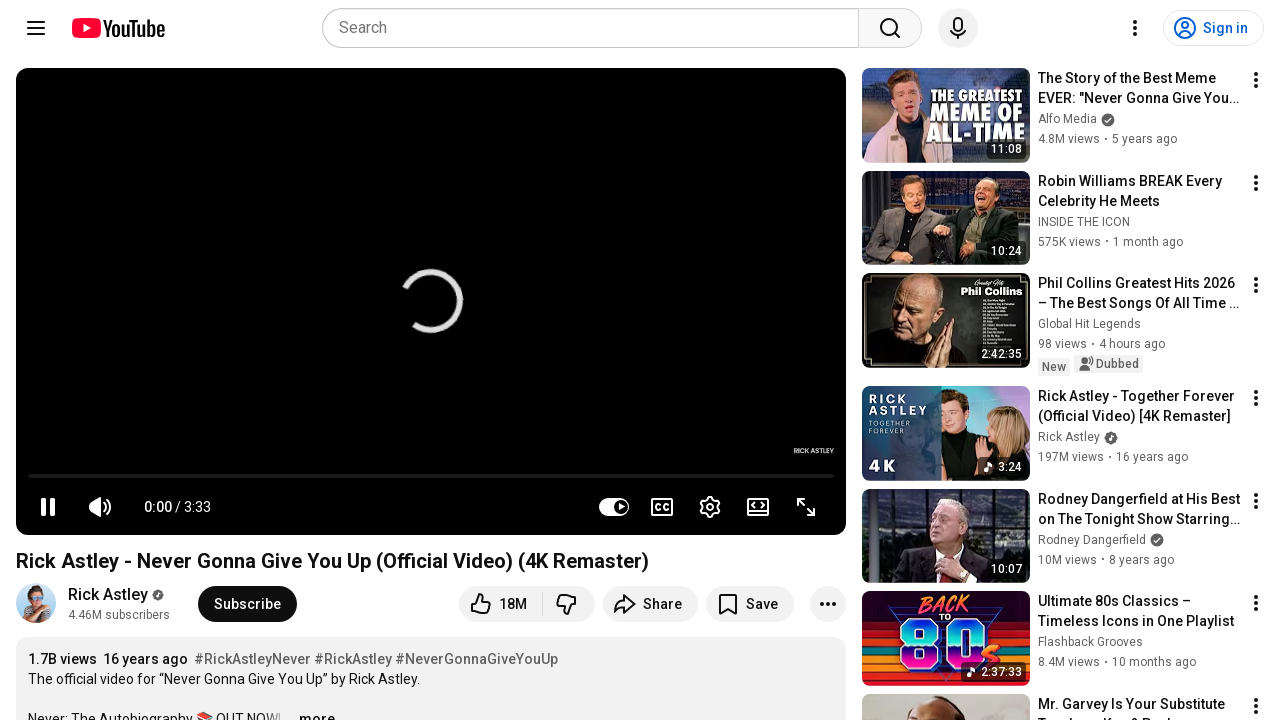

Retrieved src attribute from image element
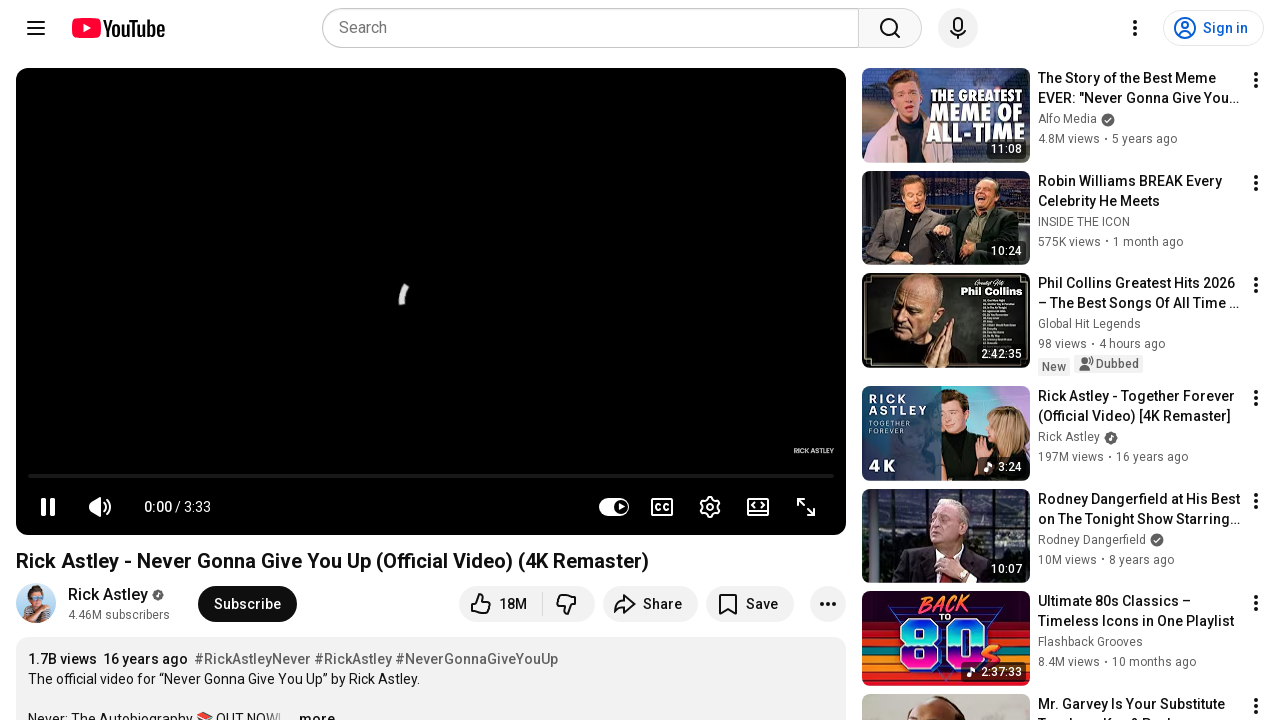

Retrieved src attribute from image element
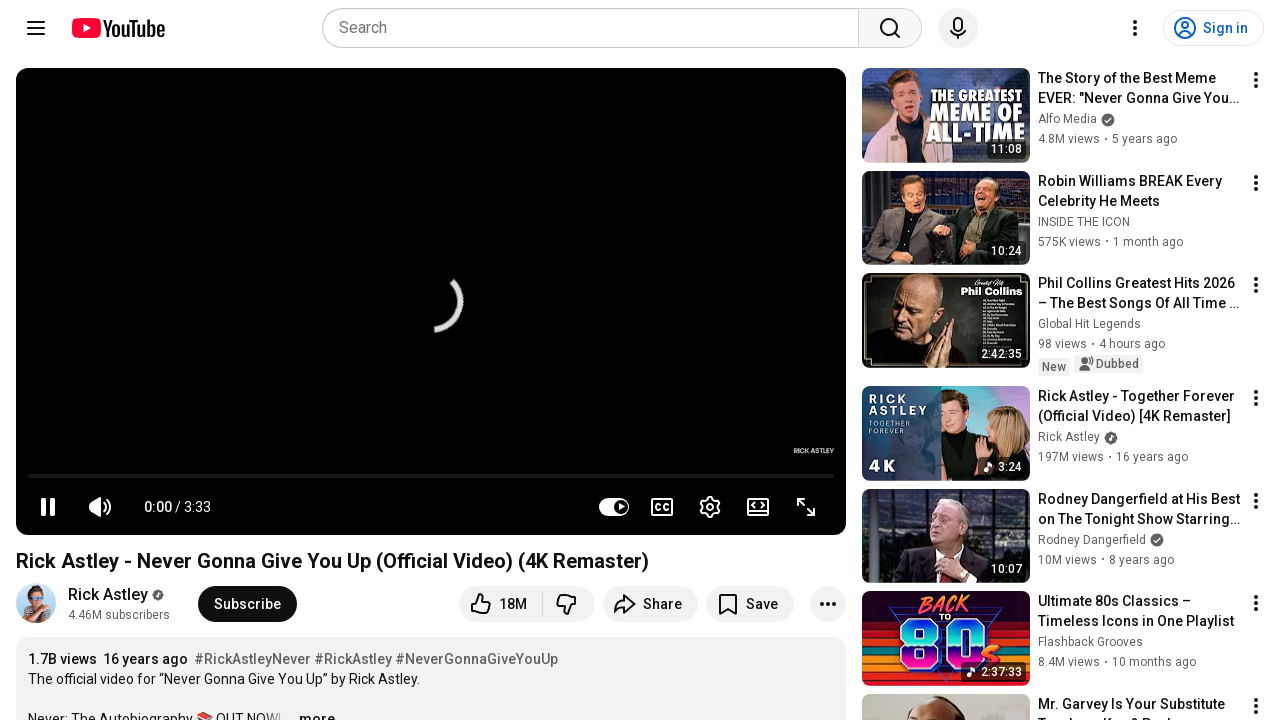

Retrieved src attribute from image element
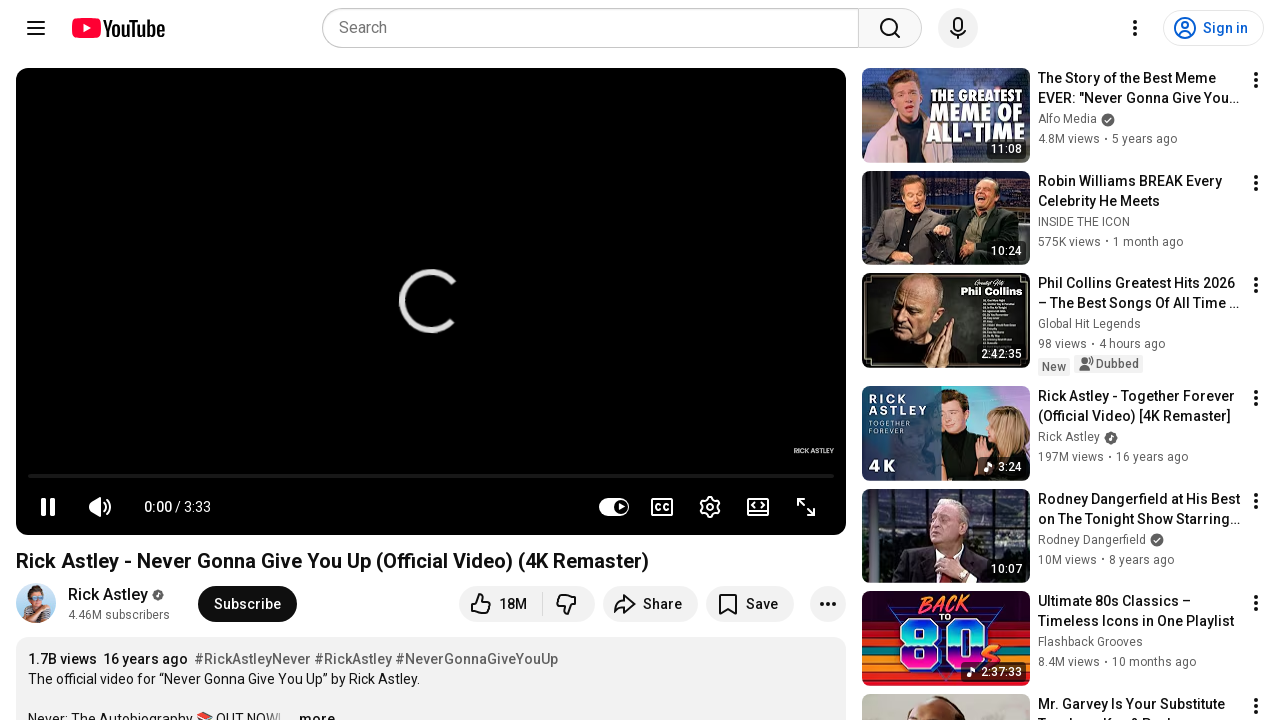

Retrieved src attribute from image element
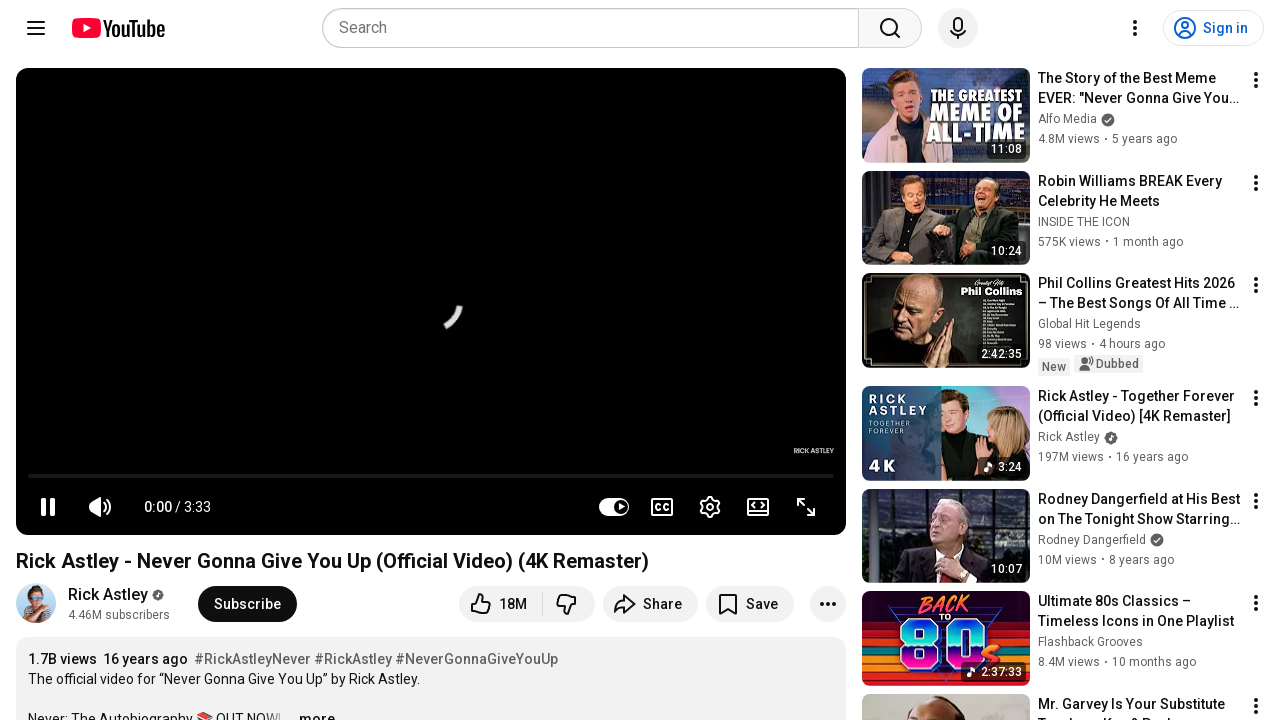

Retrieved src attribute from image element
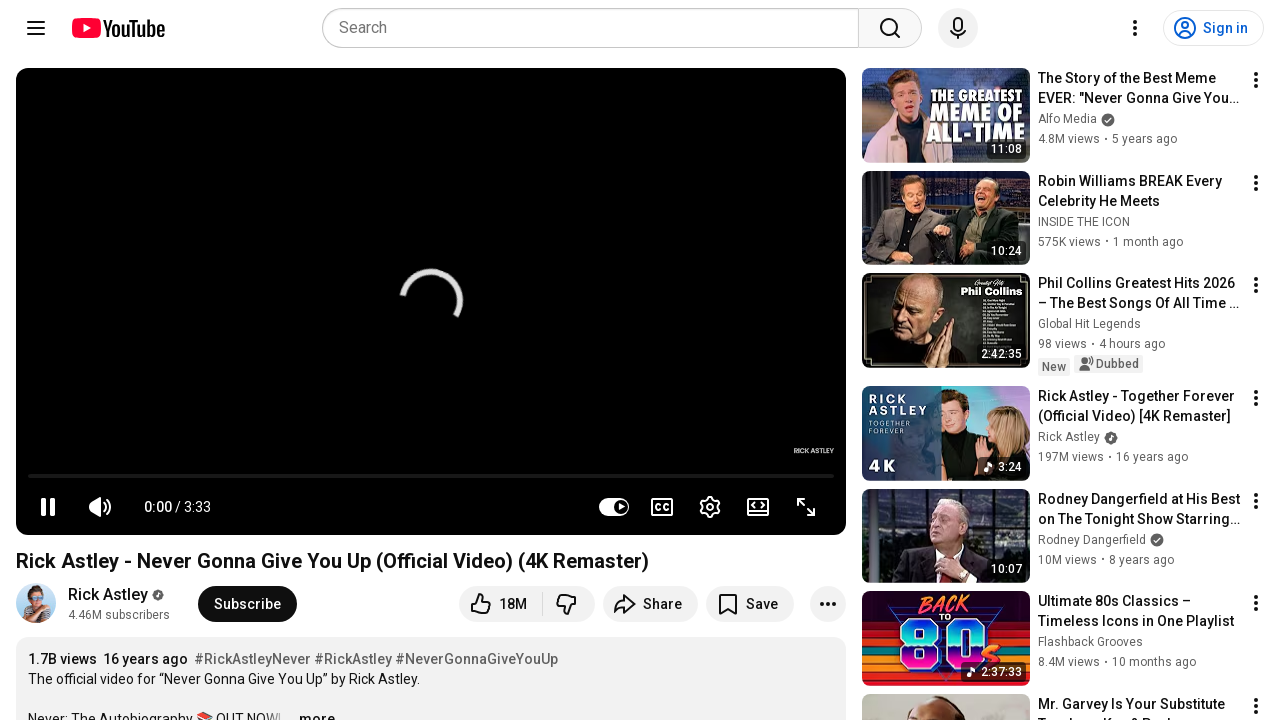

Retrieved src attribute from image element
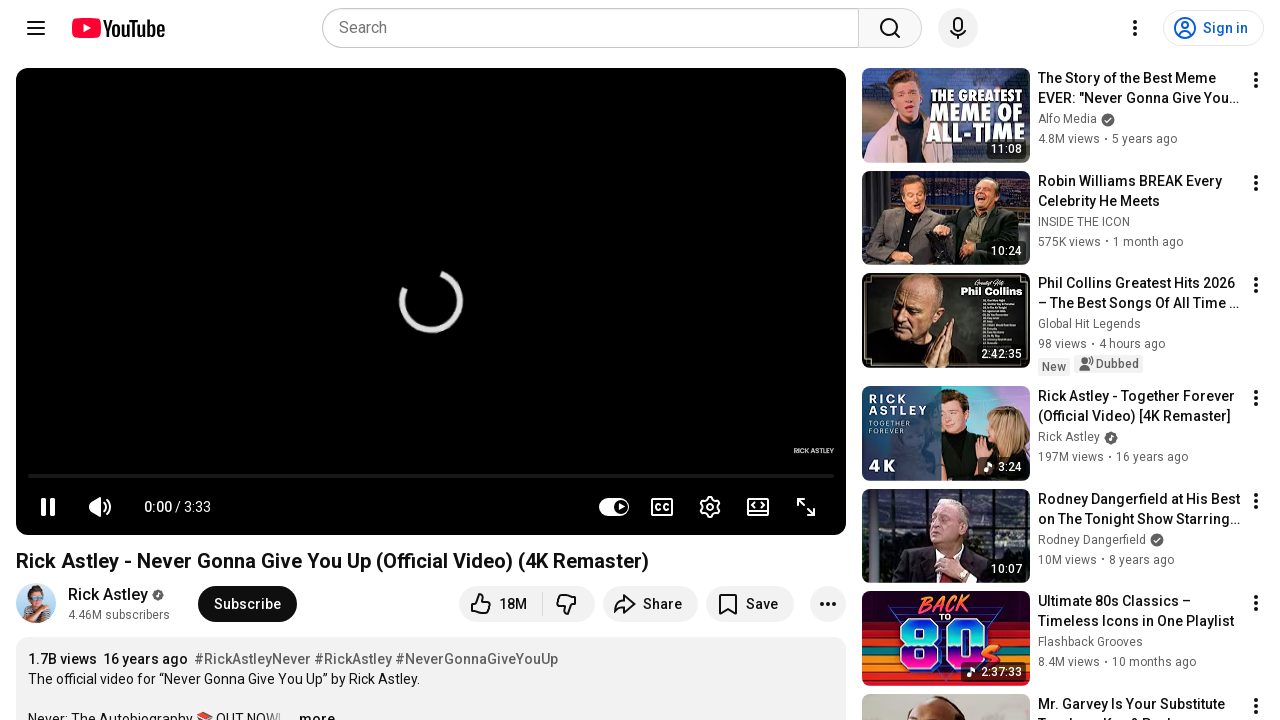

Retrieved src attribute from image element
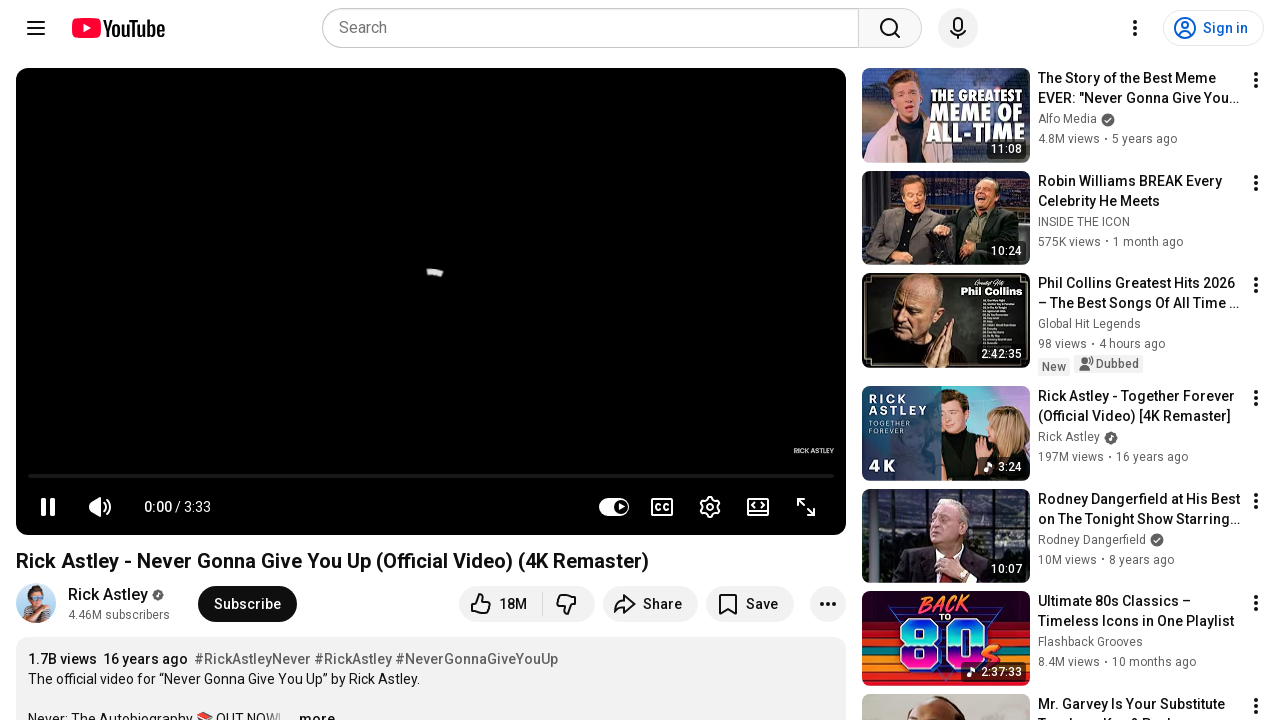

Retrieved src attribute from image element
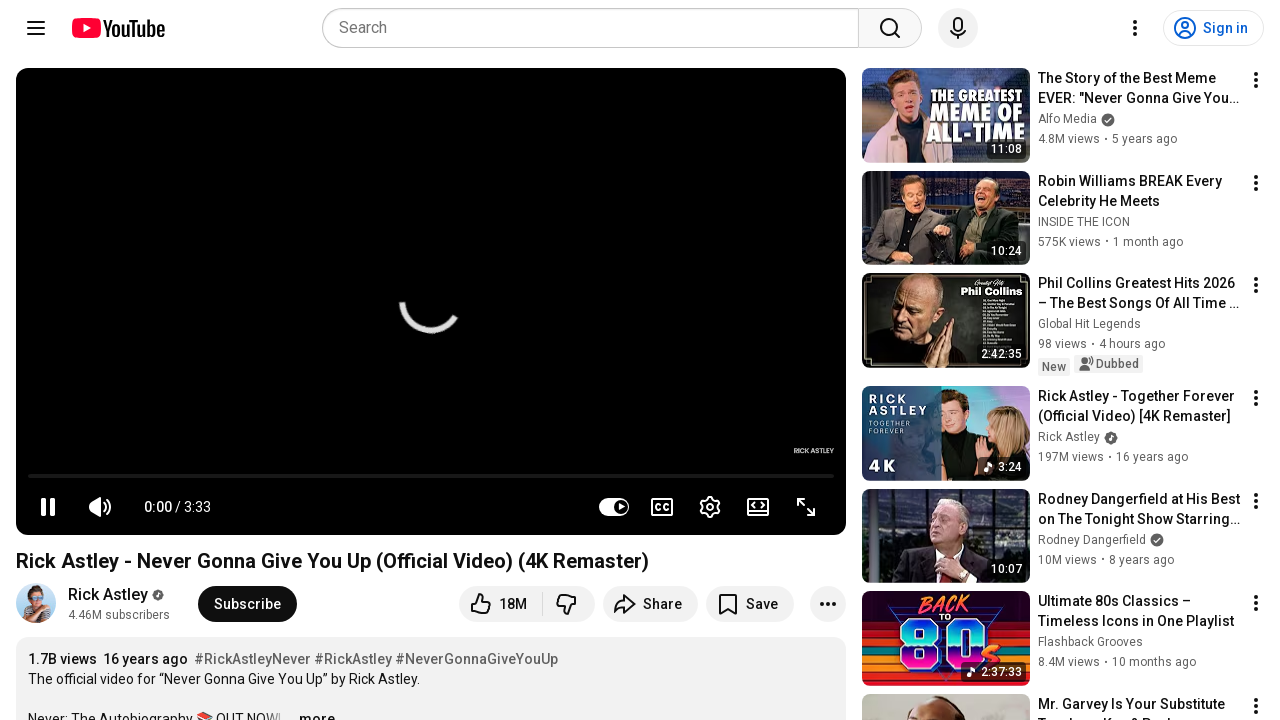

Retrieved src attribute from image element
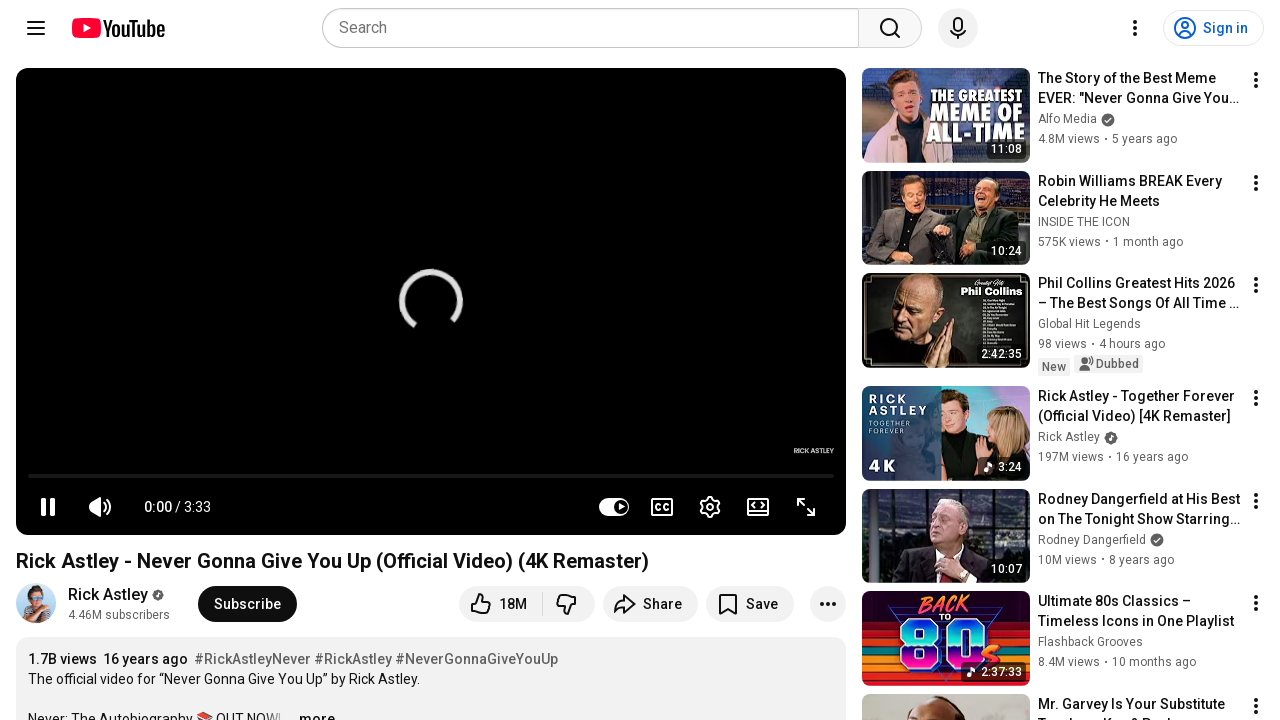

Retrieved src attribute from image element
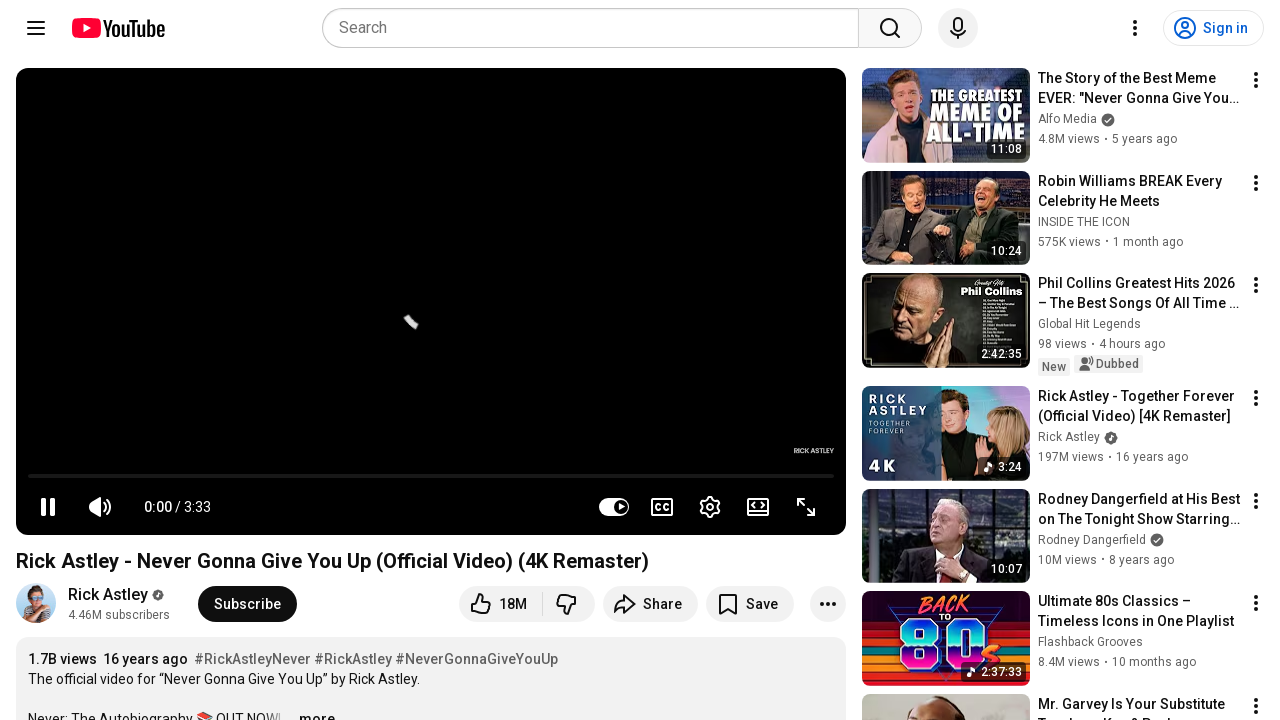

Retrieved src attribute from image element
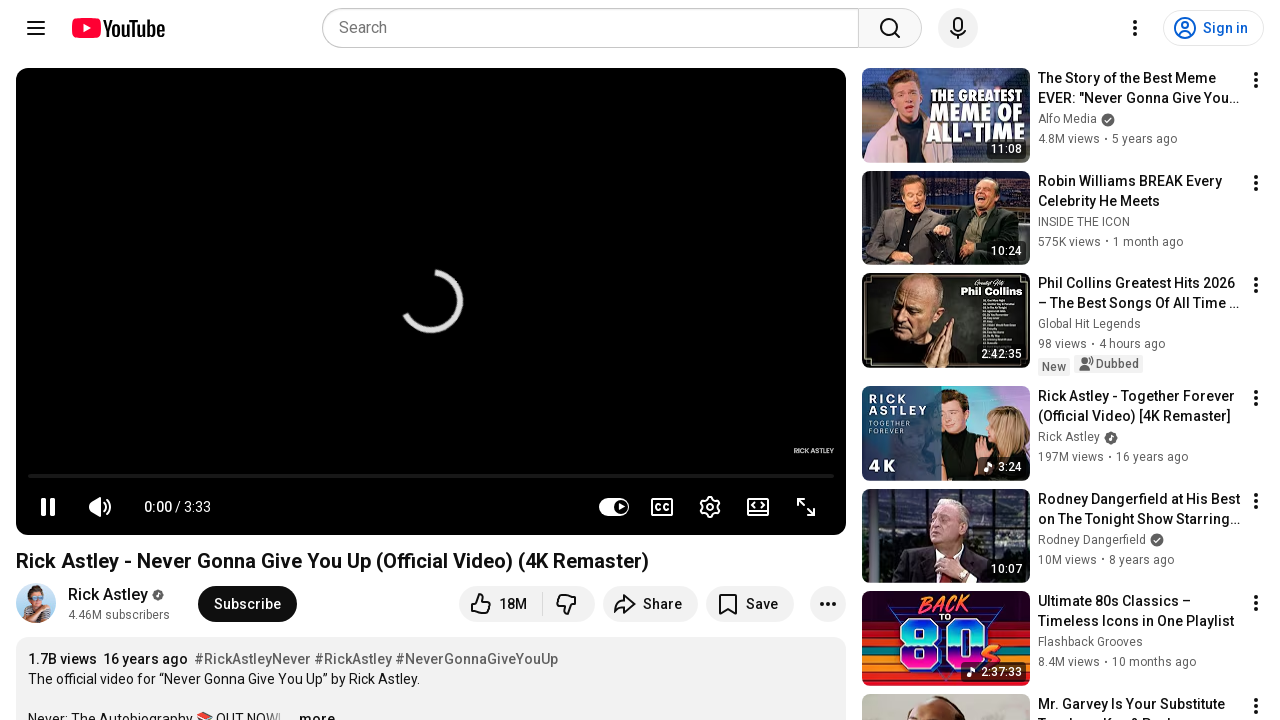

Retrieved src attribute from image element
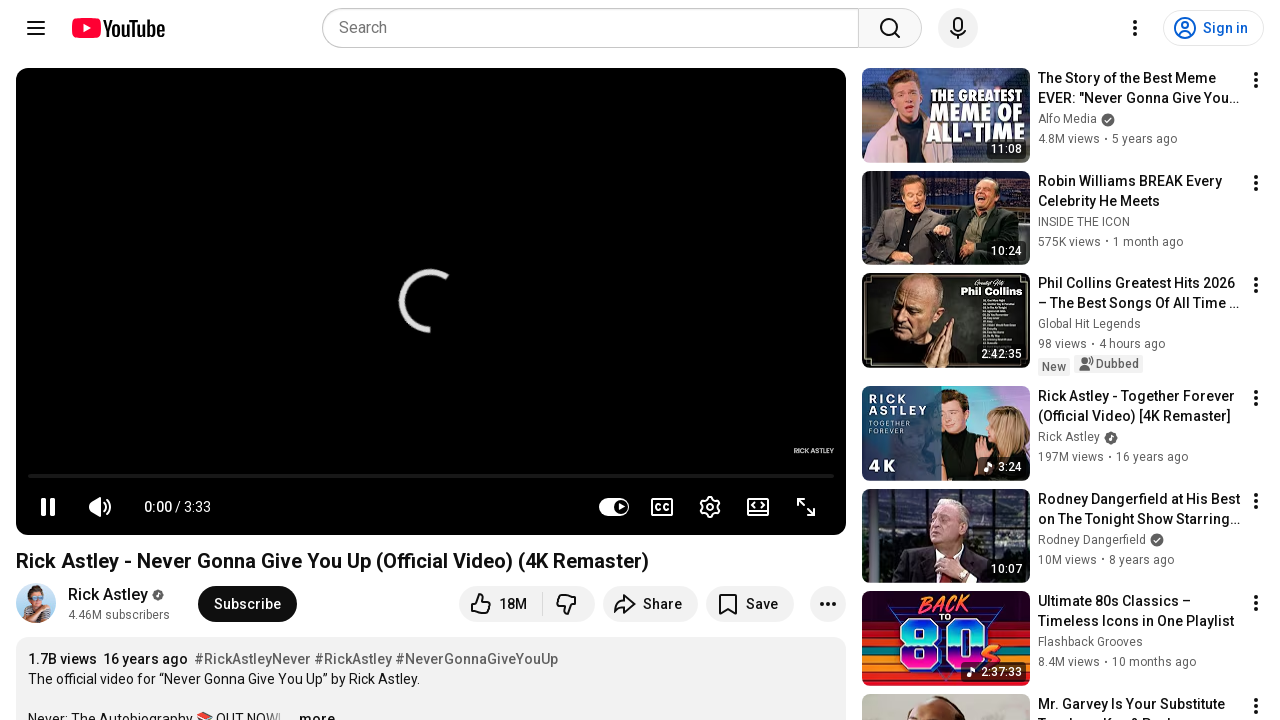

Retrieved src attribute from image element
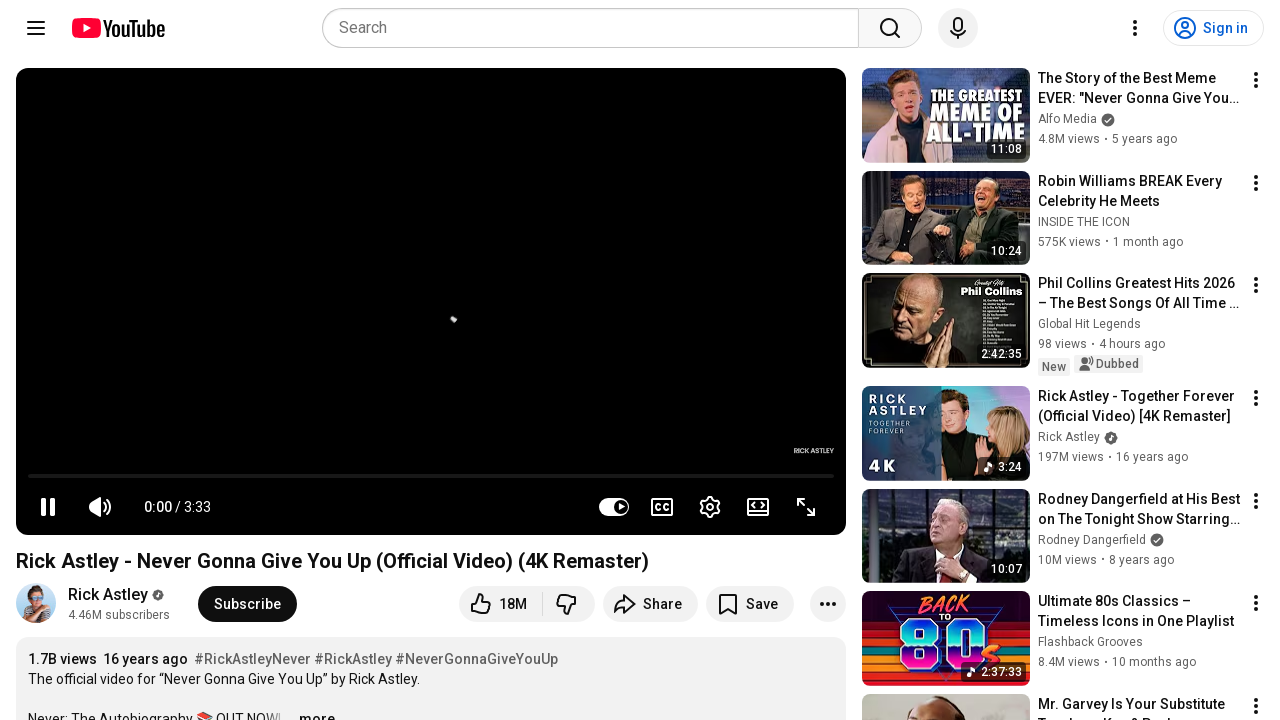

Retrieved src attribute from image element
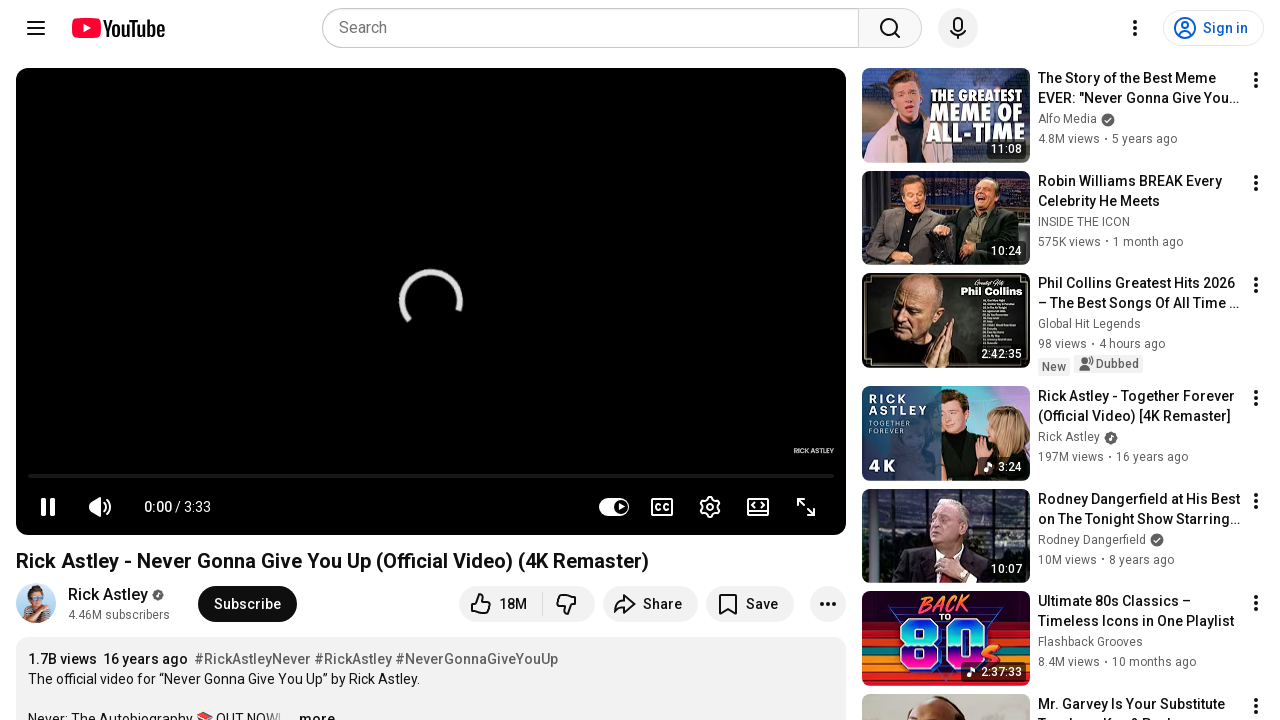

Retrieved src attribute from image element
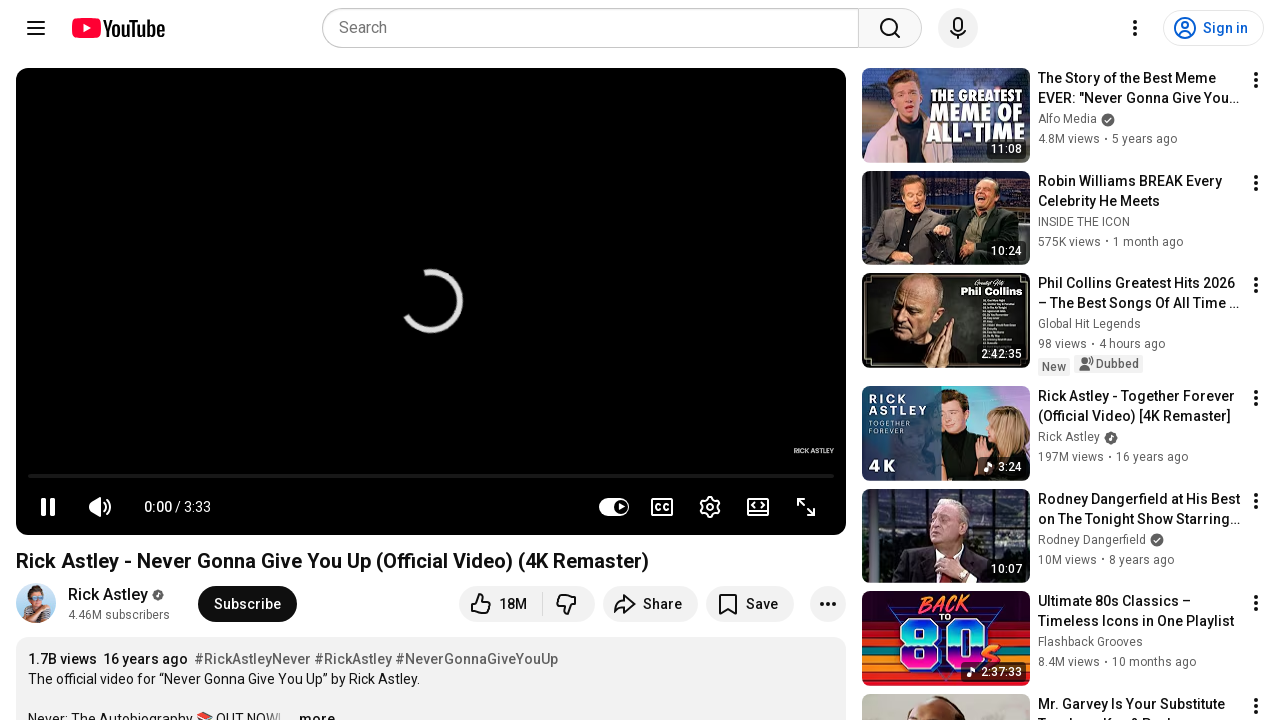

Retrieved src attribute from image element
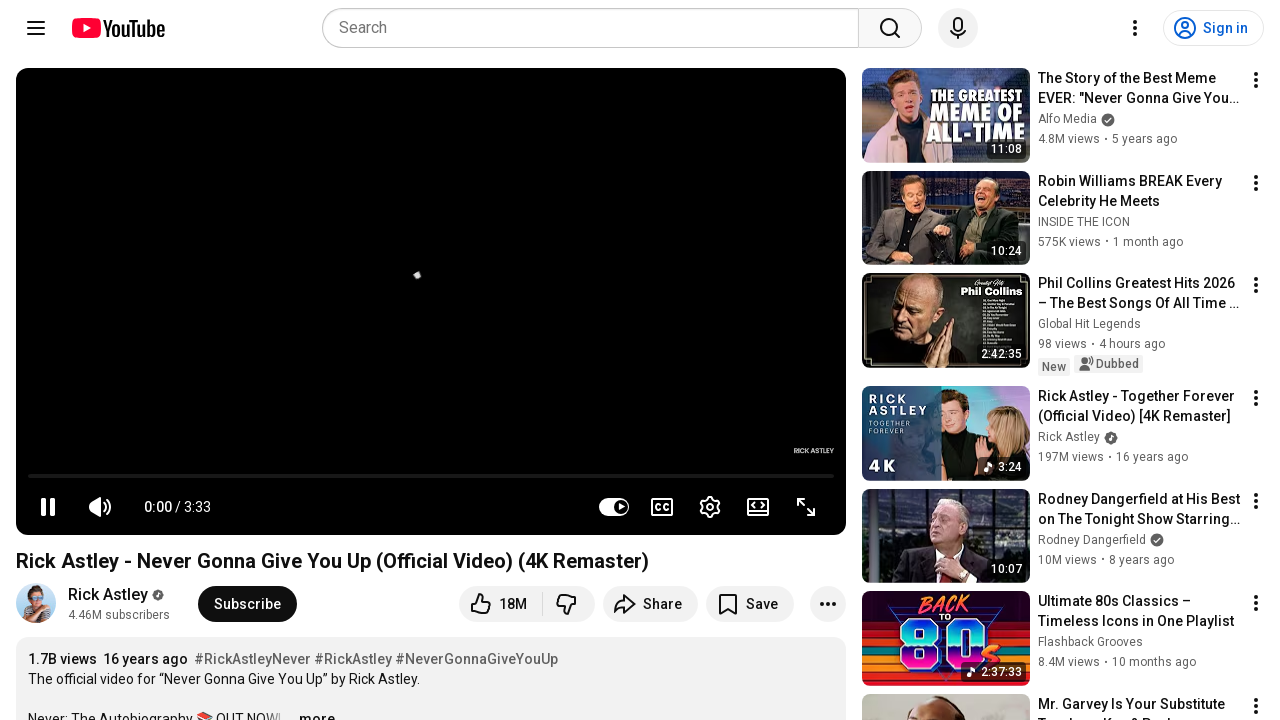

Retrieved src attribute from image element
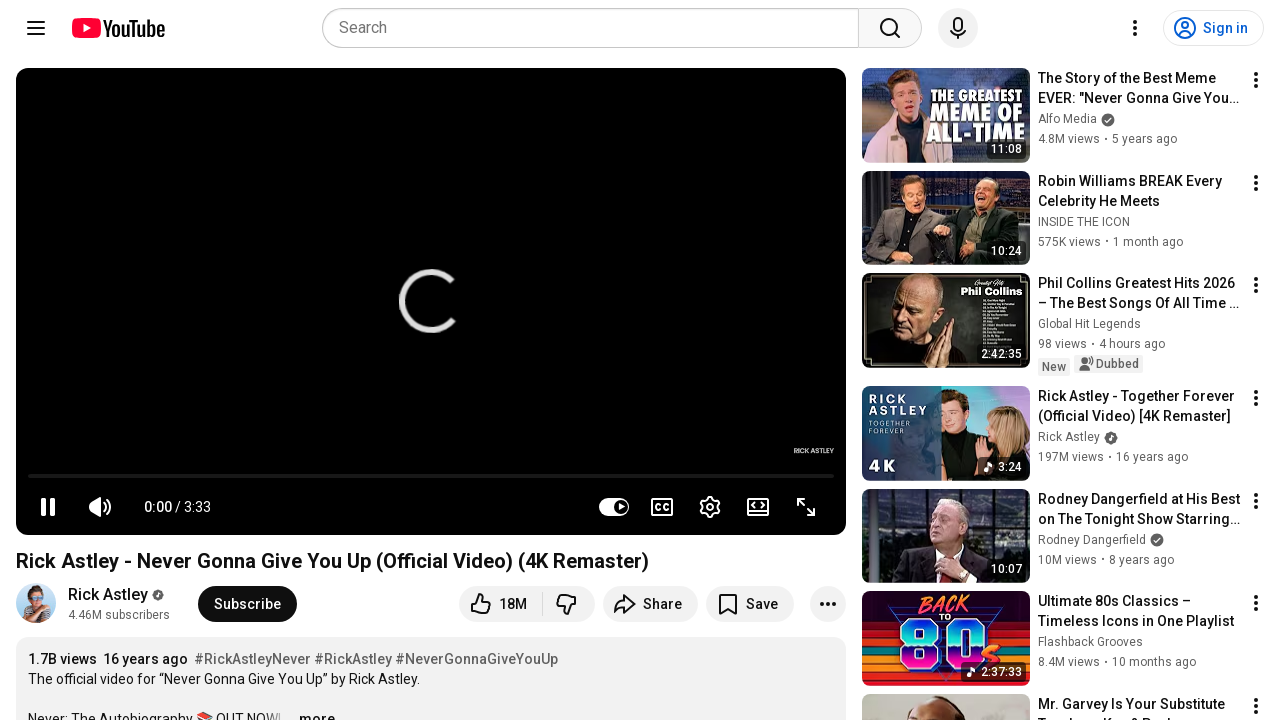

Retrieved src attribute from image element
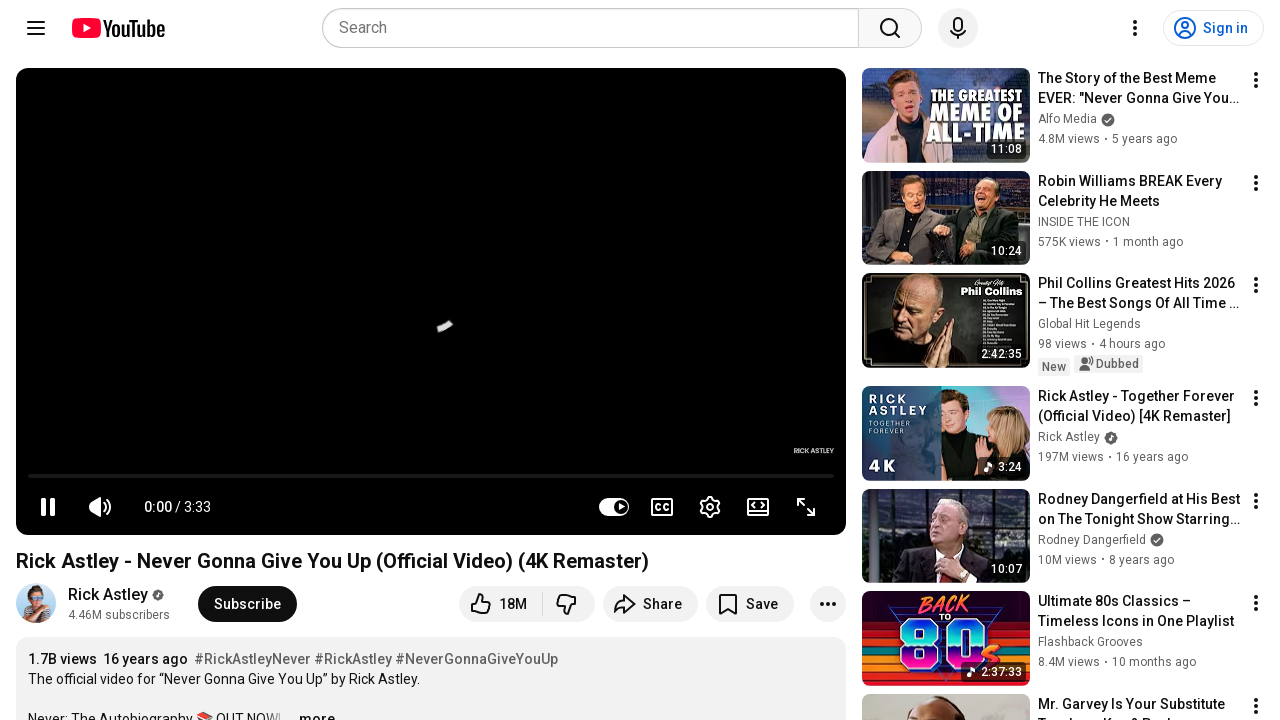

Retrieved src attribute from image element
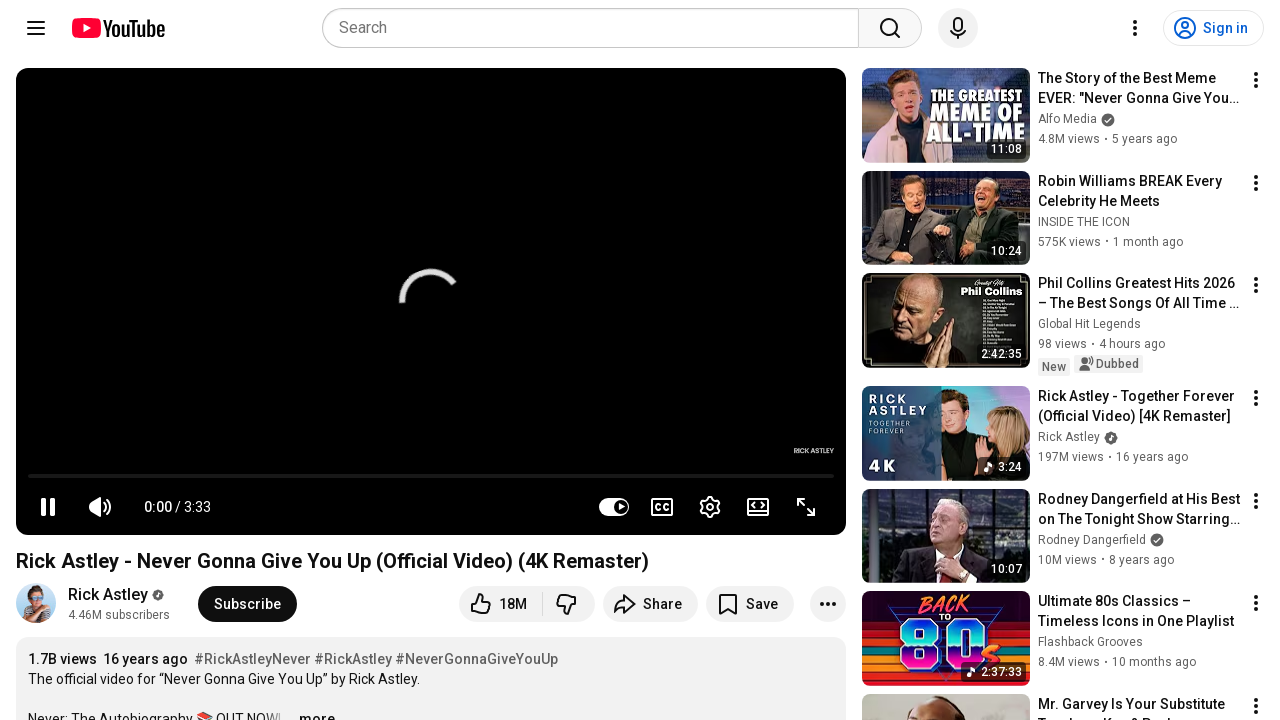

Retrieved src attribute from image element
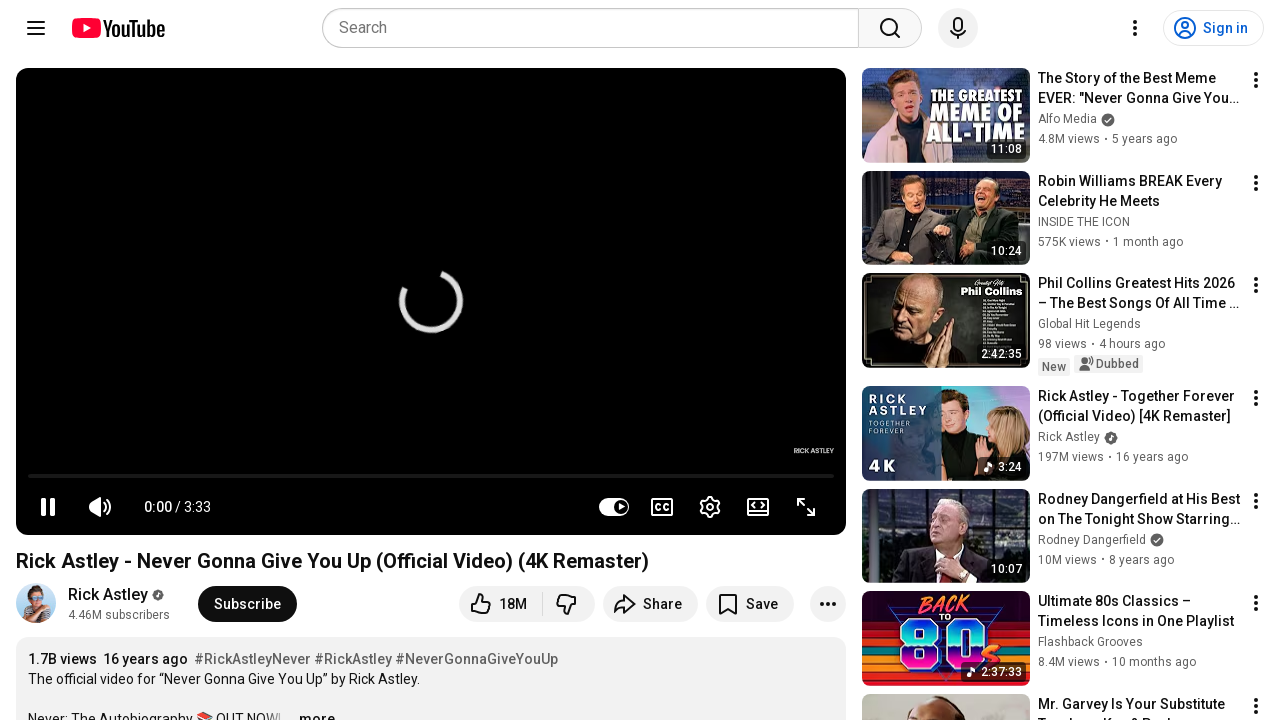

Retrieved src attribute from image element
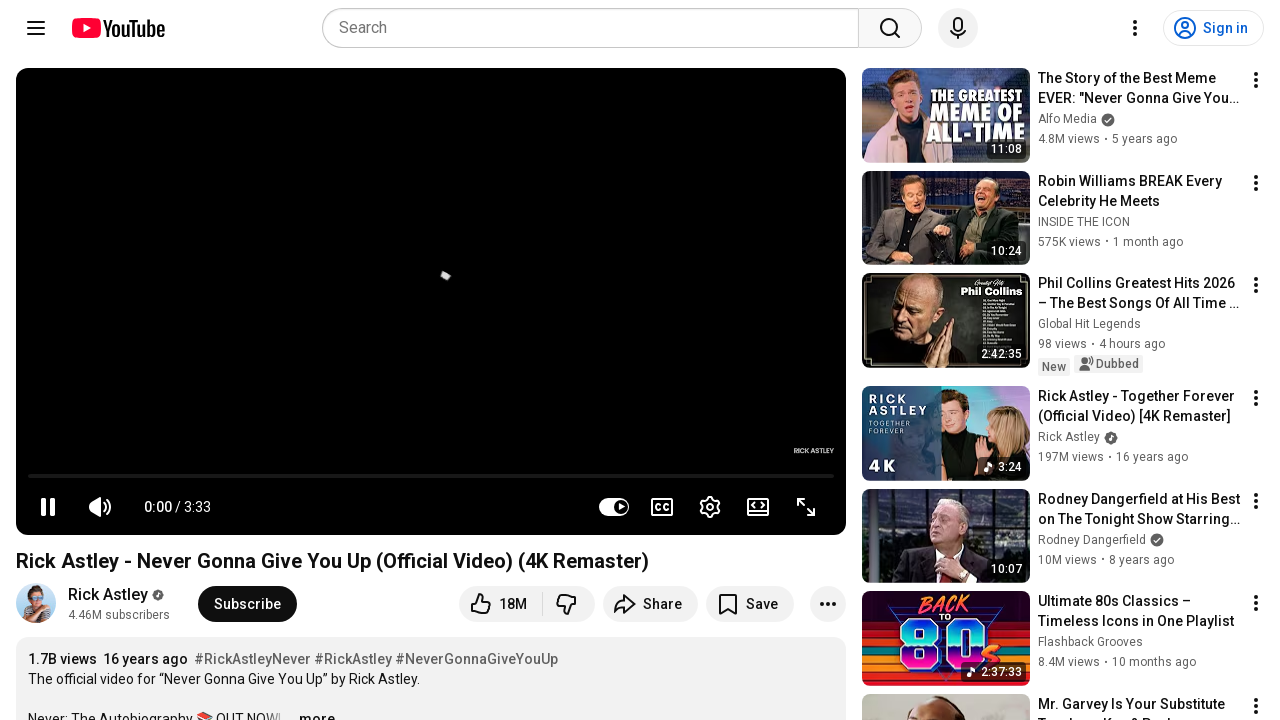

Retrieved src attribute from image element
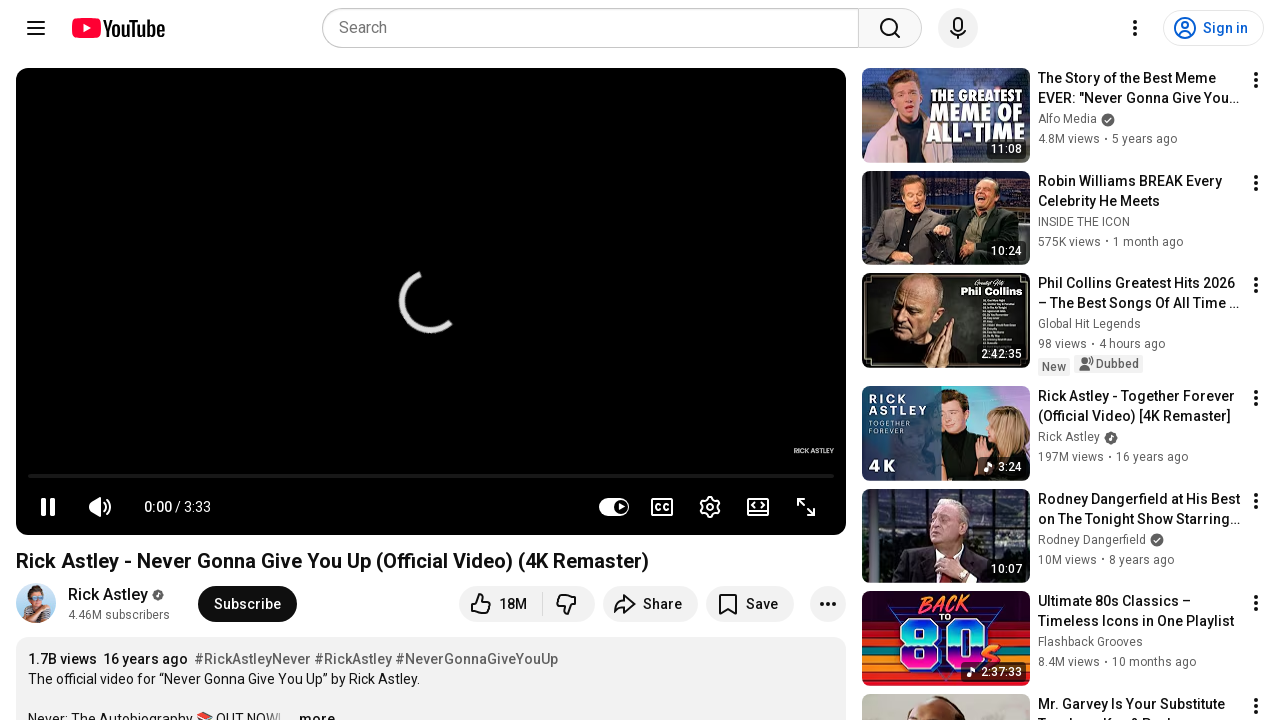

Retrieved src attribute from image element
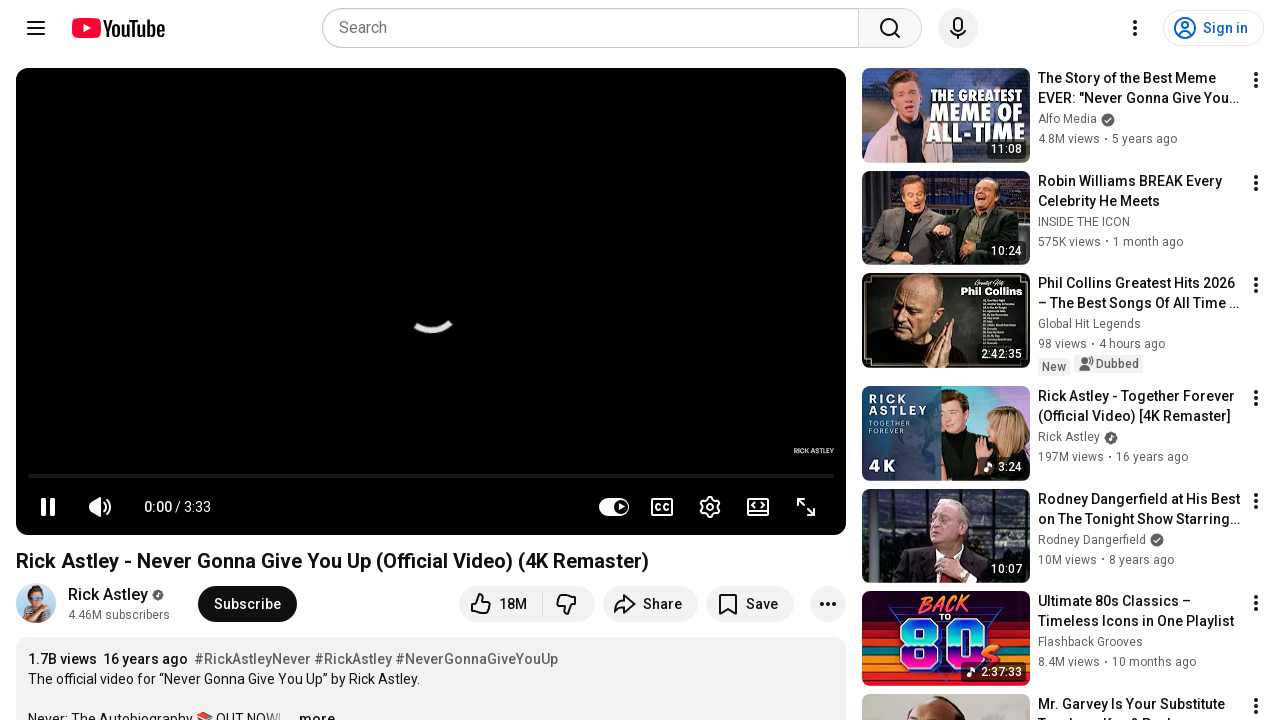

Retrieved src attribute from image element
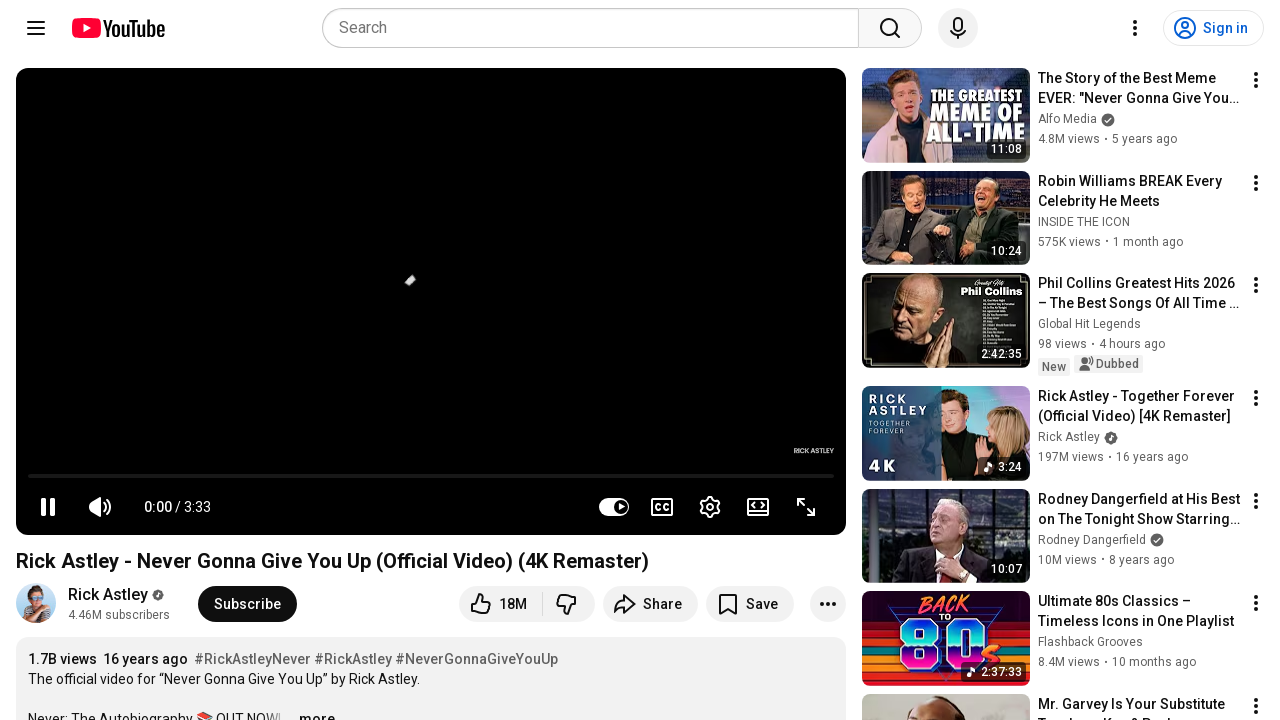

Retrieved src attribute from image element
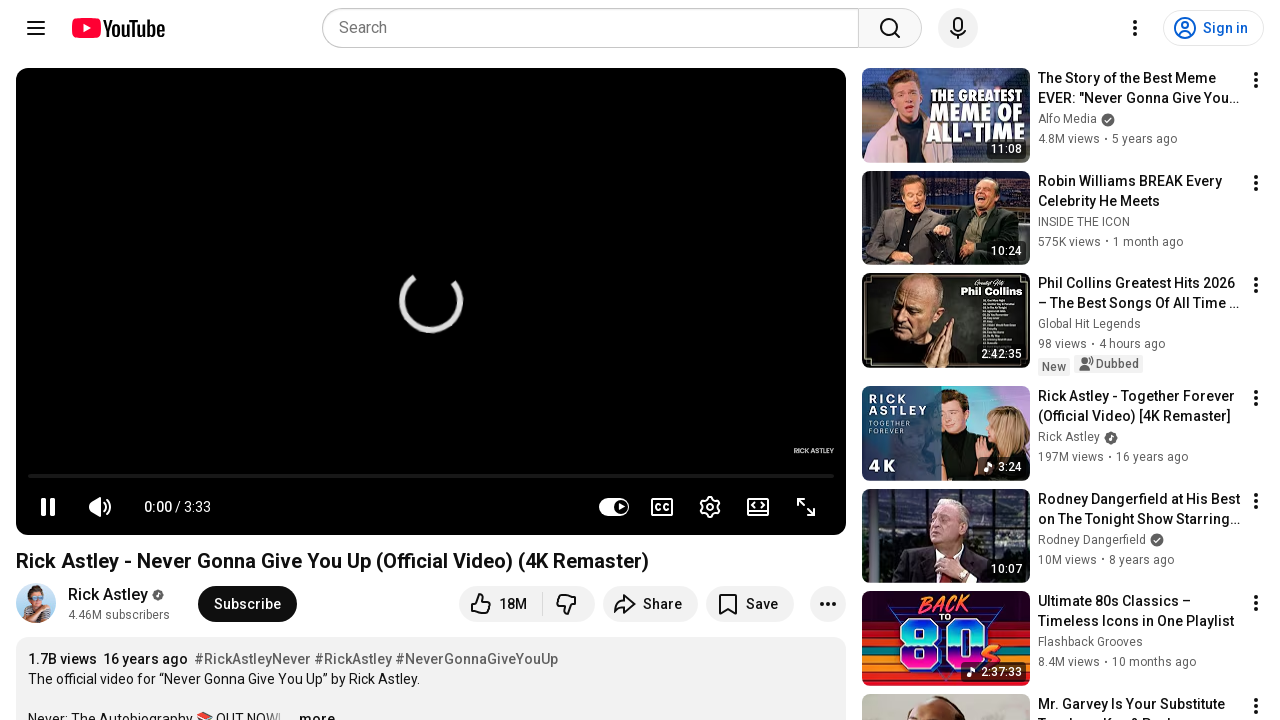

Retrieved src attribute from image element
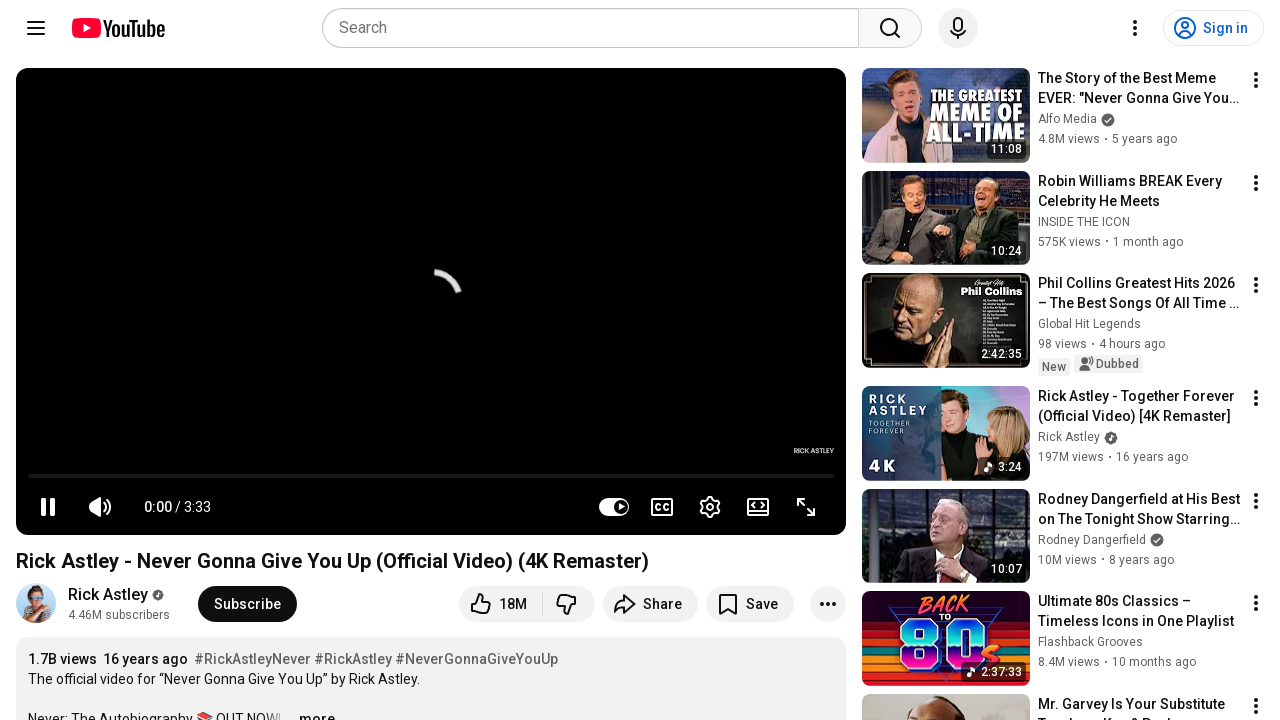

Retrieved src attribute from image element
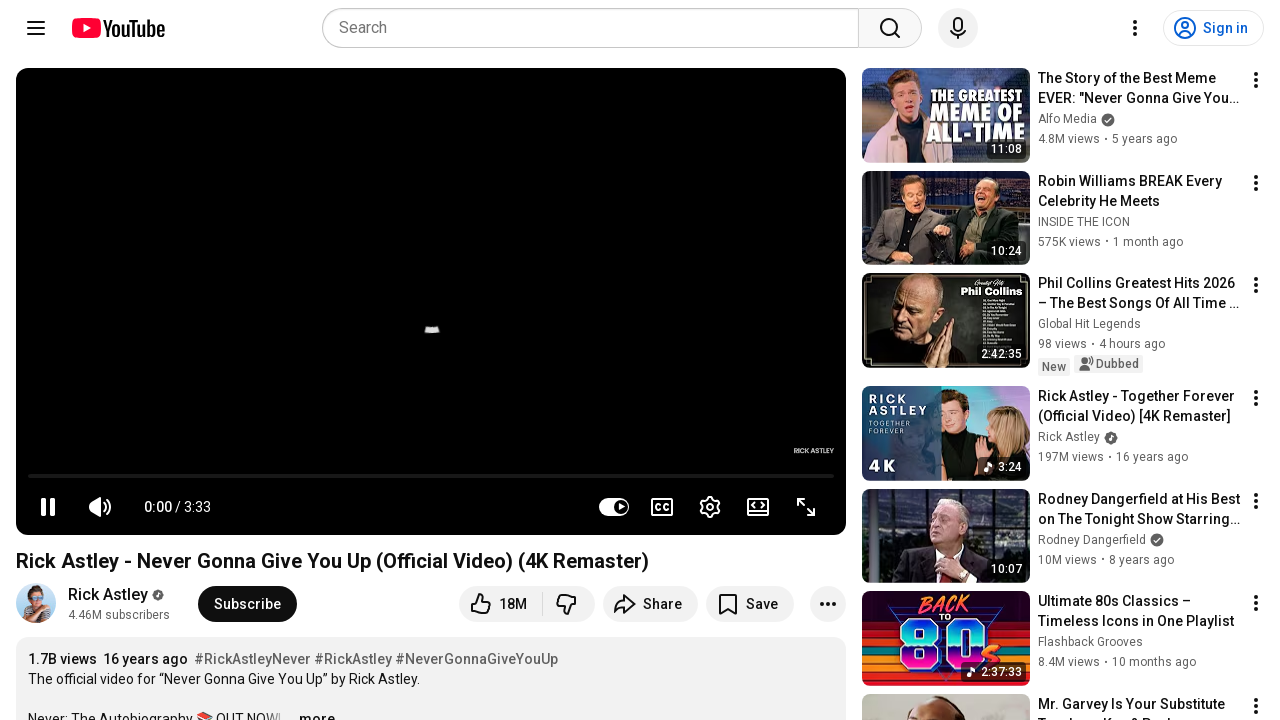

Retrieved src attribute from image element
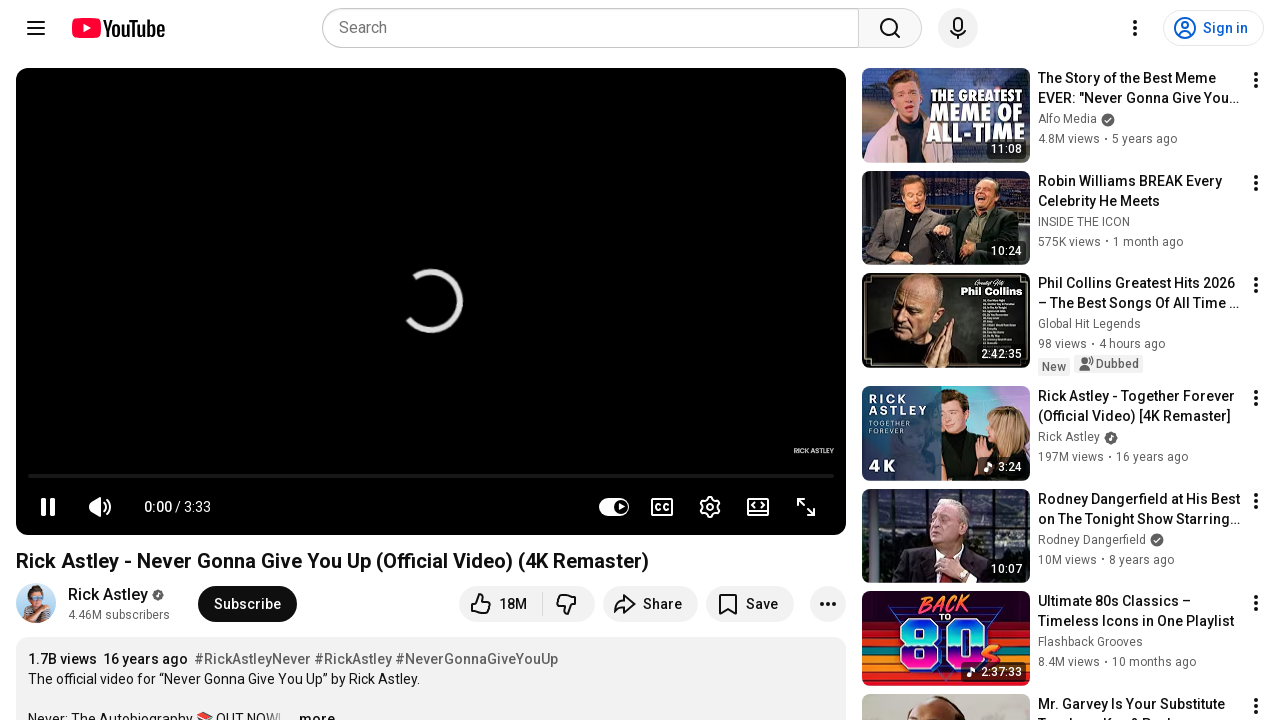

Retrieved src attribute from image element
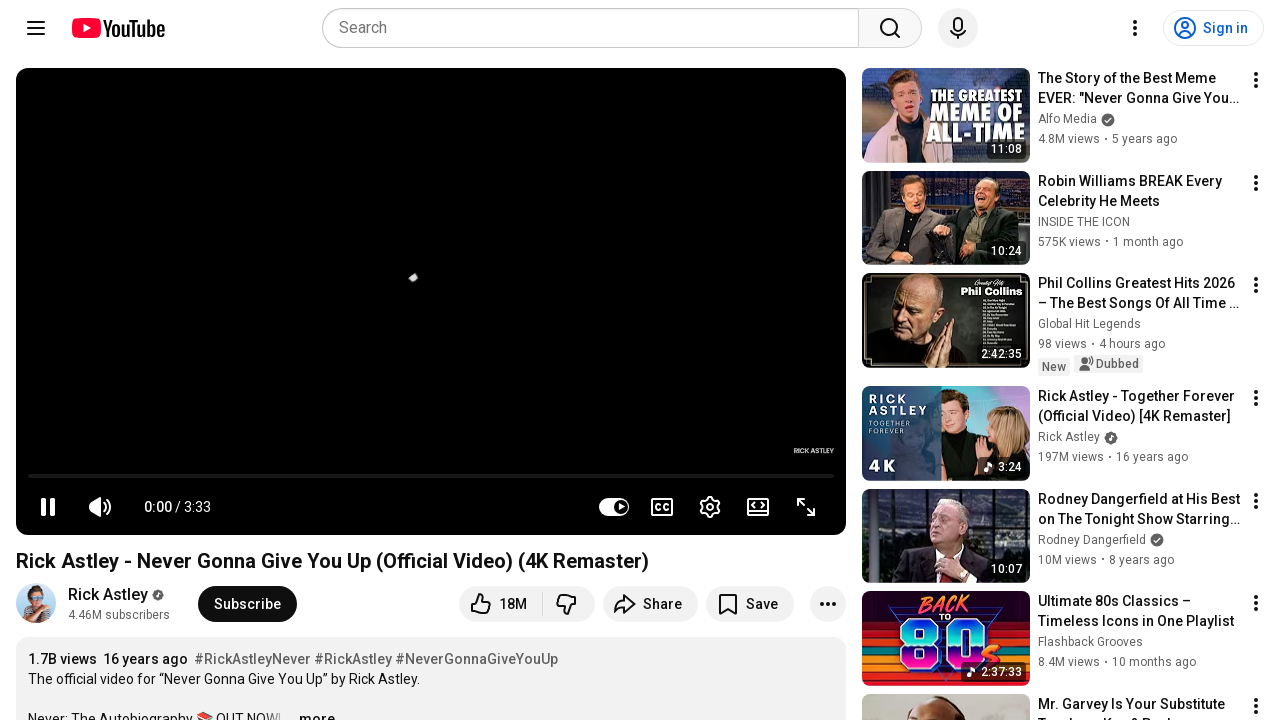

Retrieved src attribute from image element
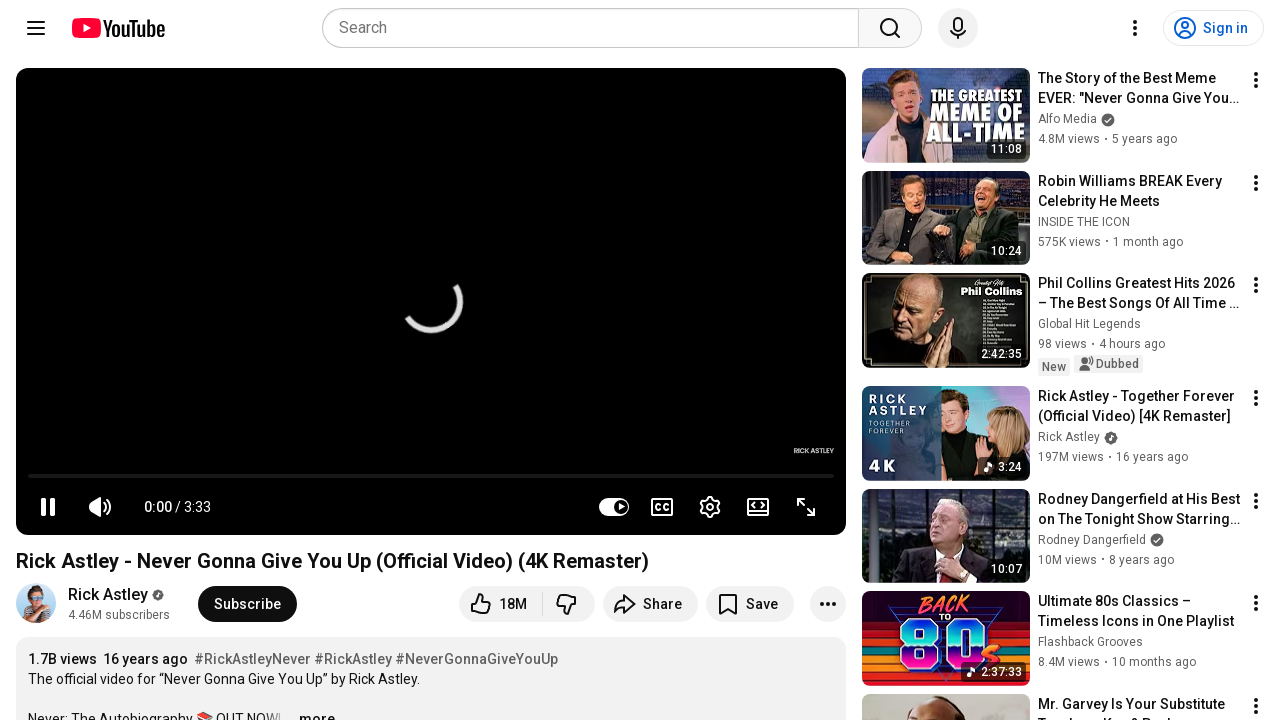

Retrieved src attribute from image element
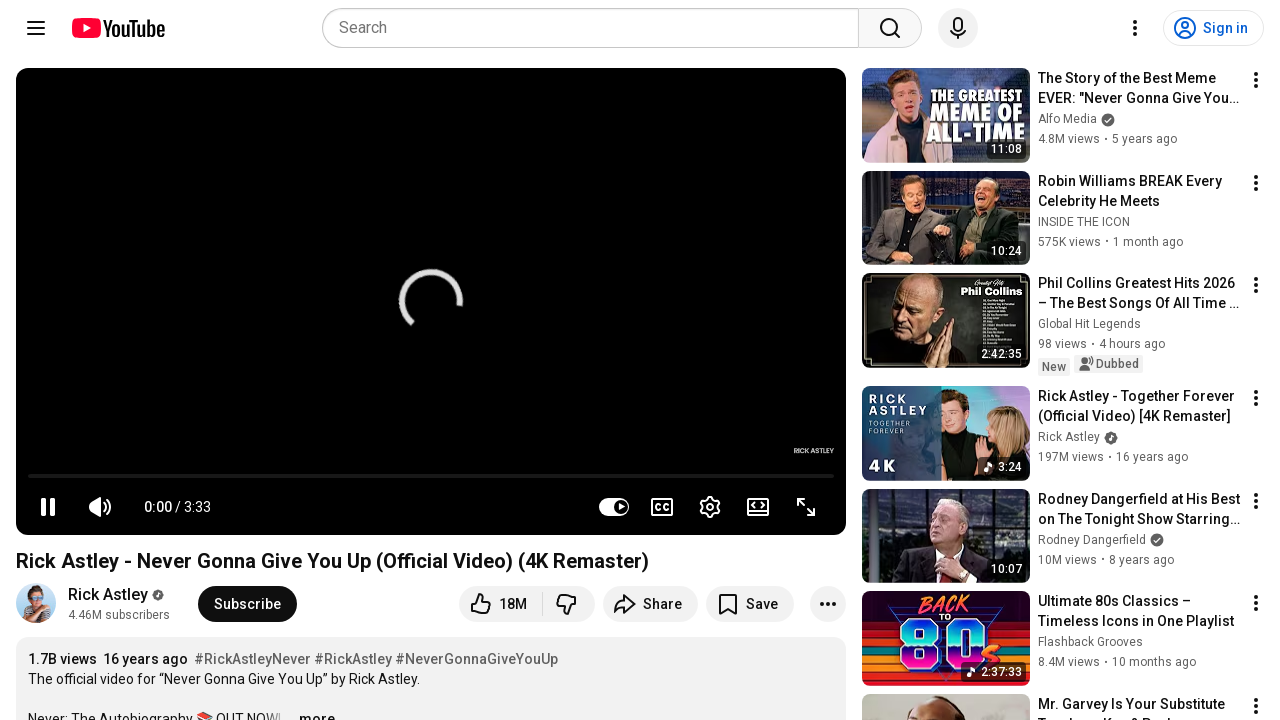

Retrieved src attribute from image element
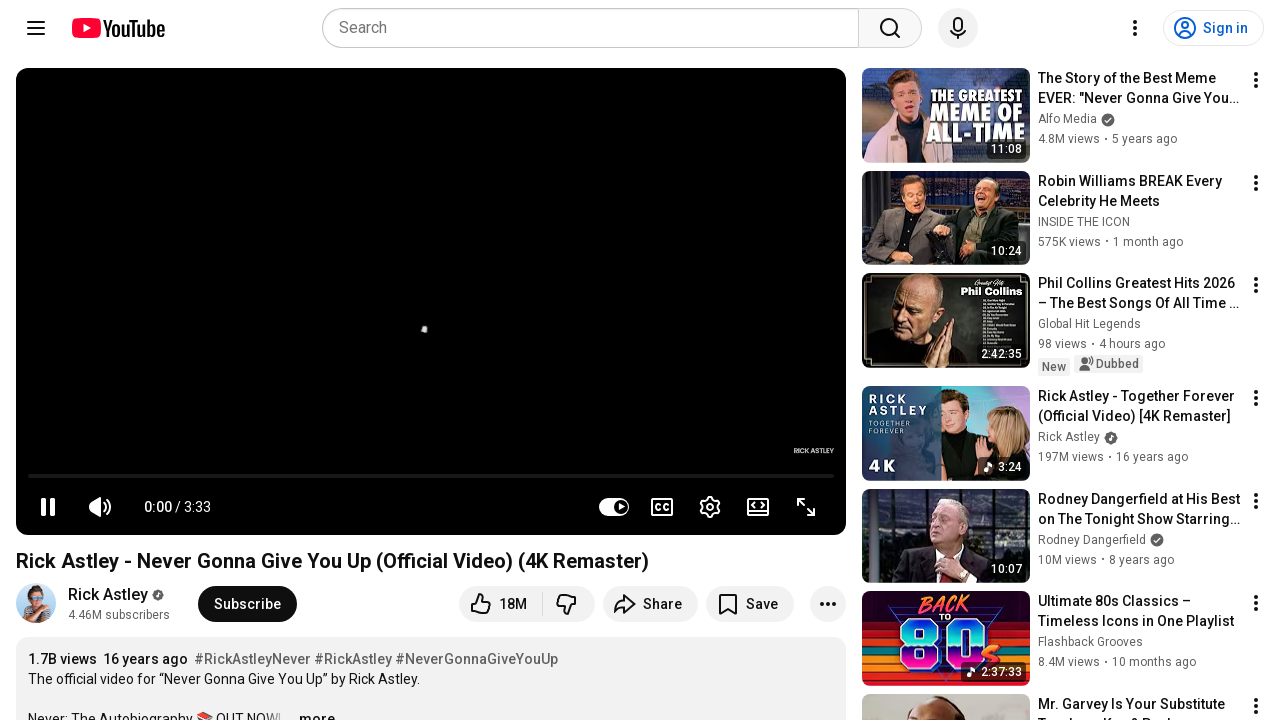

Retrieved src attribute from image element
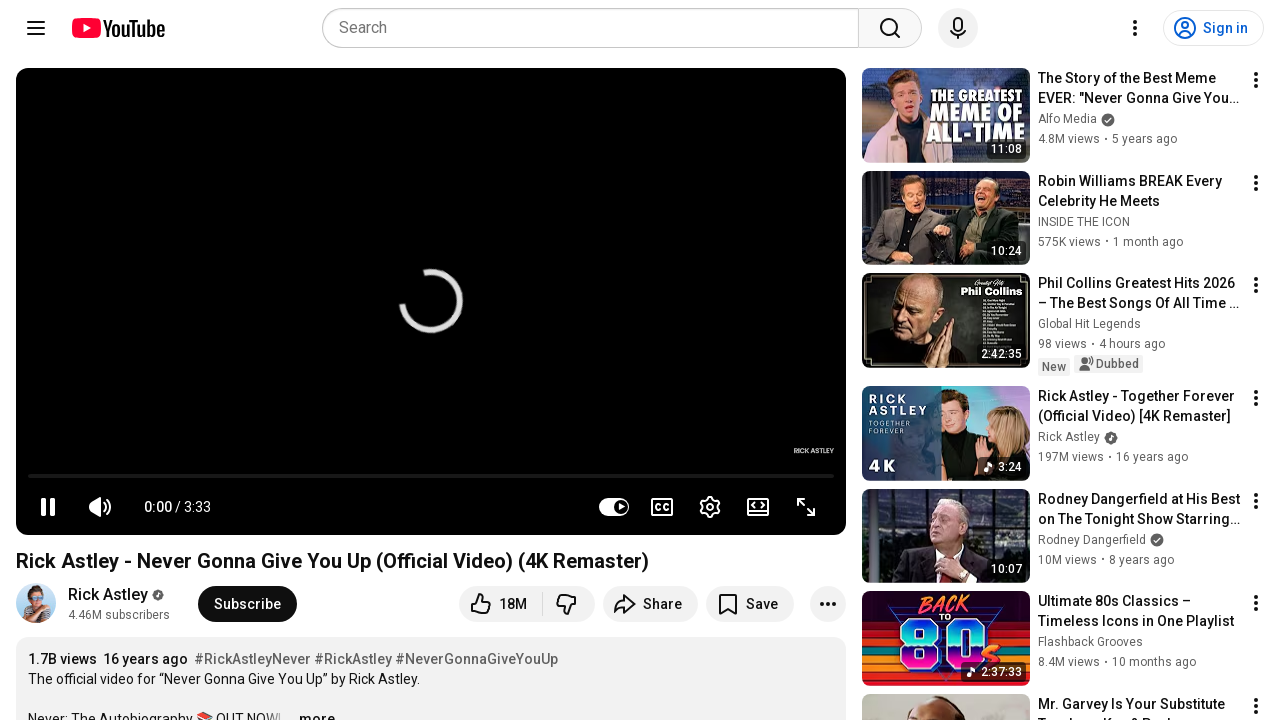

Retrieved src attribute from image element
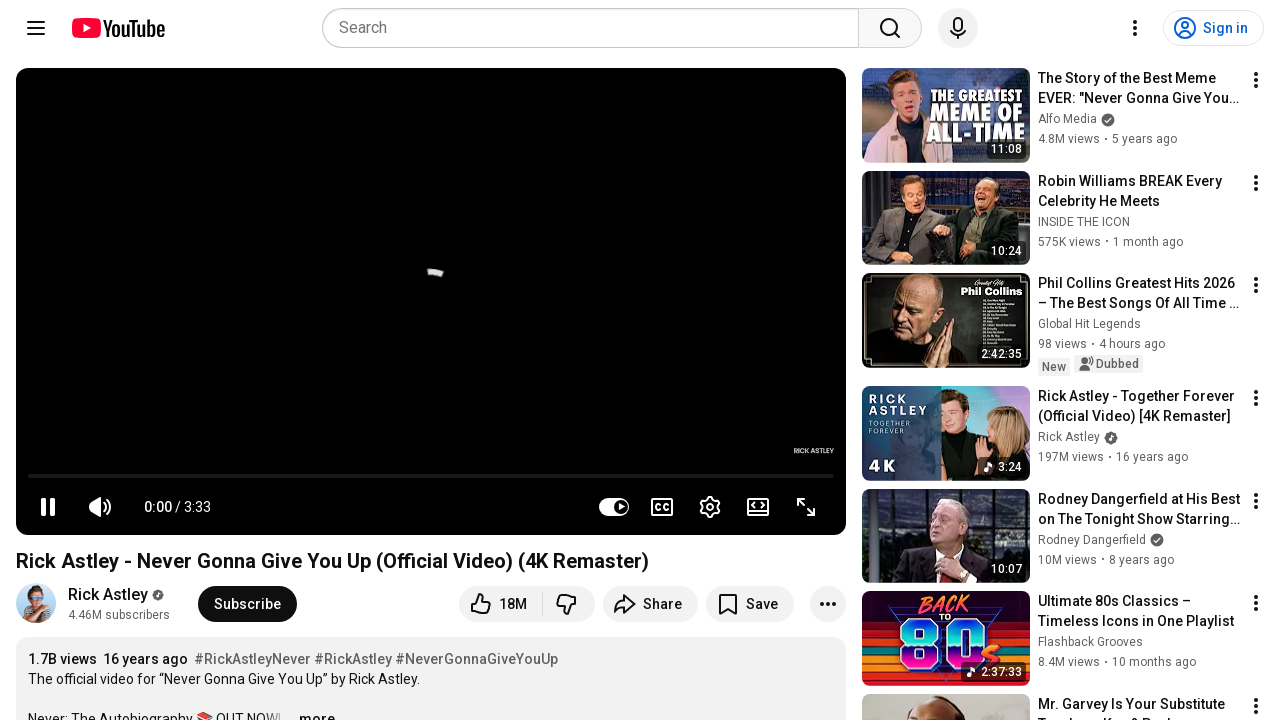

Retrieved src attribute from image element
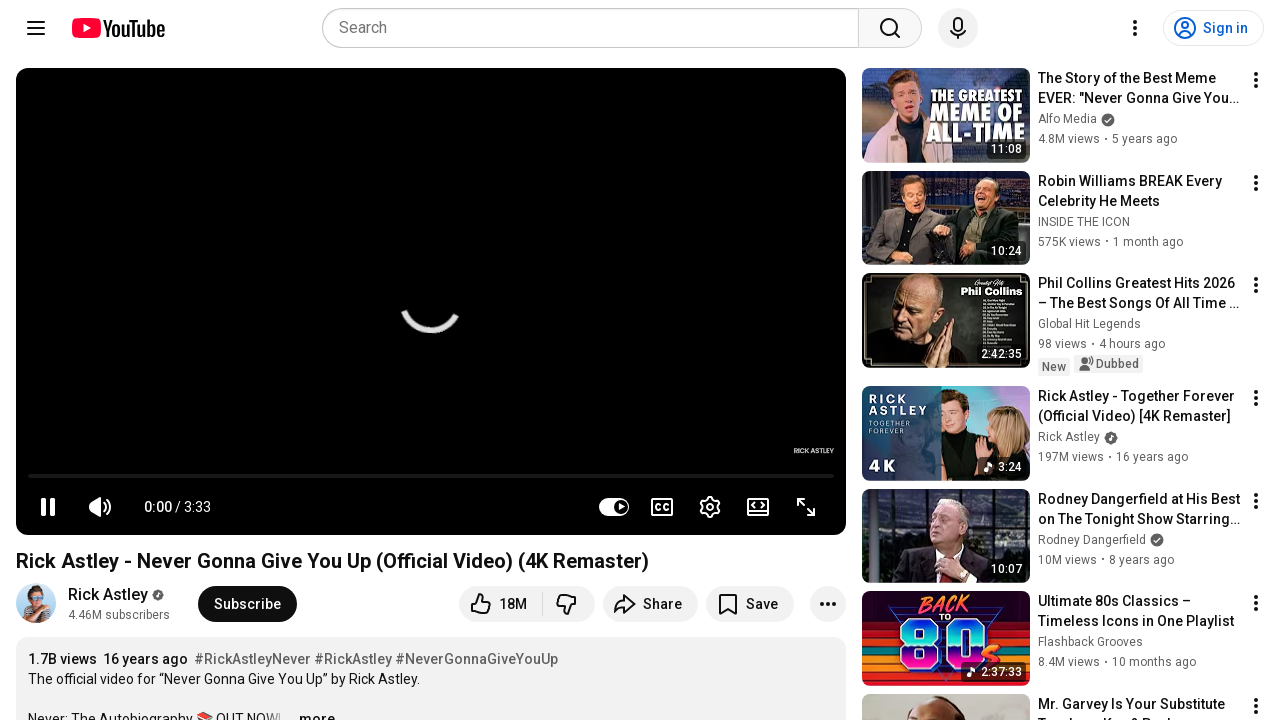

Retrieved src attribute from image element
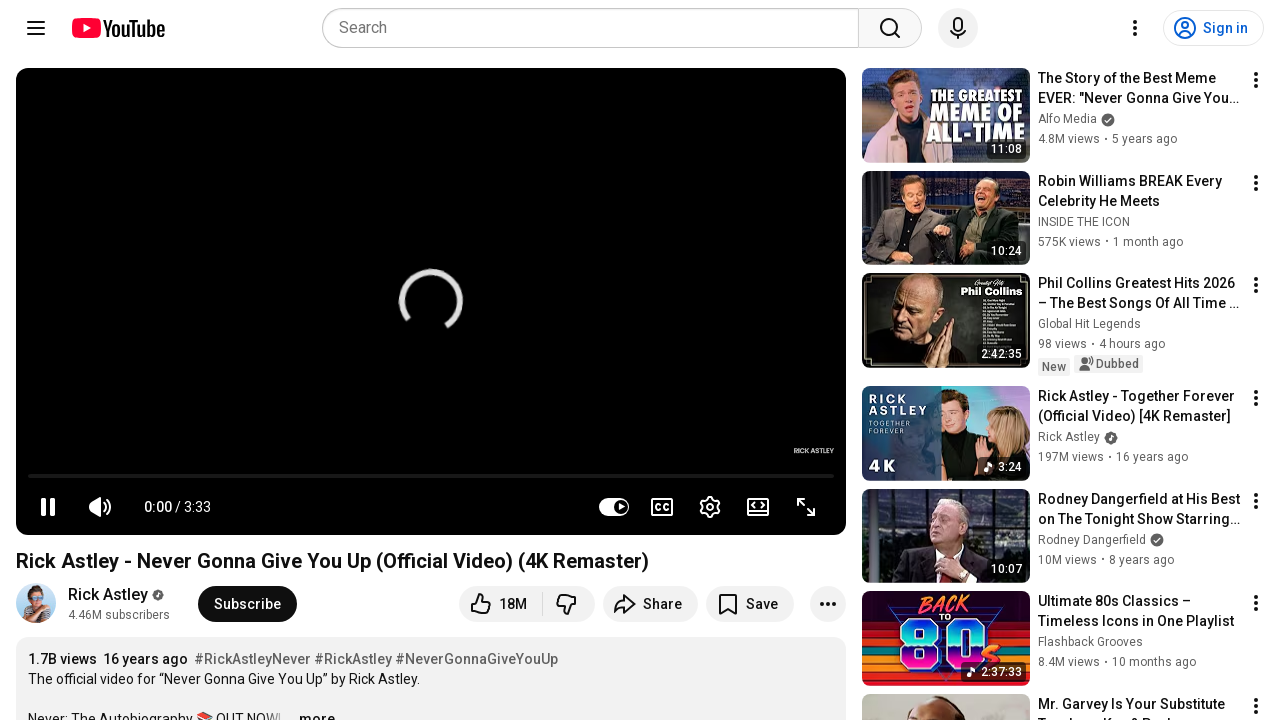

Retrieved src attribute from image element
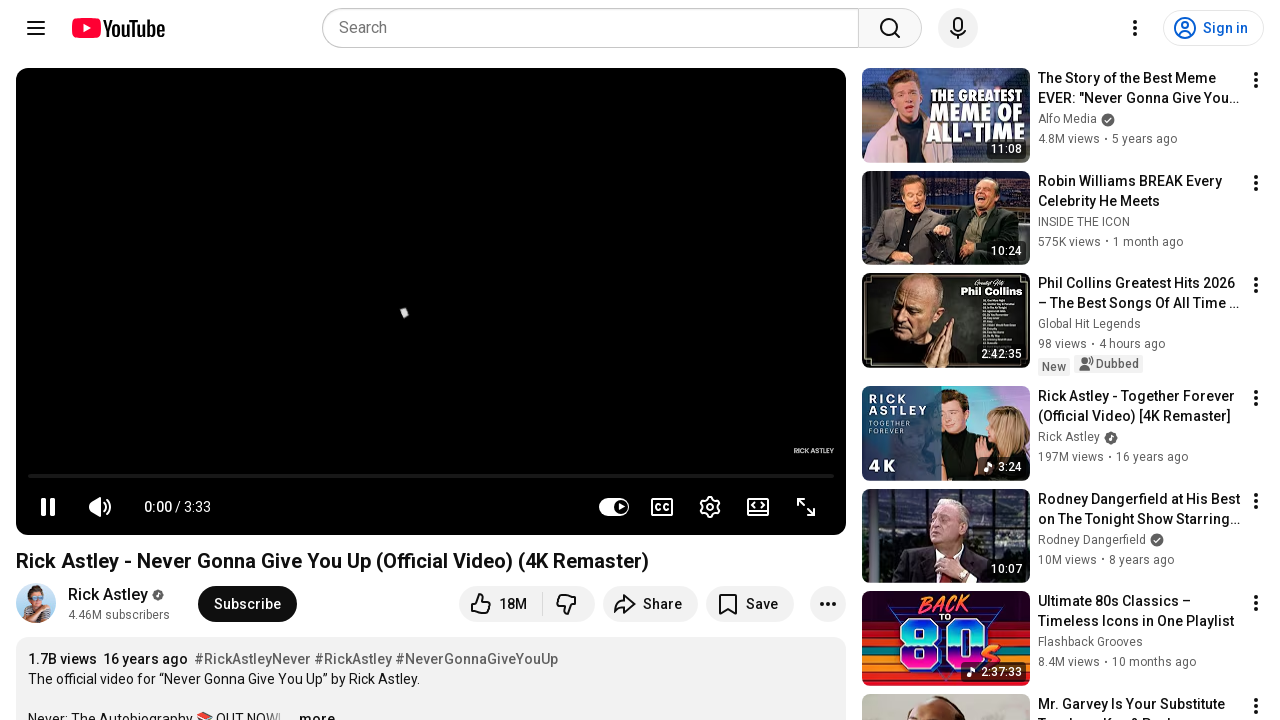

Retrieved src attribute from image element
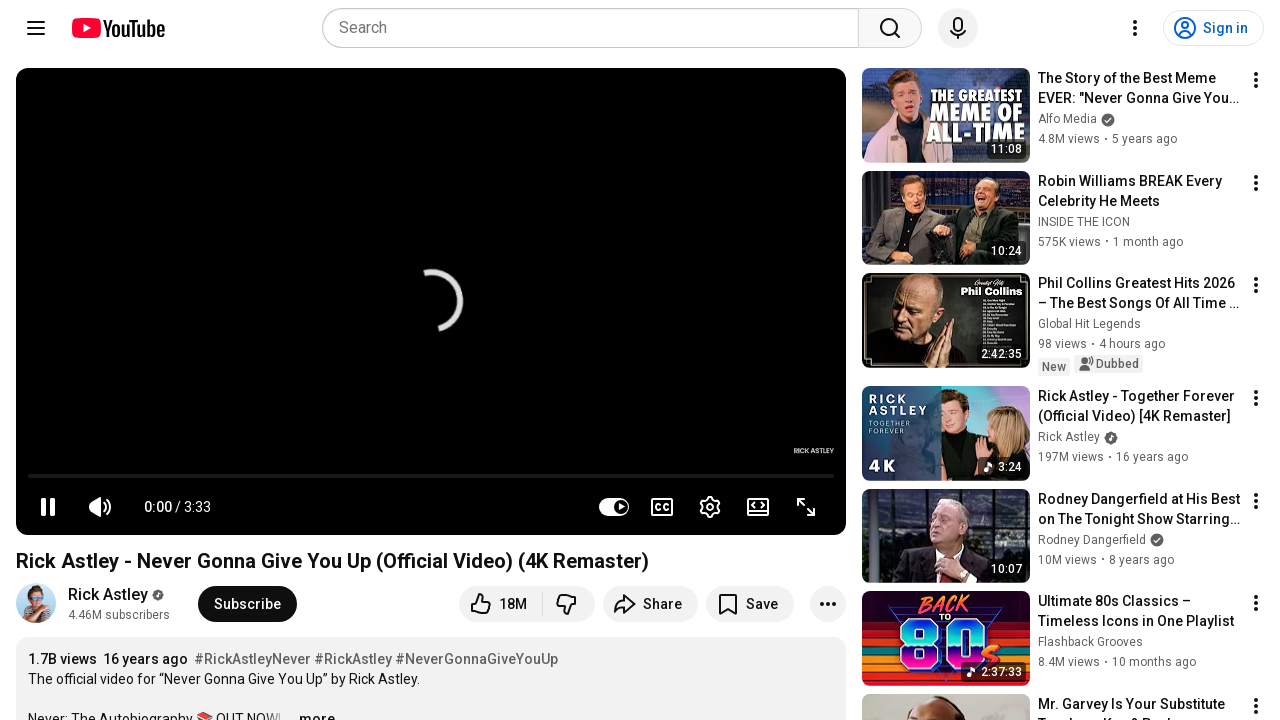

Retrieved src attribute from image element
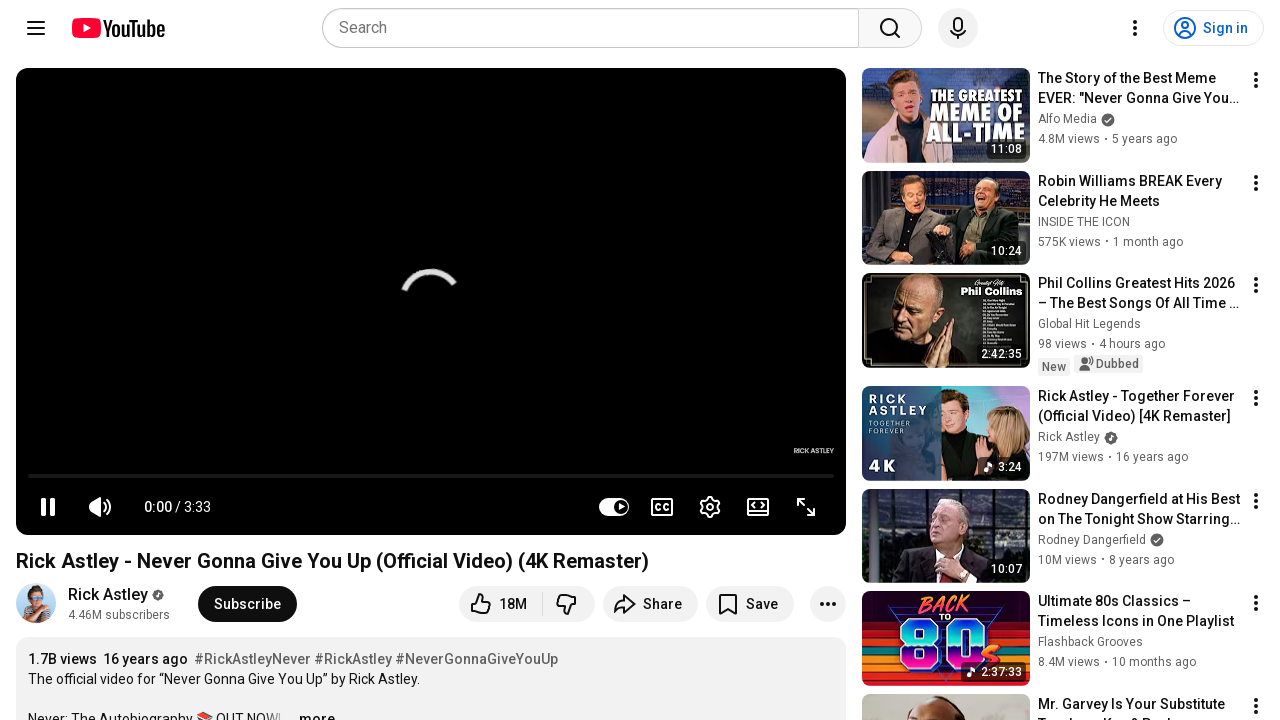

Retrieved src attribute from image element
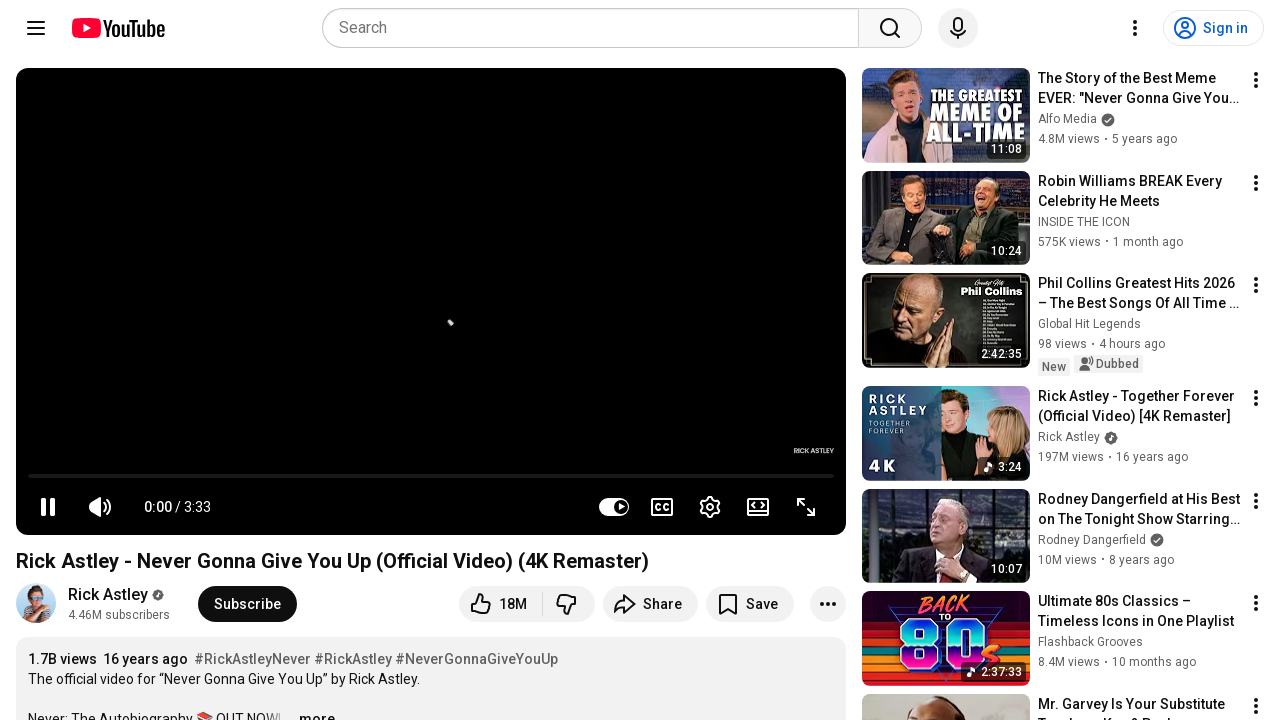

Retrieved src attribute from image element
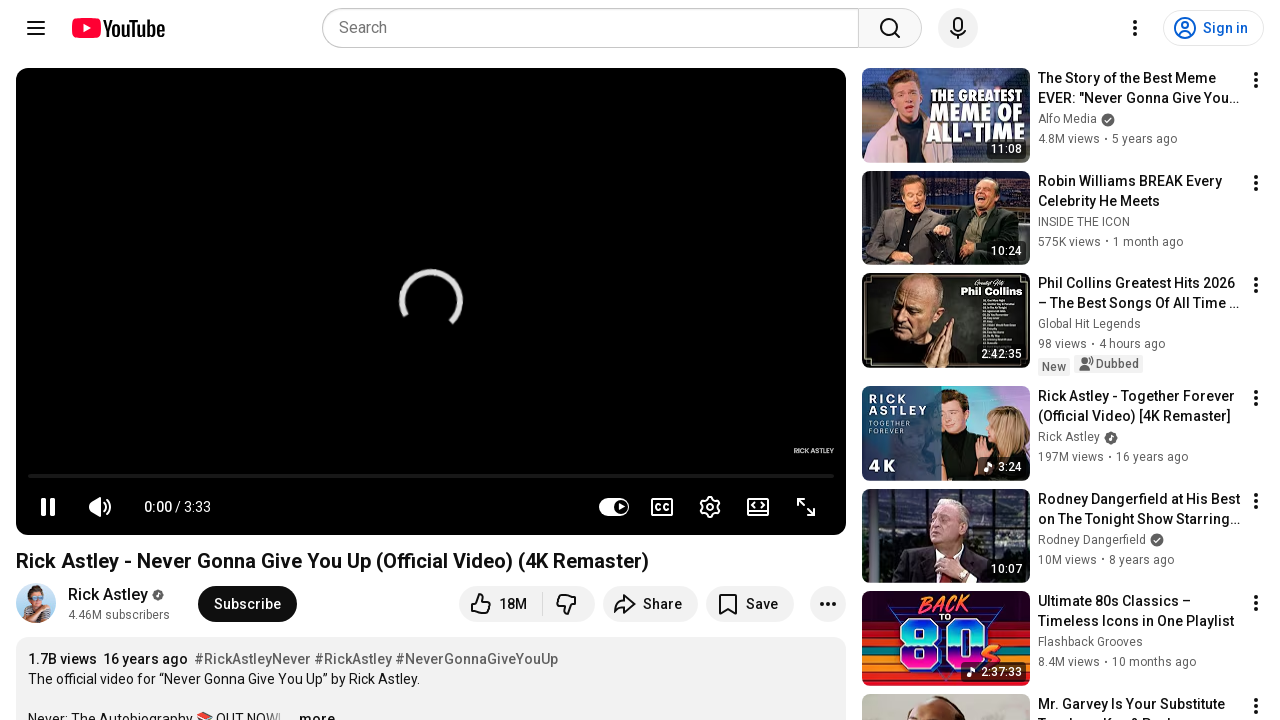

Retrieved src attribute from image element
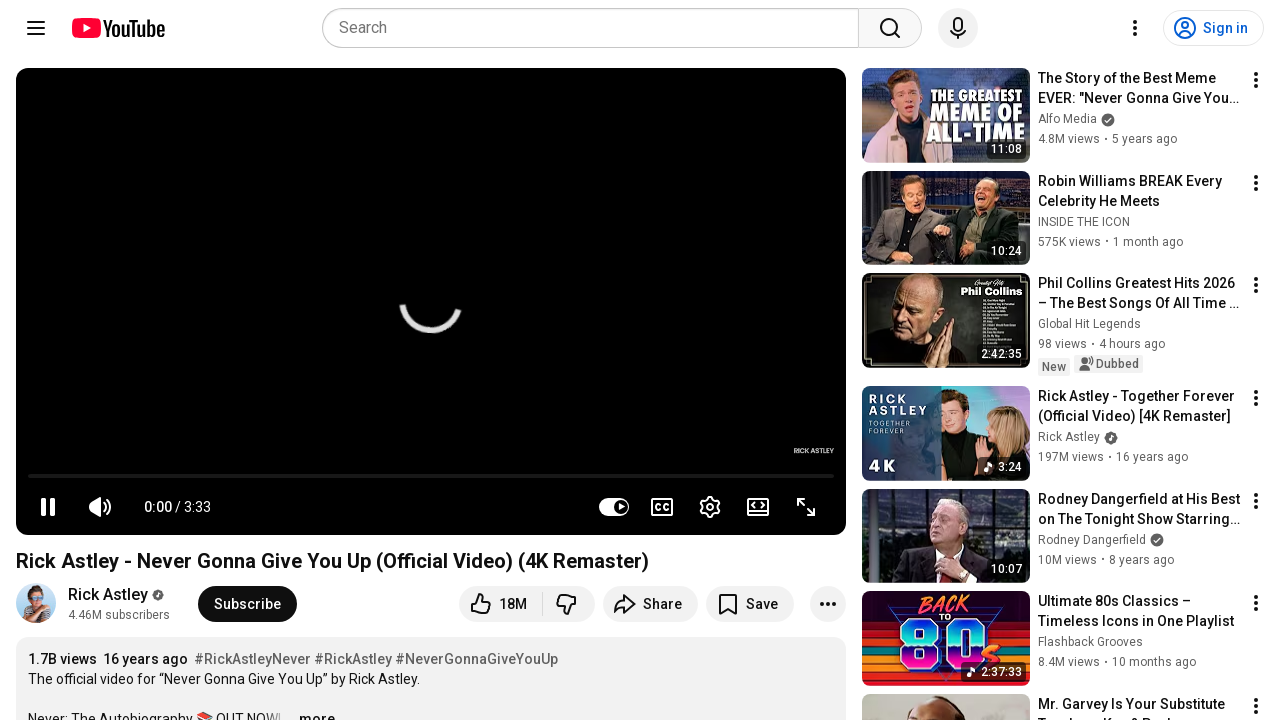

Retrieved src attribute from image element
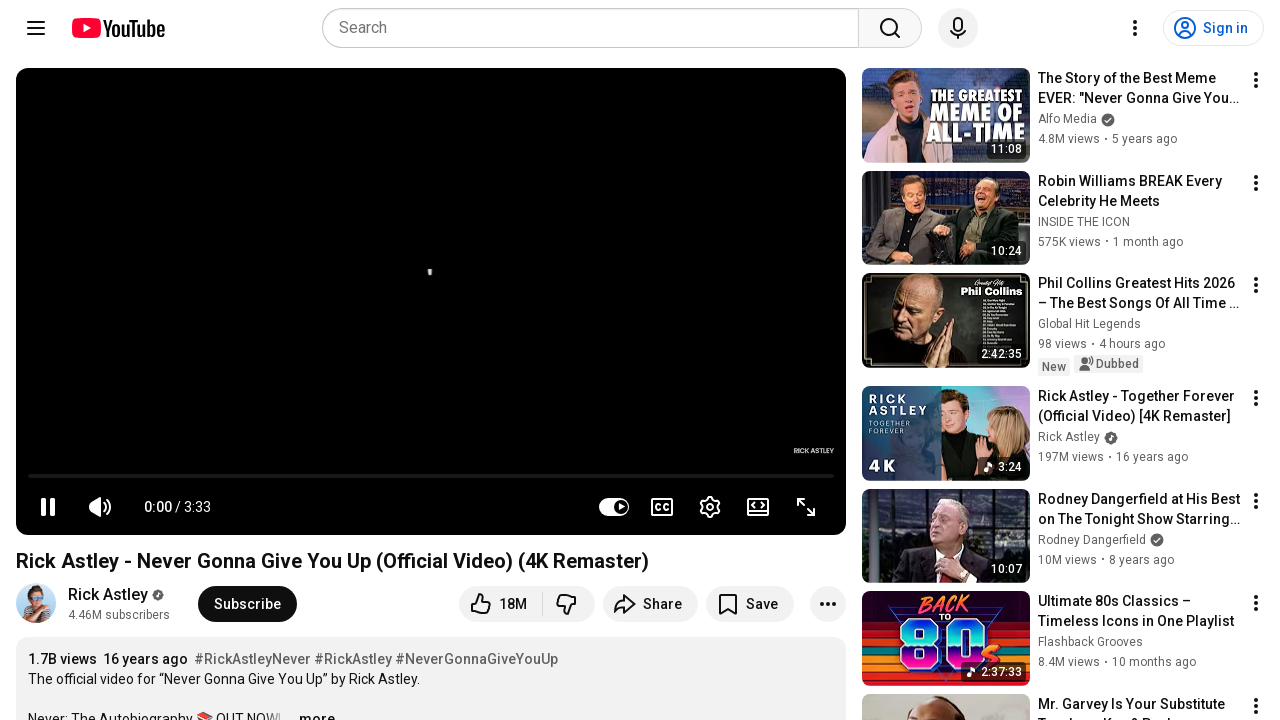

Retrieved src attribute from image element
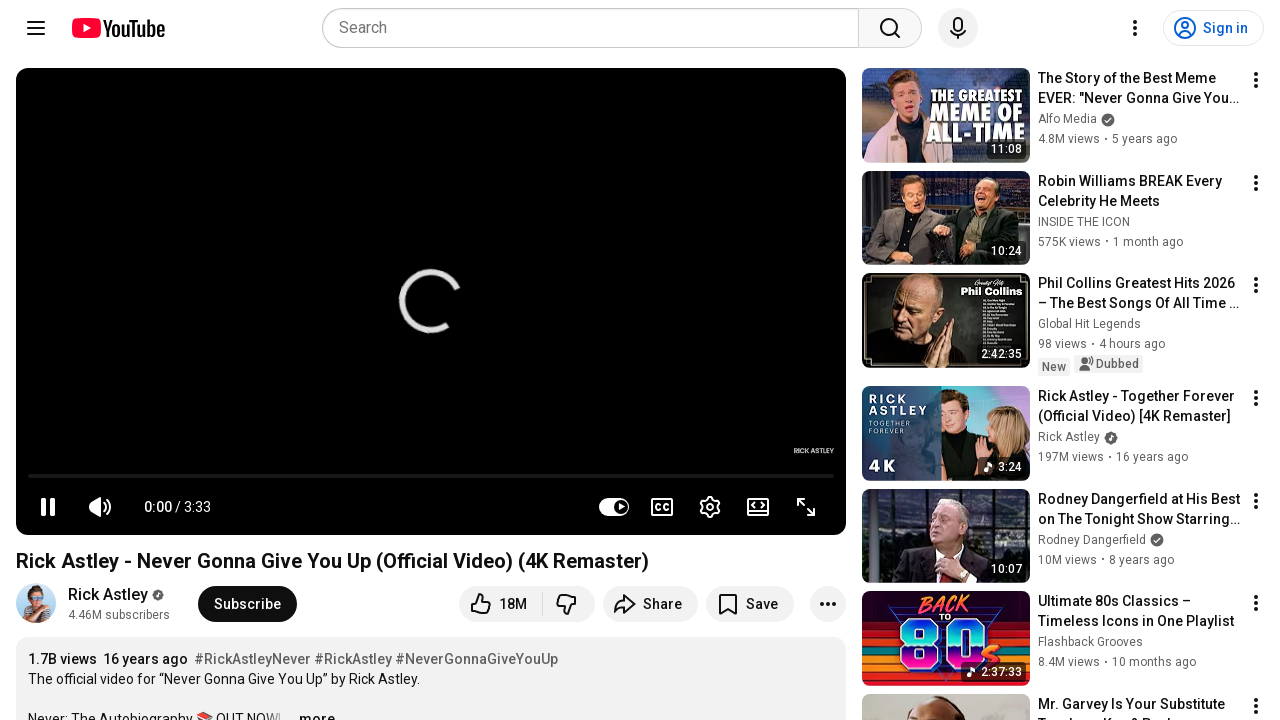

Retrieved src attribute from image element
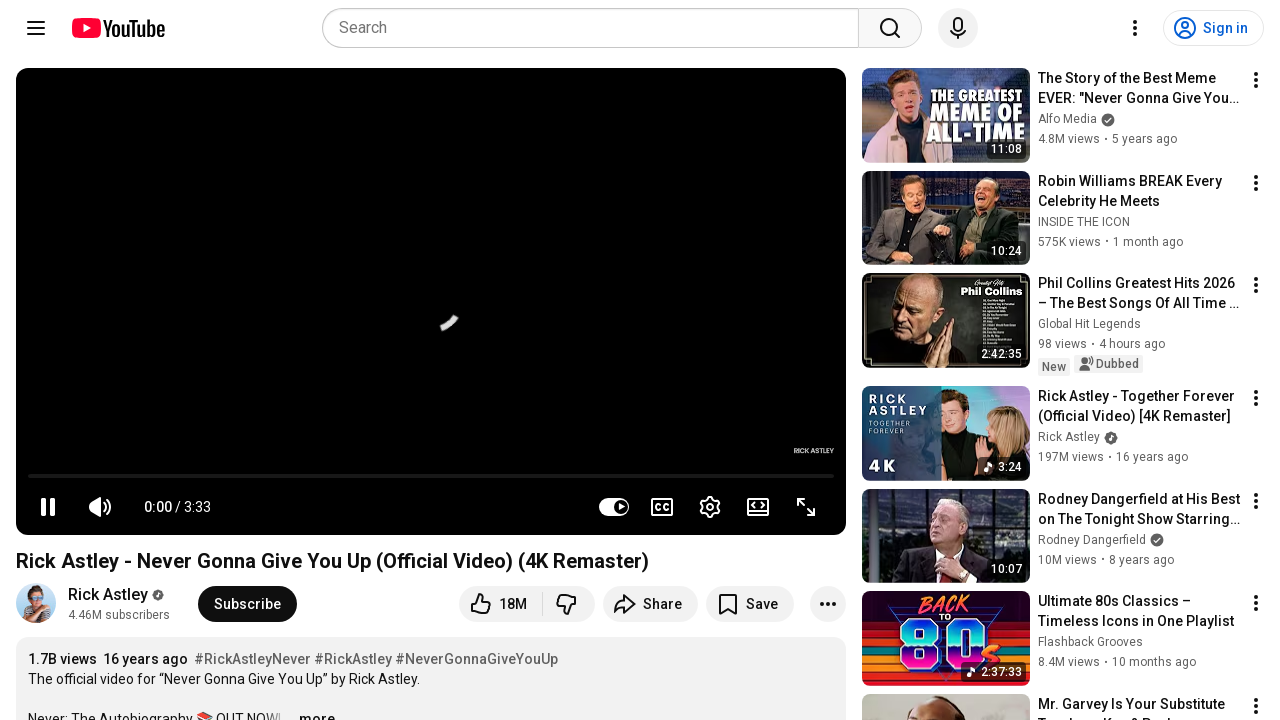

Retrieved src attribute from image element
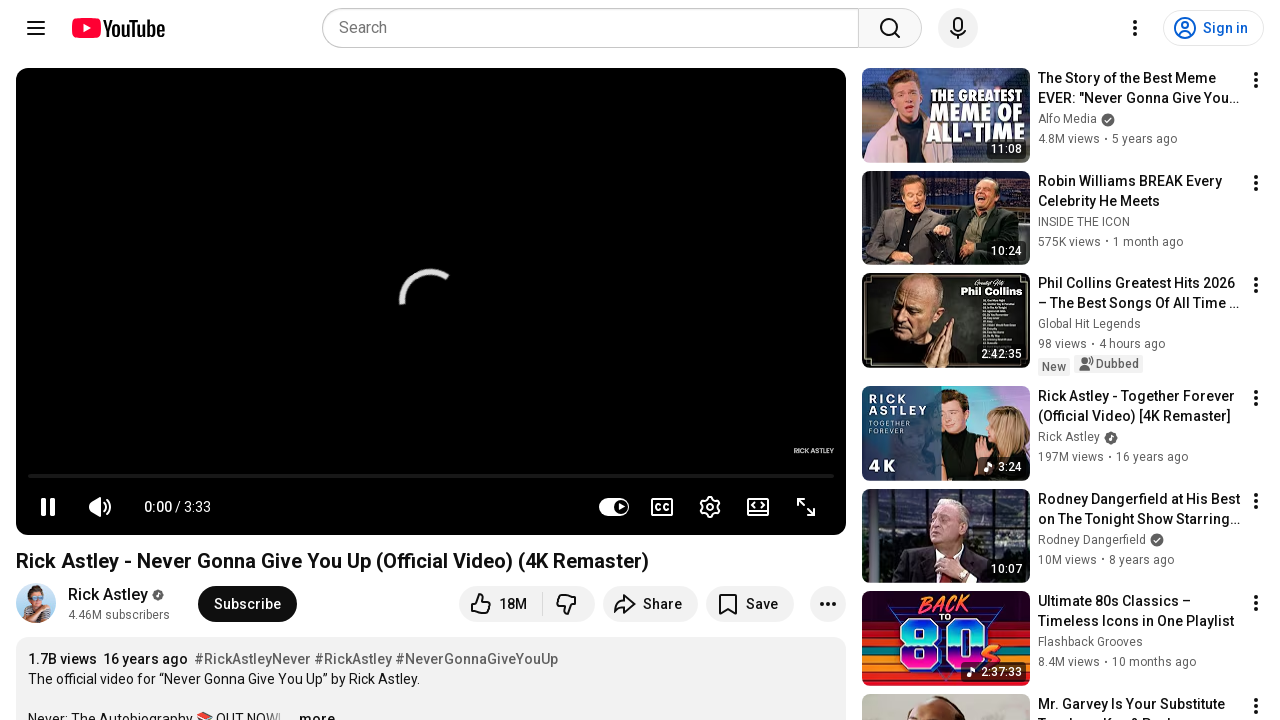

Retrieved src attribute from image element
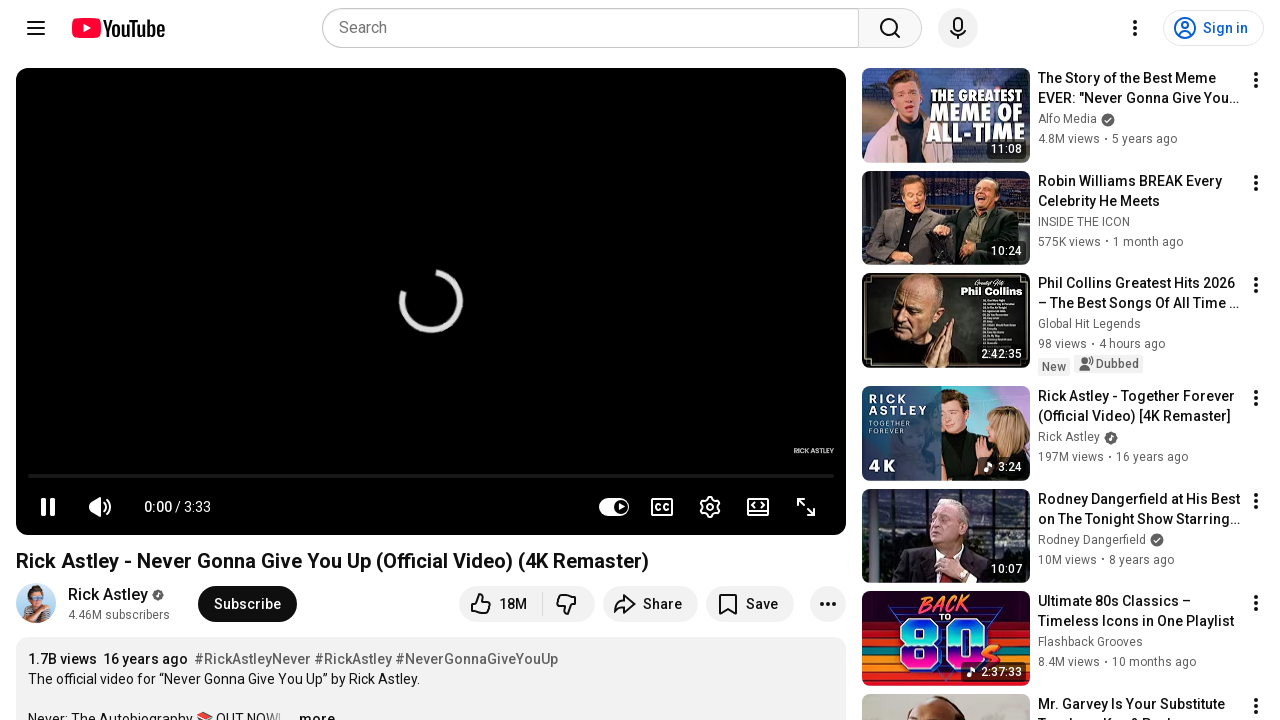

Retrieved src attribute from image element
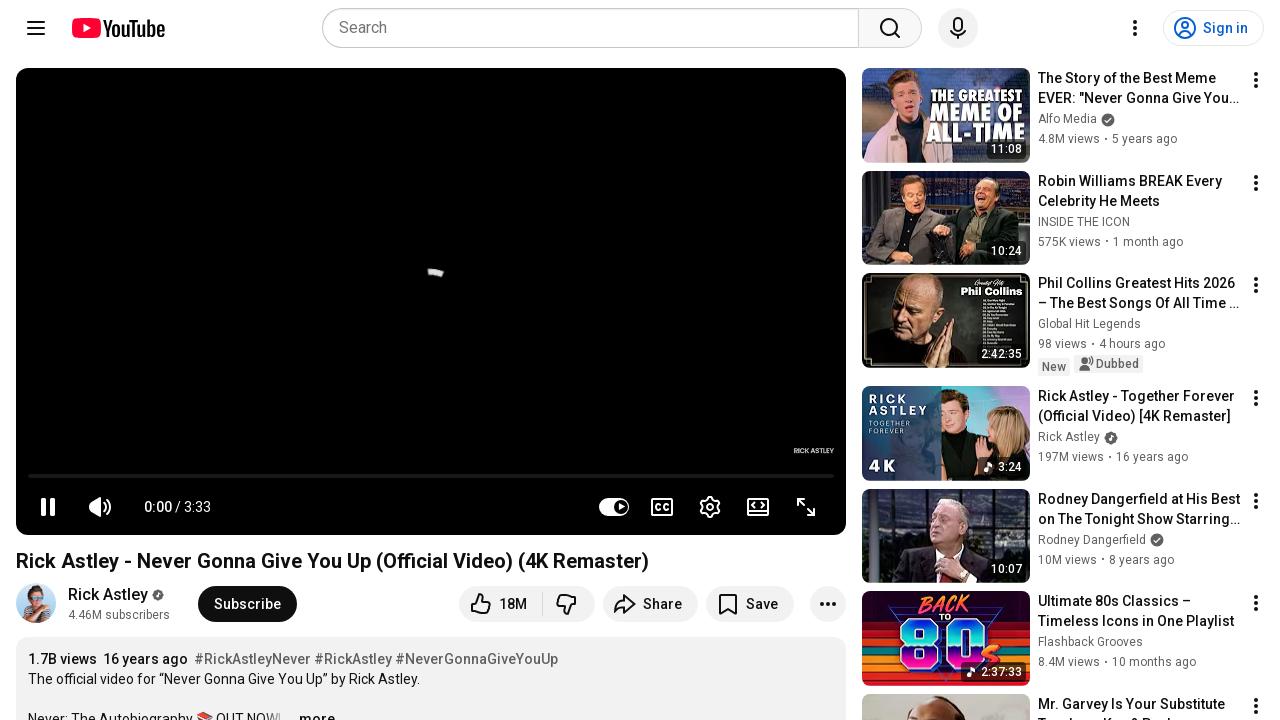

Retrieved src attribute from image element
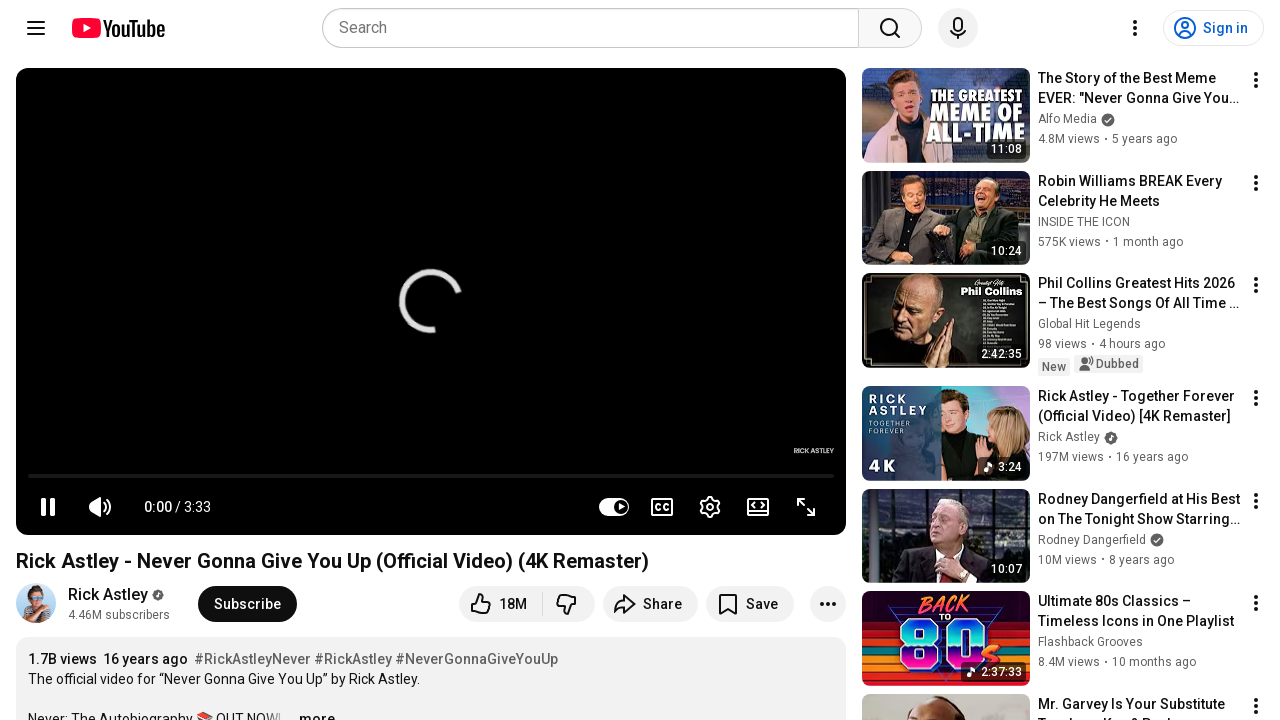

Retrieved src attribute from image element
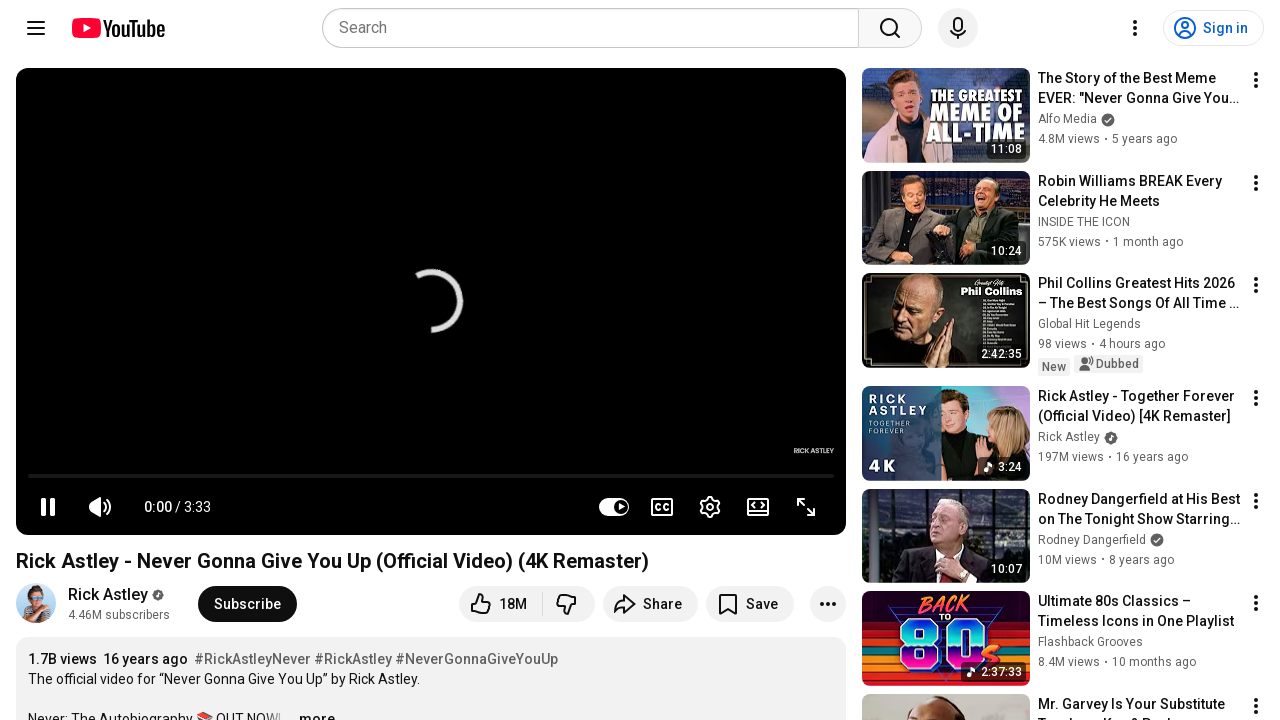

Retrieved src attribute from image element
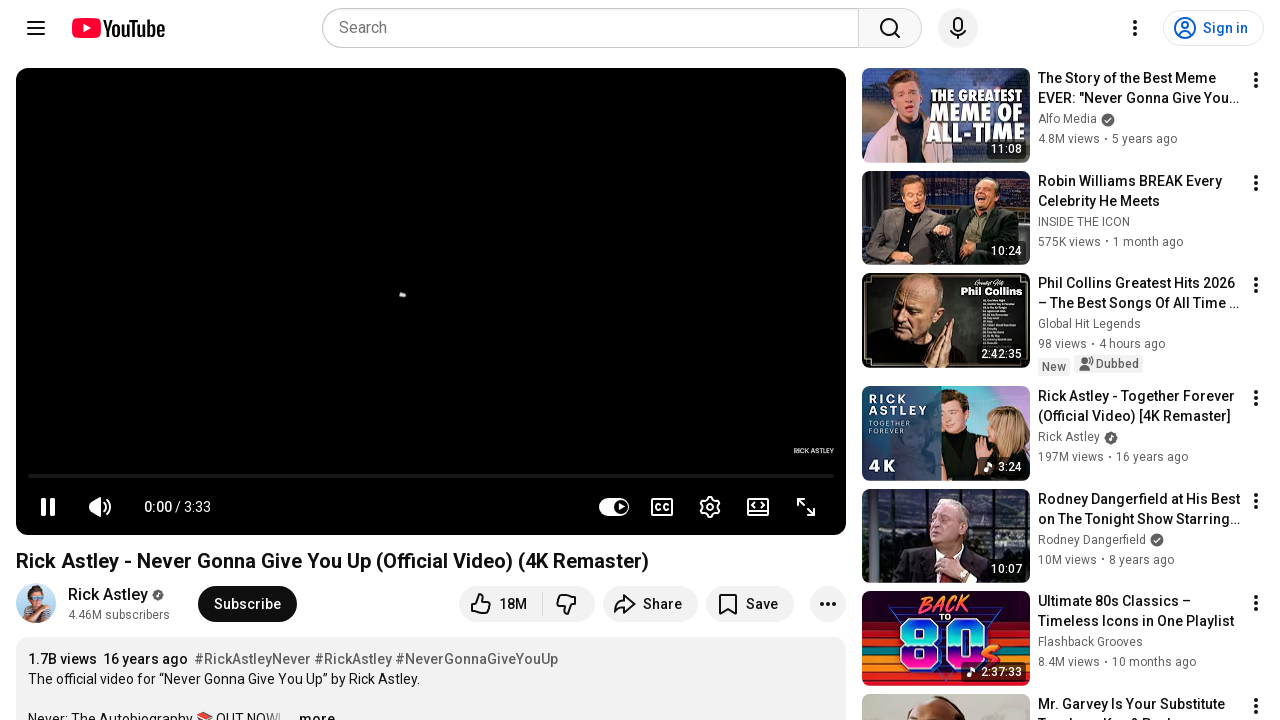

Retrieved src attribute from image element
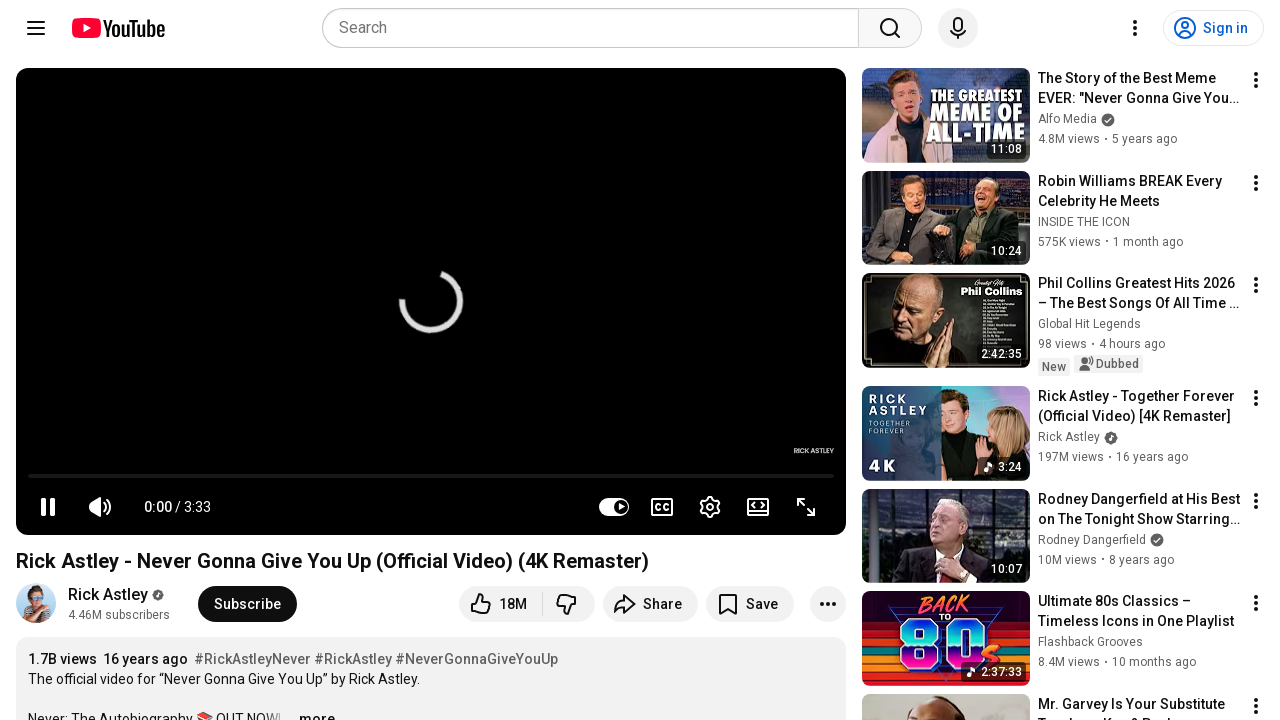

Retrieved src attribute from image element
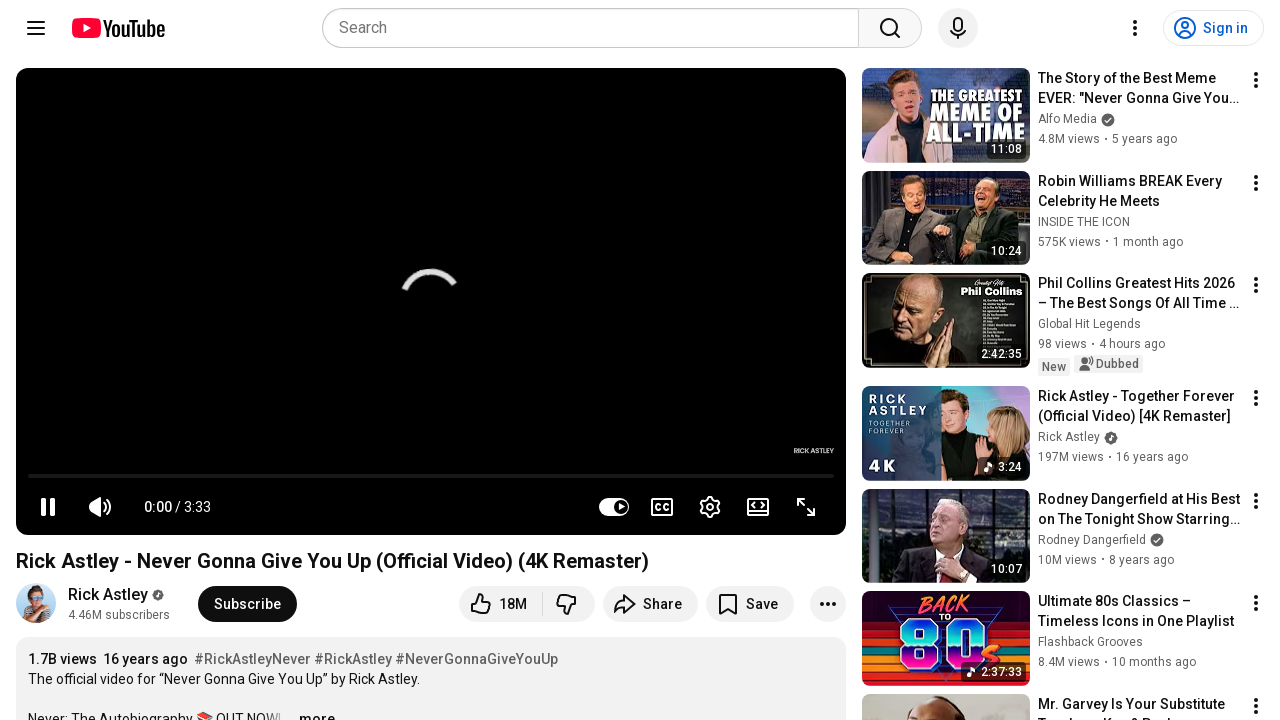

Retrieved src attribute from image element
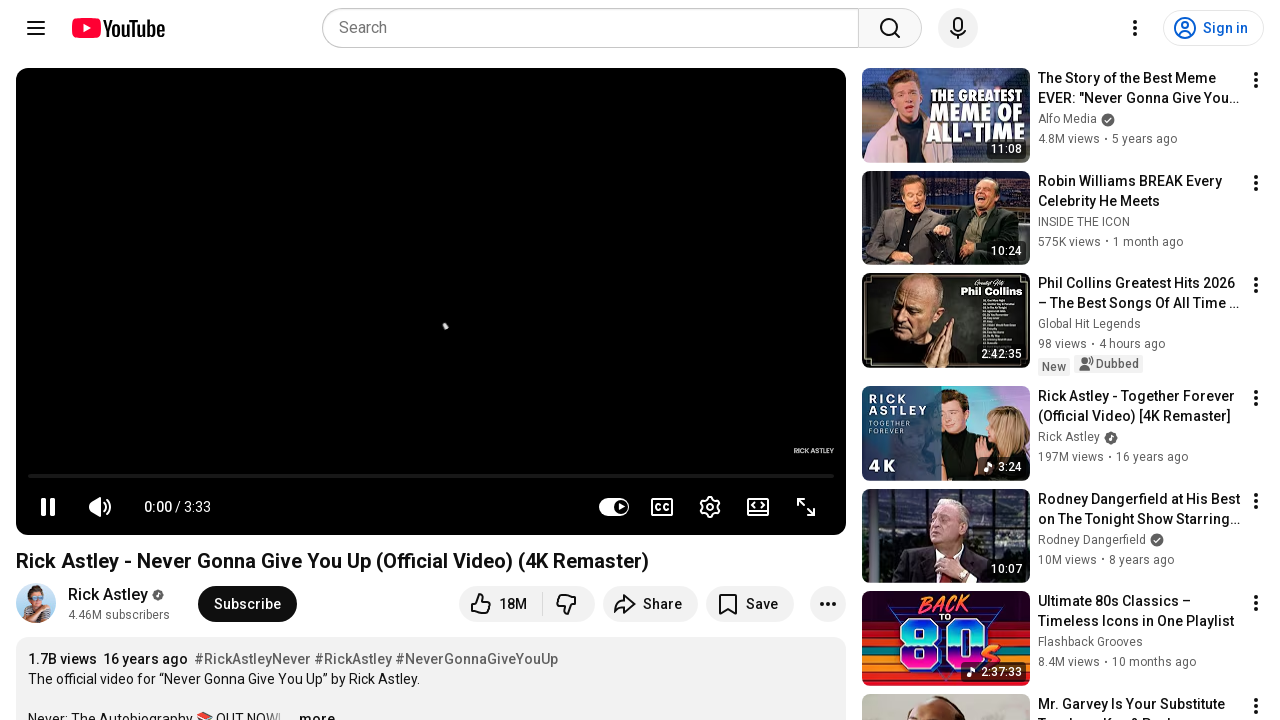

Retrieved src attribute from image element
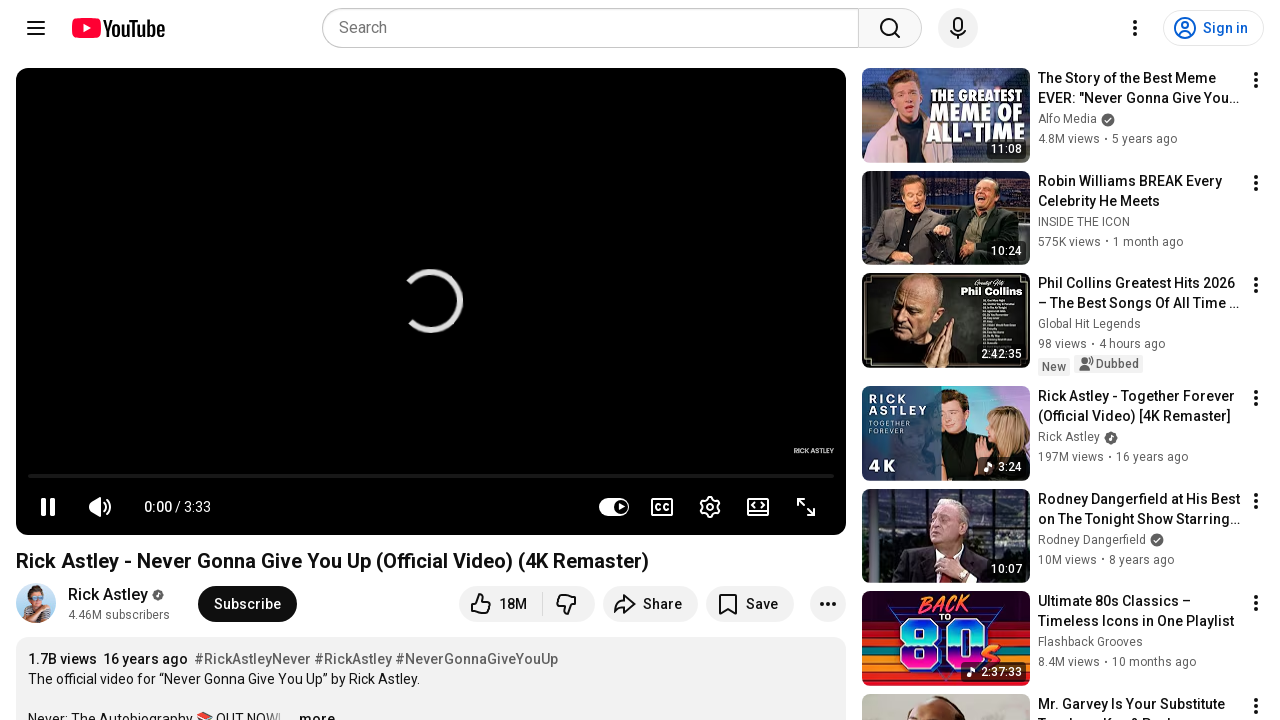

Retrieved src attribute from image element
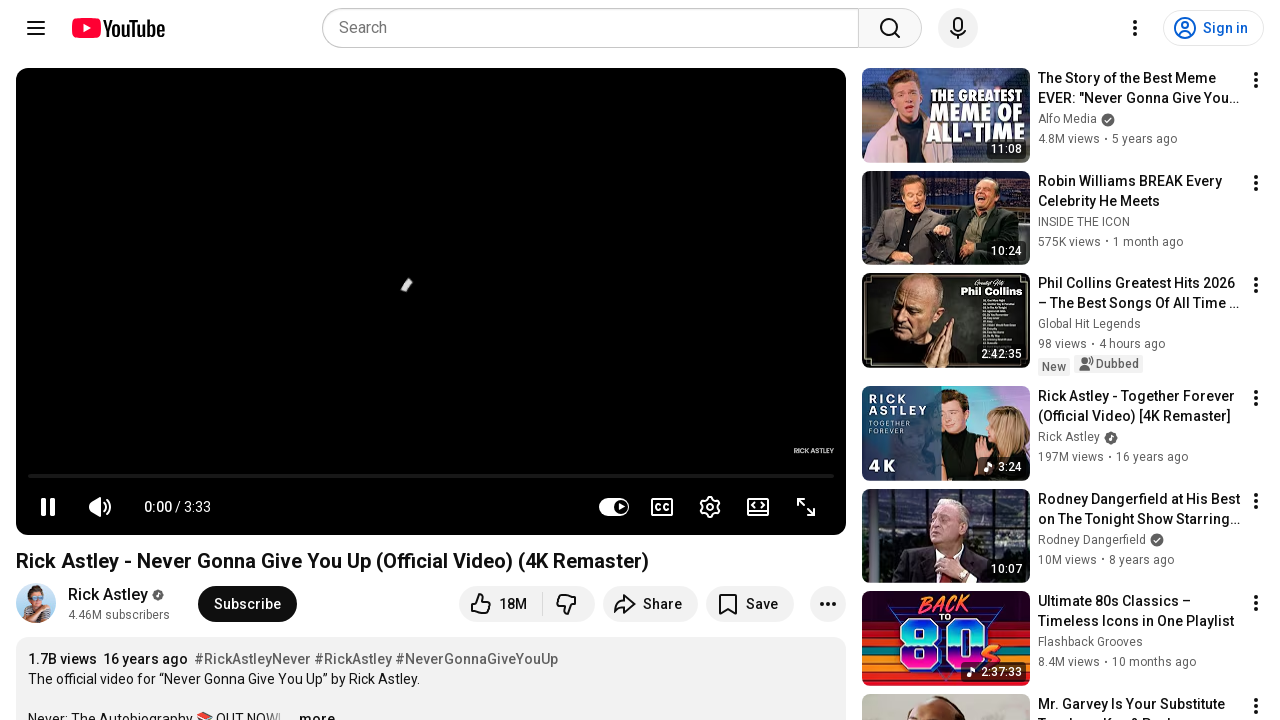

Retrieved src attribute from image element
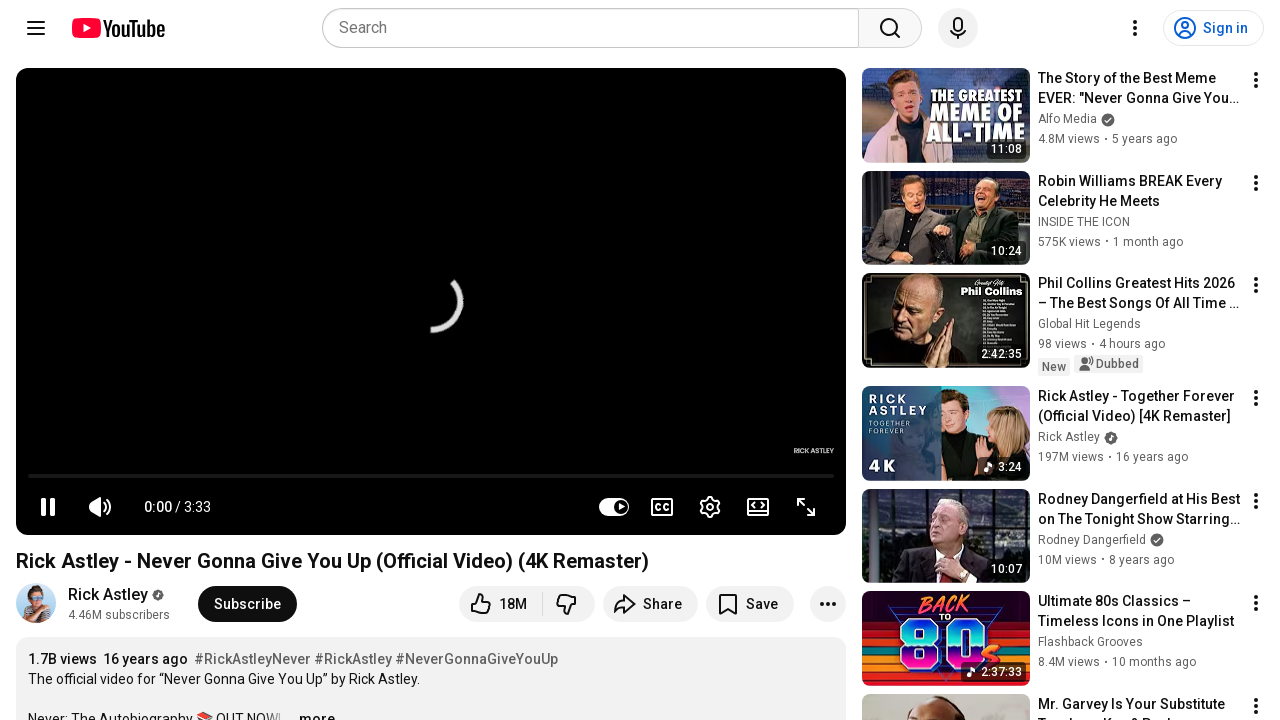

Retrieved src attribute from image element
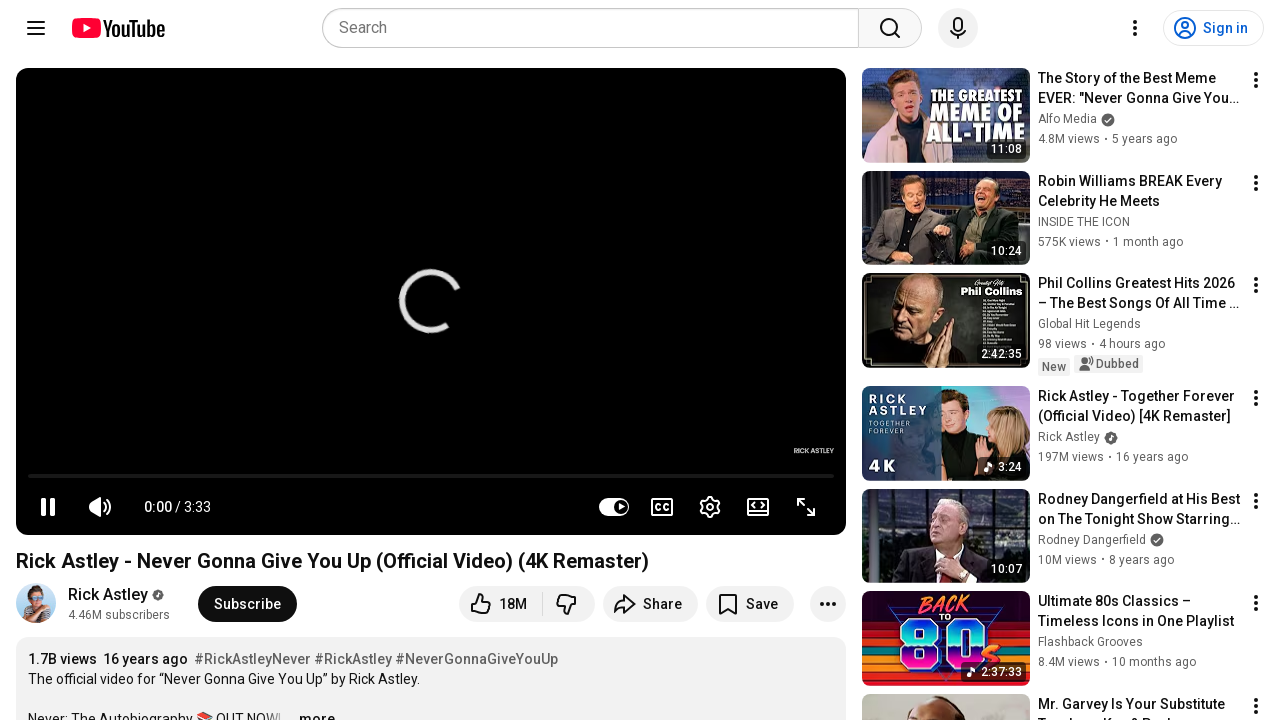

Retrieved all cookies from context
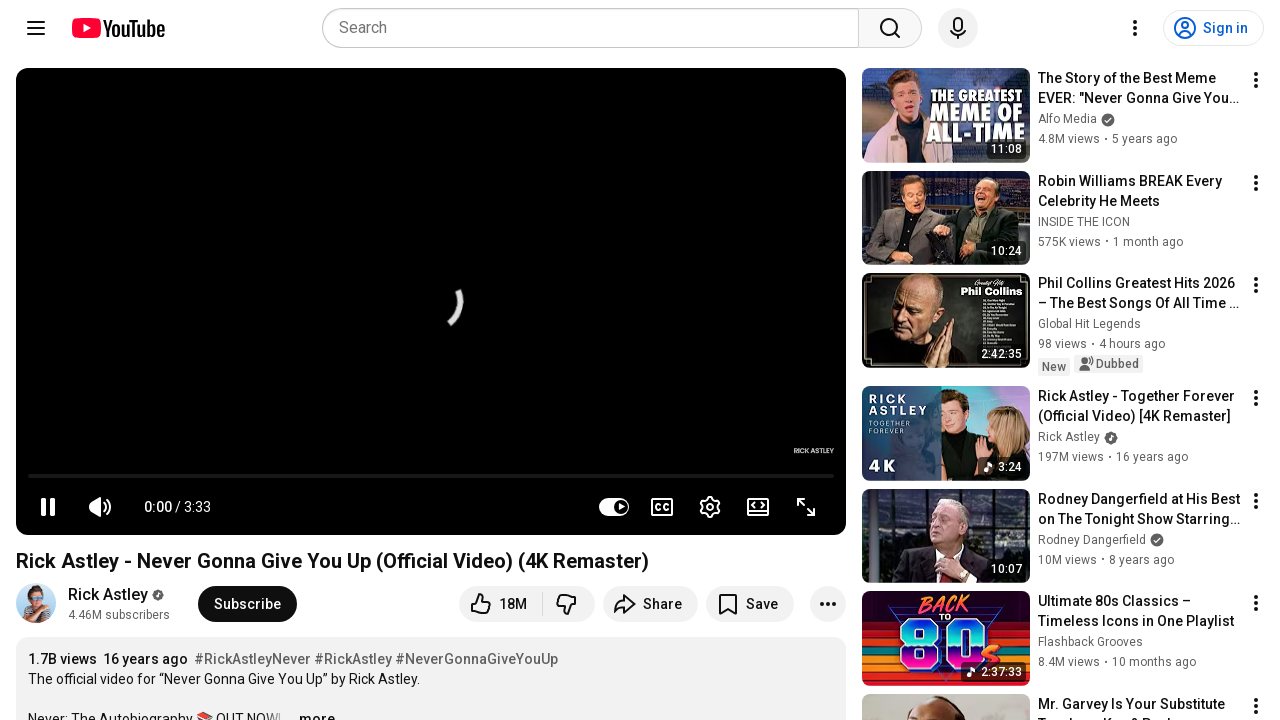

Retrieved page title
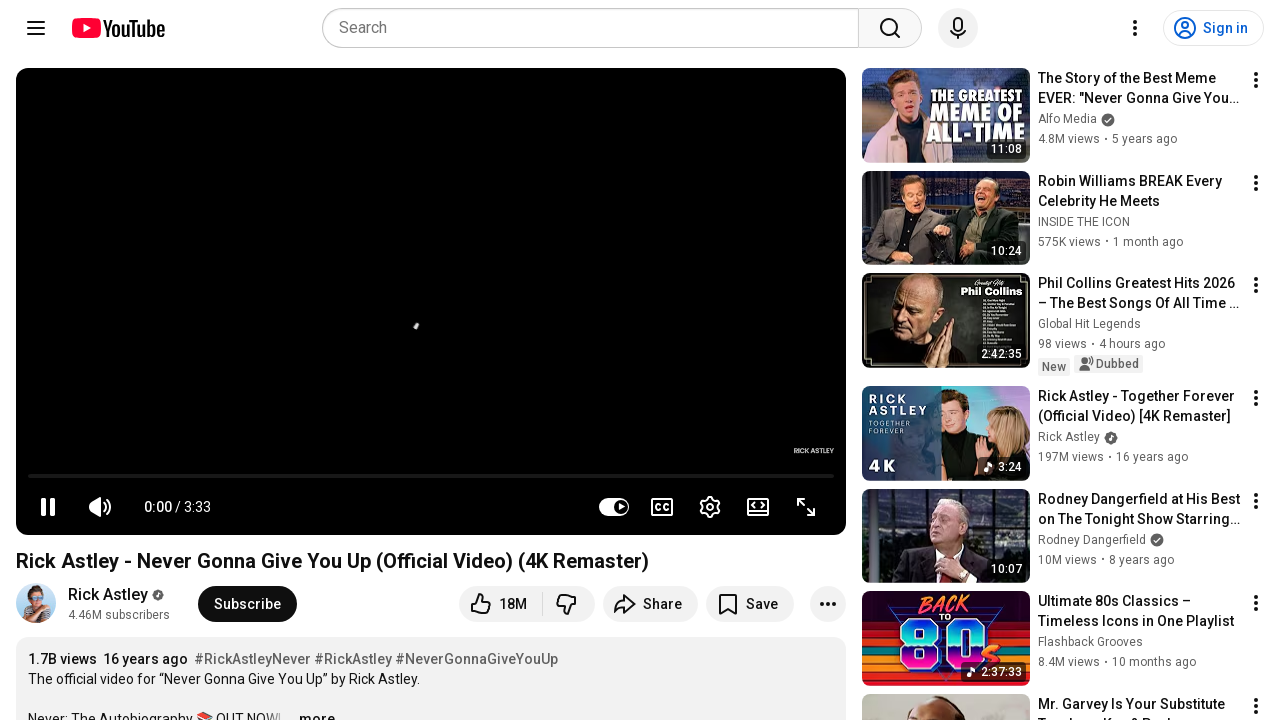

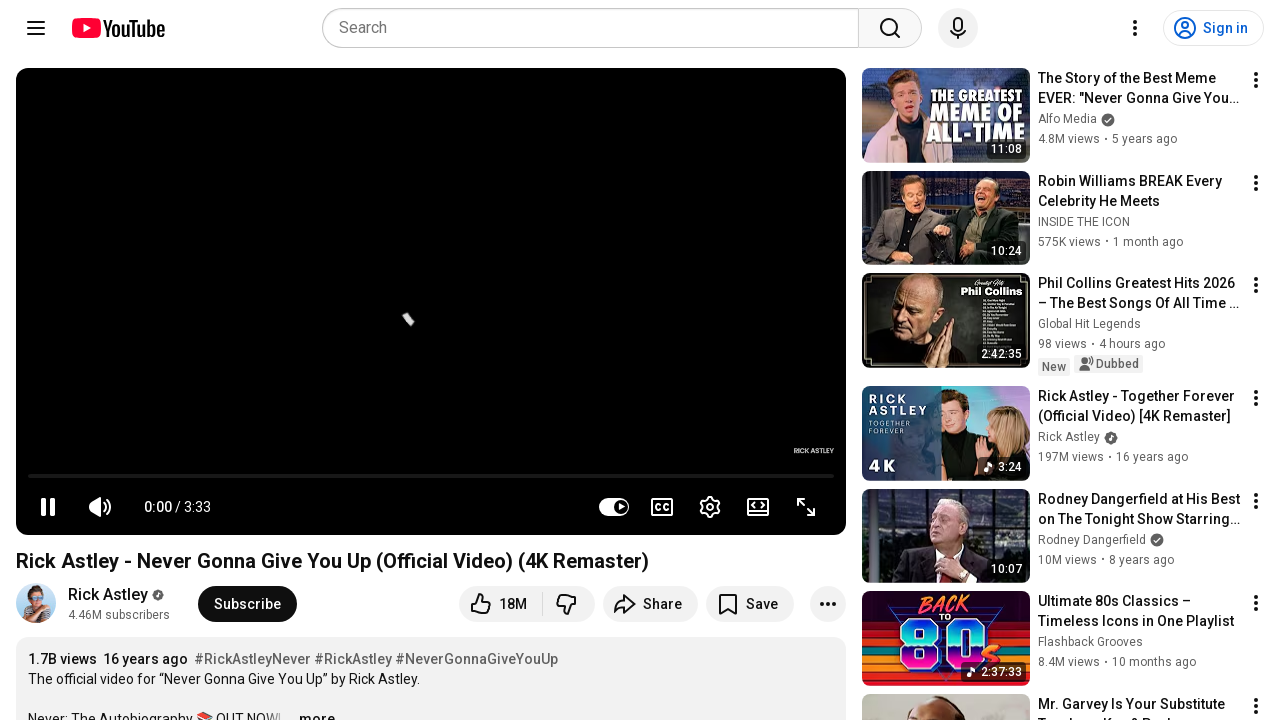